Fills all input fields on a large form with a text value and submits the form by clicking the submit button.

Starting URL: http://suninjuly.github.io/huge_form.html

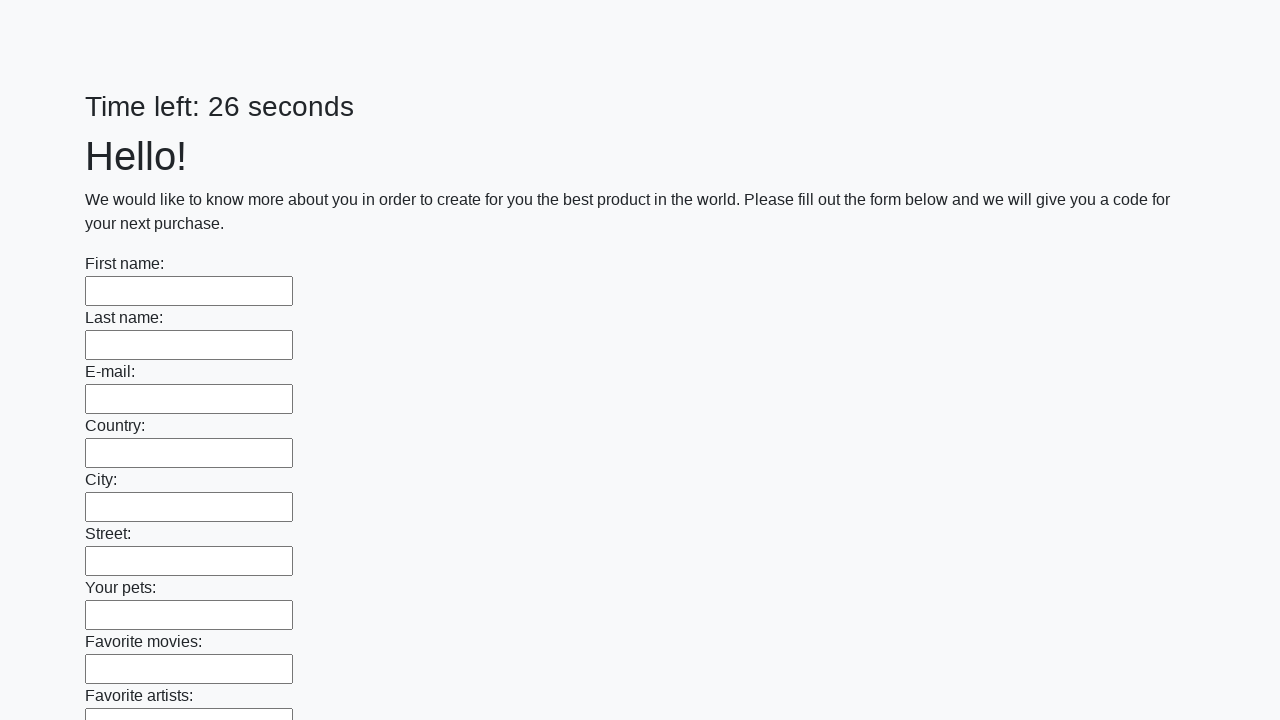

Filled an input field with 'Мой ответ' on input >> nth=0
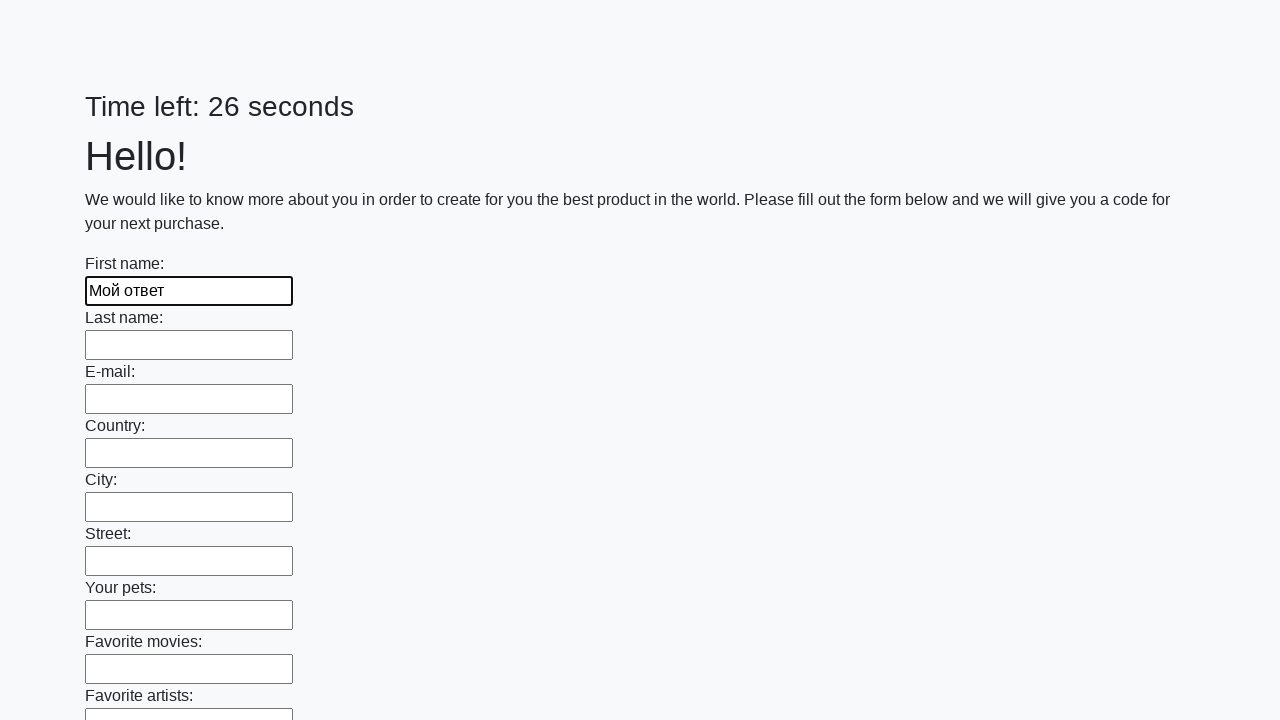

Filled an input field with 'Мой ответ' on input >> nth=1
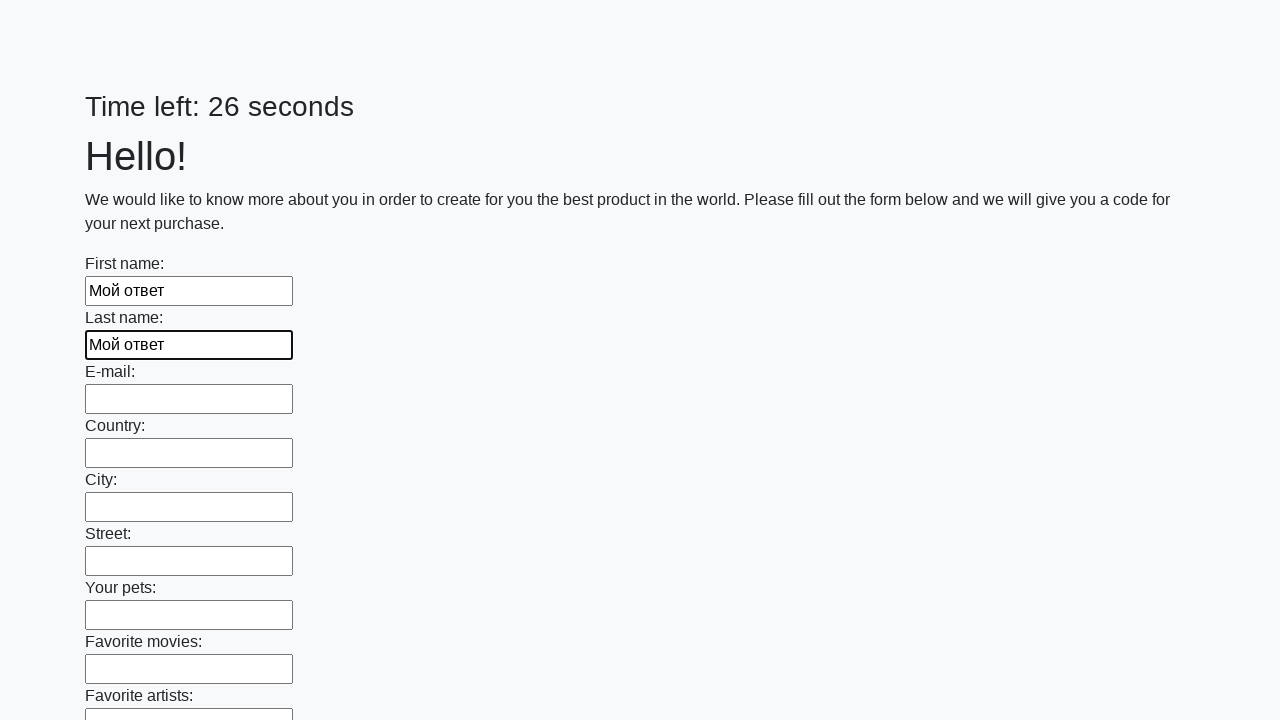

Filled an input field with 'Мой ответ' on input >> nth=2
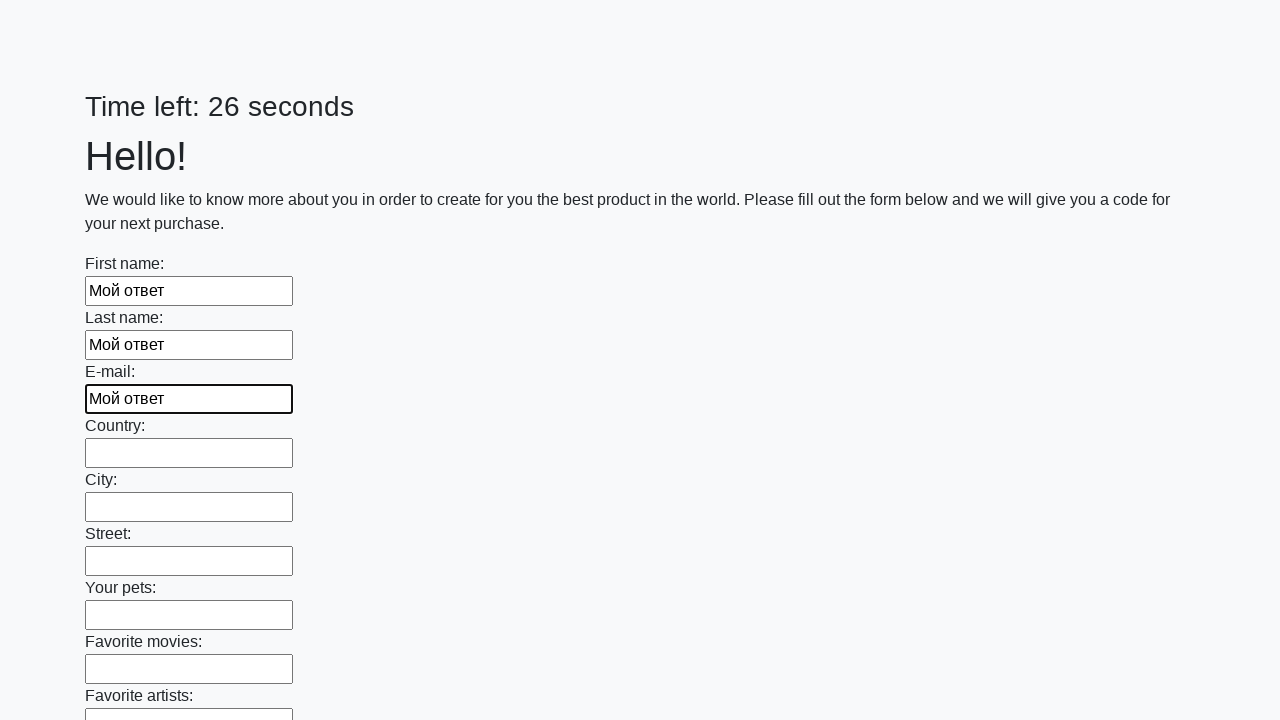

Filled an input field with 'Мой ответ' on input >> nth=3
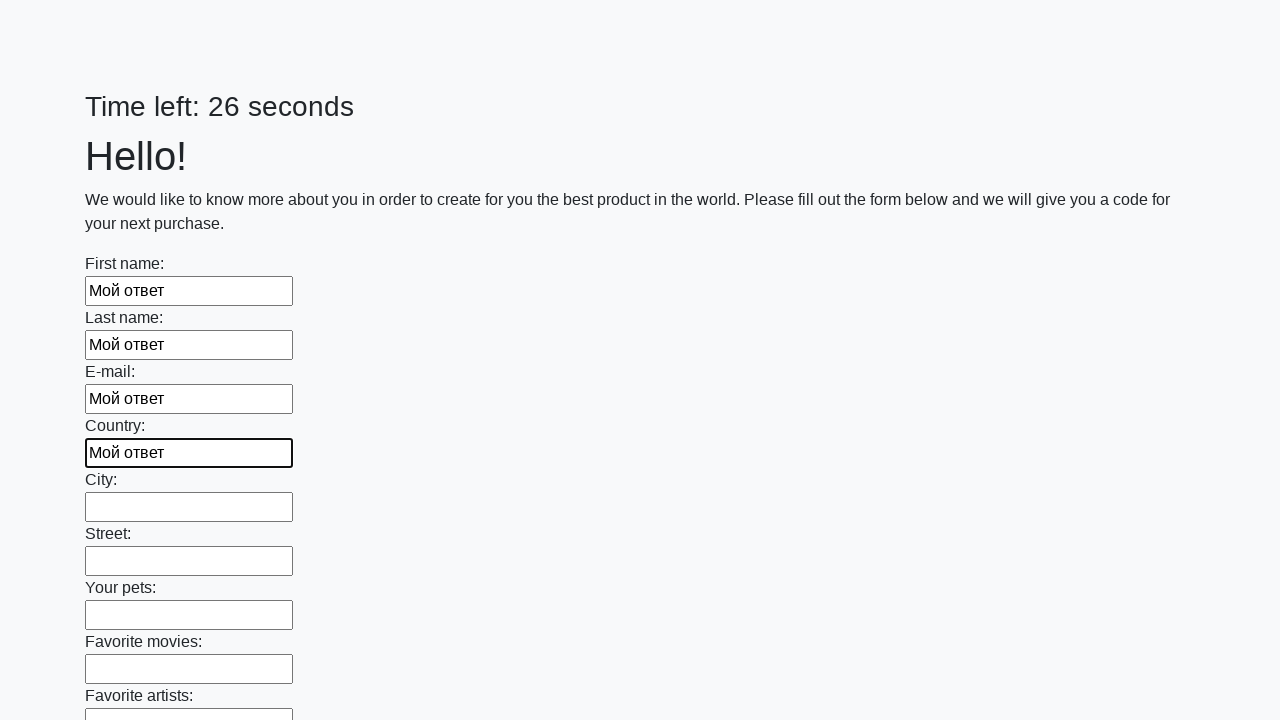

Filled an input field with 'Мой ответ' on input >> nth=4
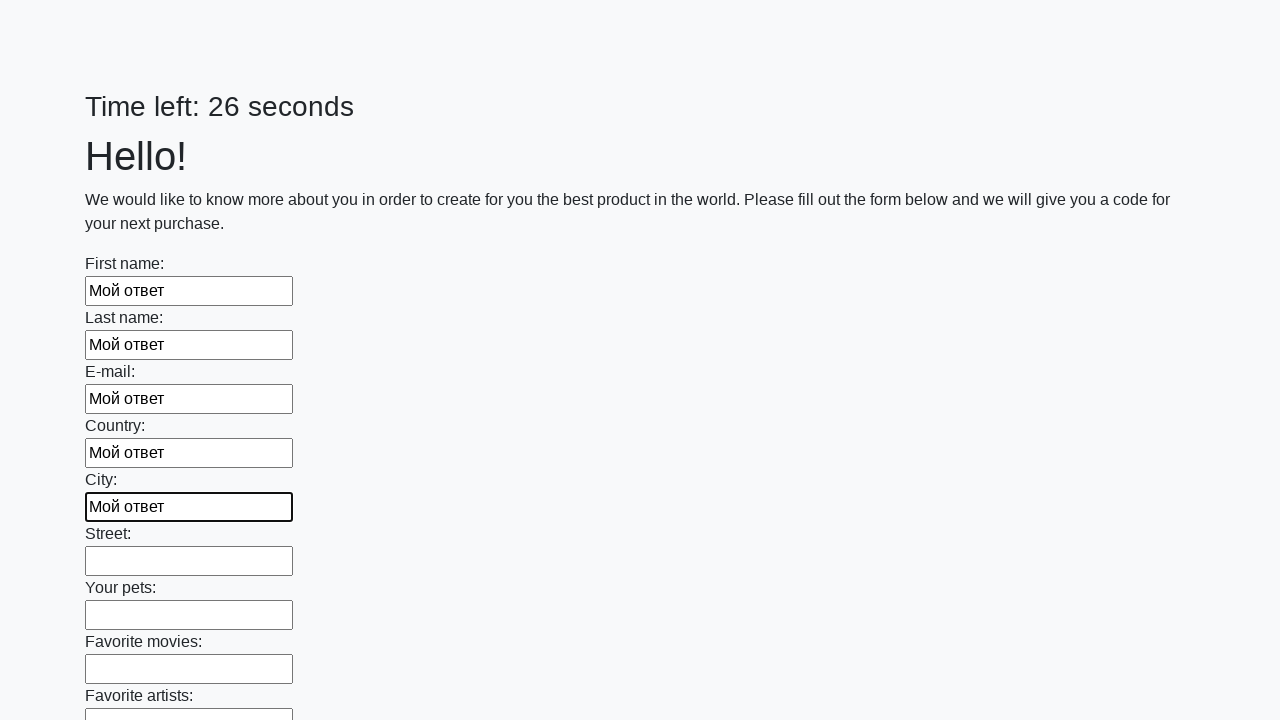

Filled an input field with 'Мой ответ' on input >> nth=5
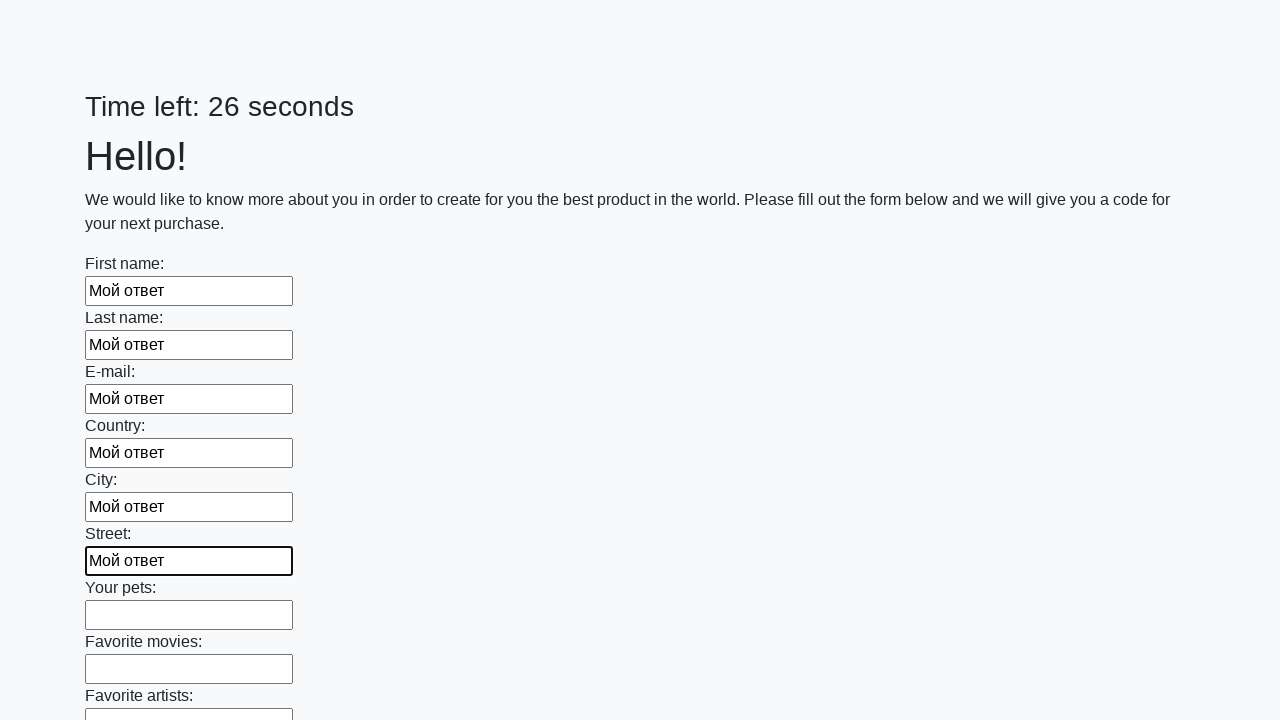

Filled an input field with 'Мой ответ' on input >> nth=6
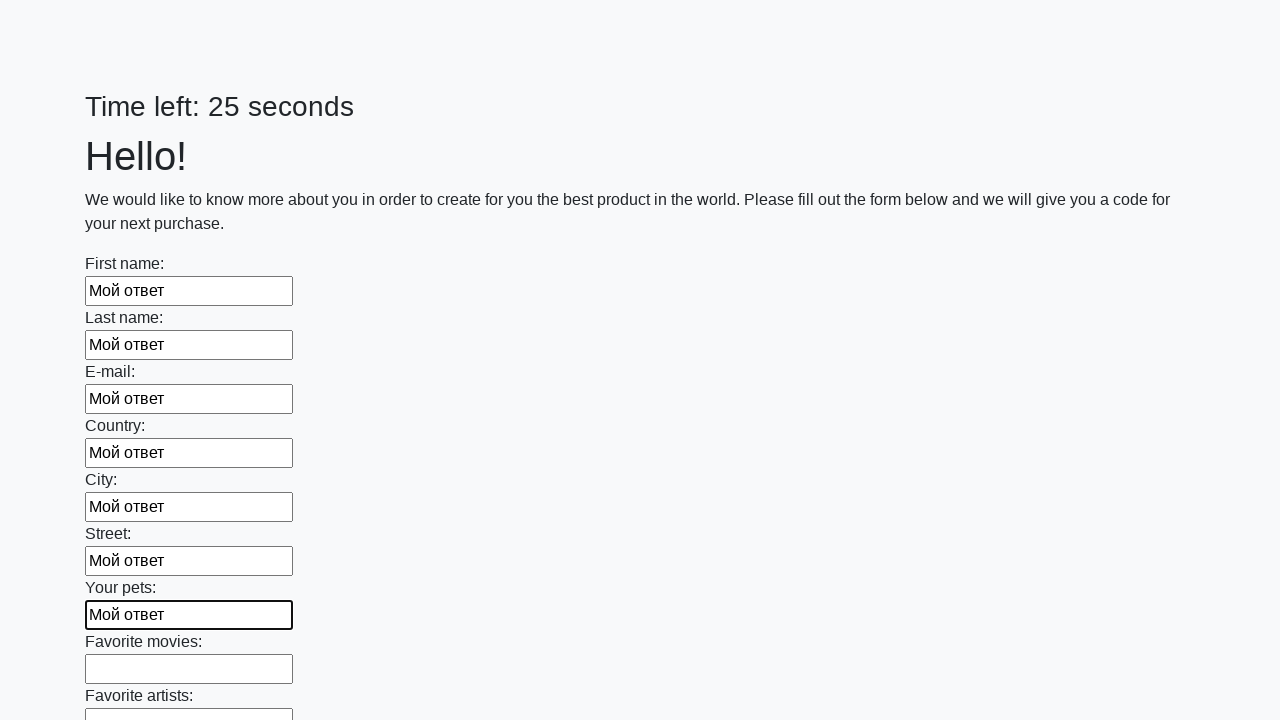

Filled an input field with 'Мой ответ' on input >> nth=7
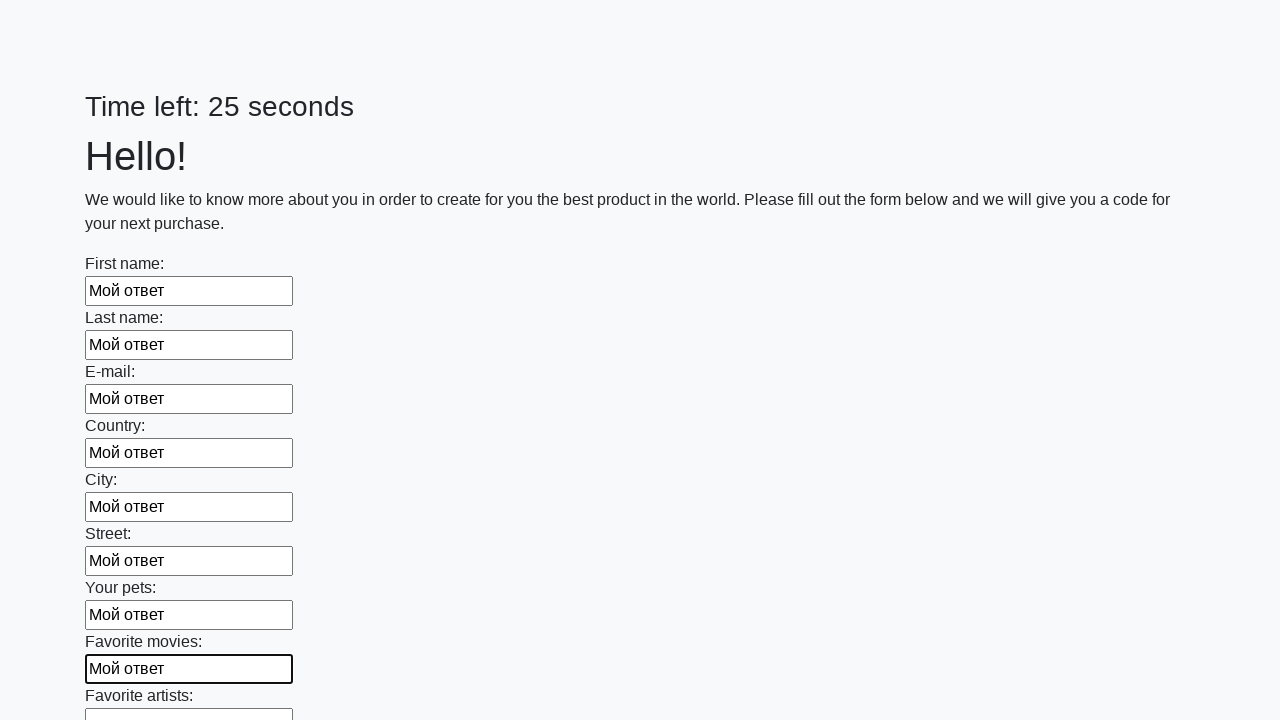

Filled an input field with 'Мой ответ' on input >> nth=8
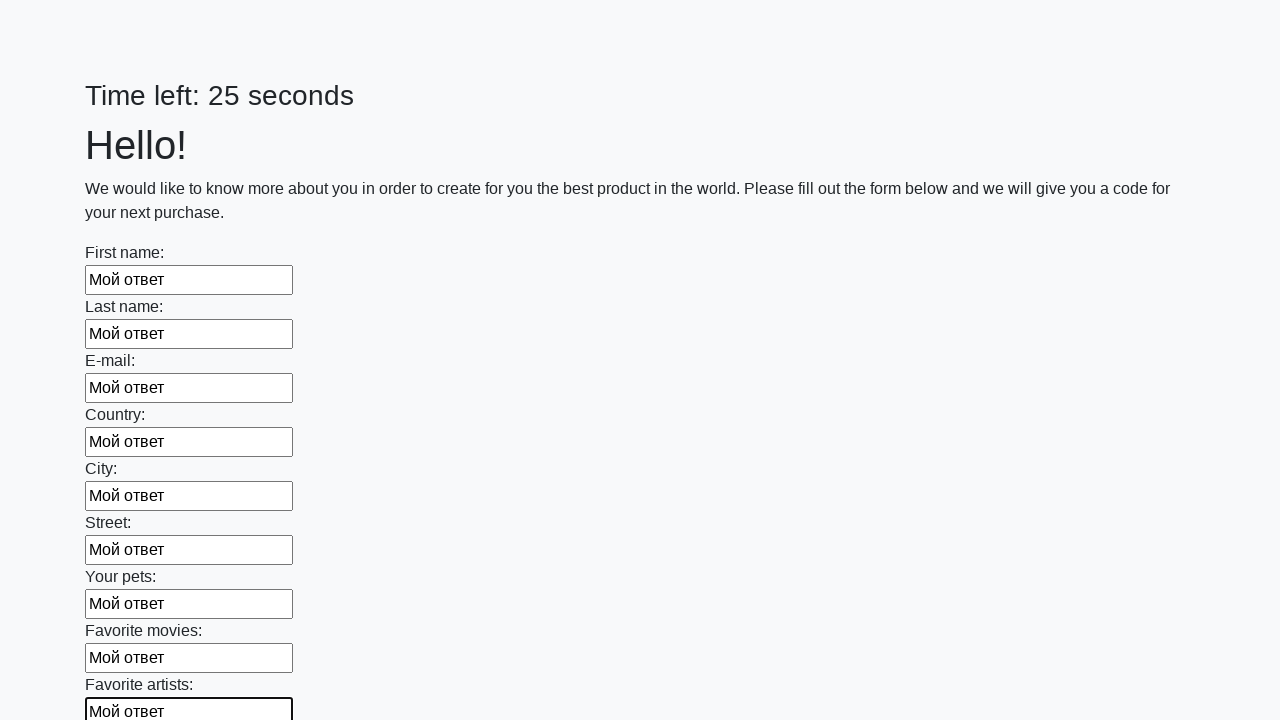

Filled an input field with 'Мой ответ' on input >> nth=9
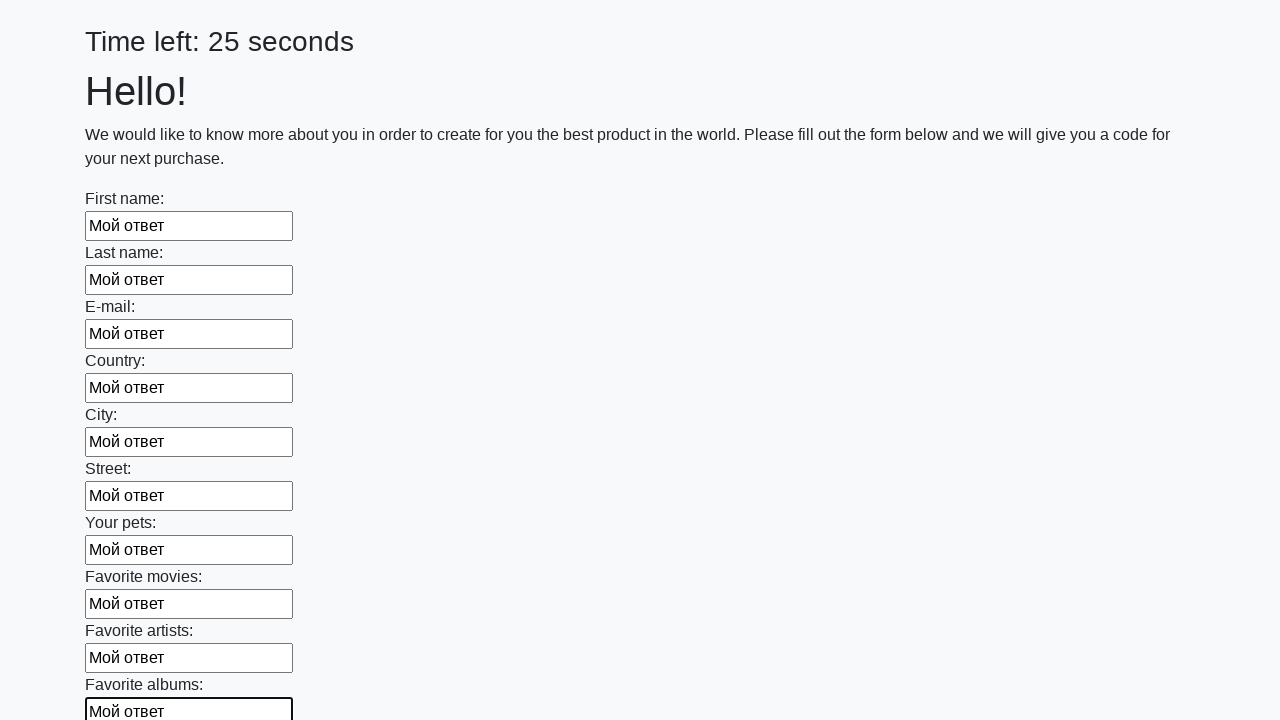

Filled an input field with 'Мой ответ' on input >> nth=10
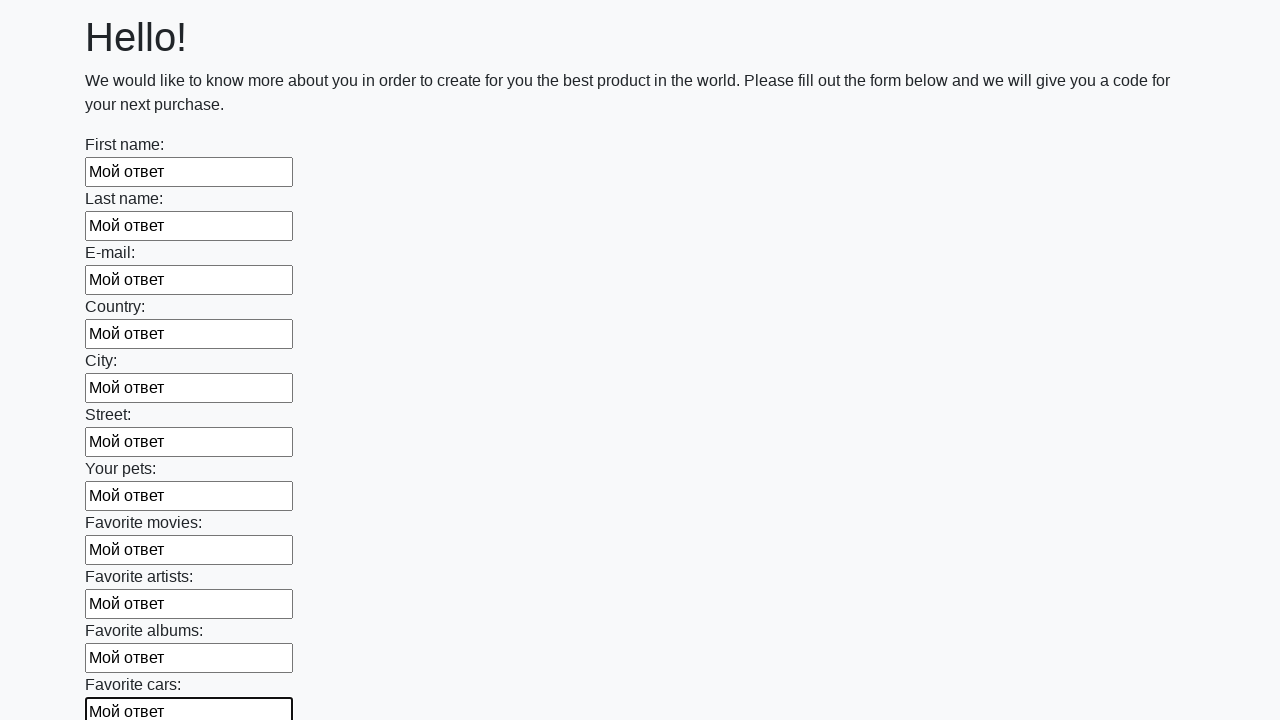

Filled an input field with 'Мой ответ' on input >> nth=11
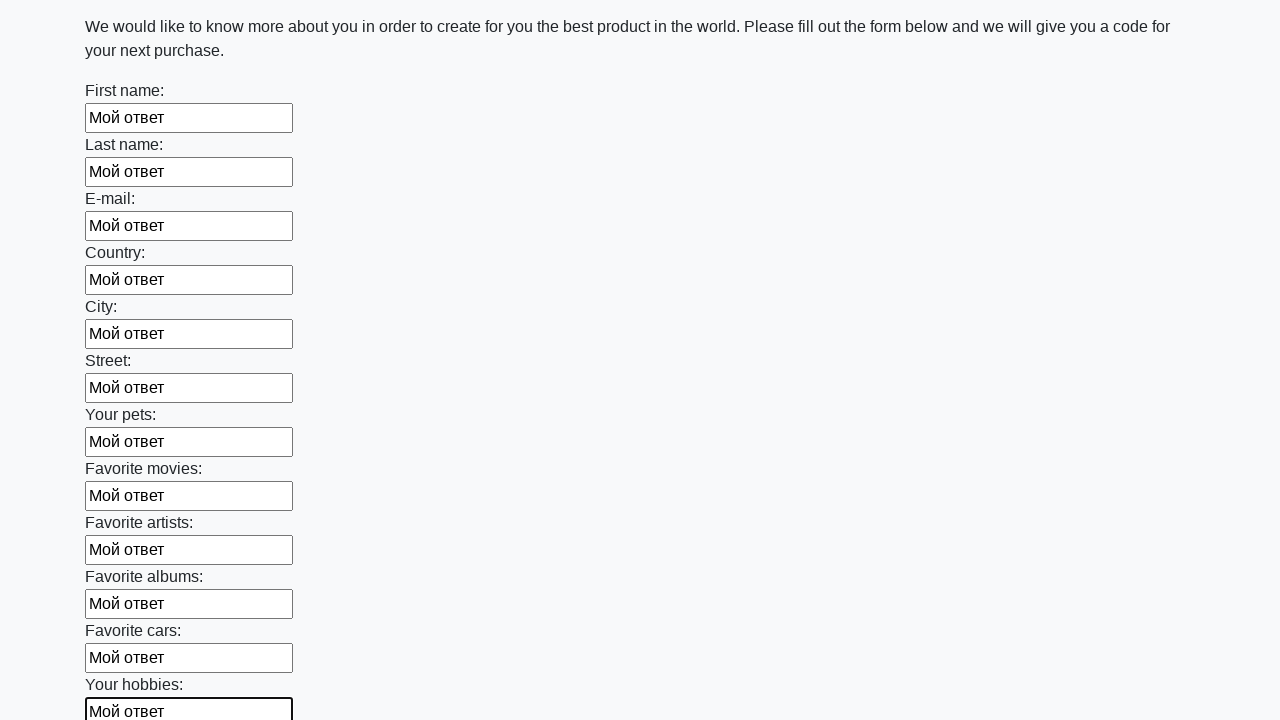

Filled an input field with 'Мой ответ' on input >> nth=12
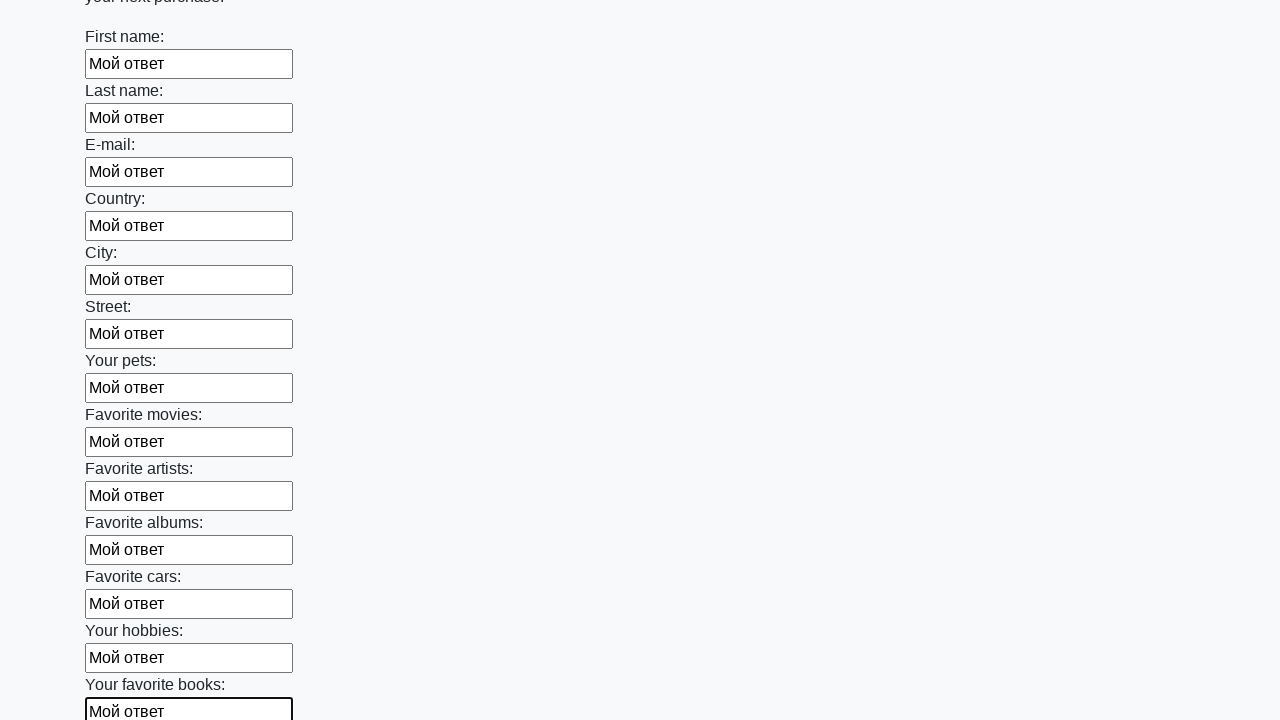

Filled an input field with 'Мой ответ' on input >> nth=13
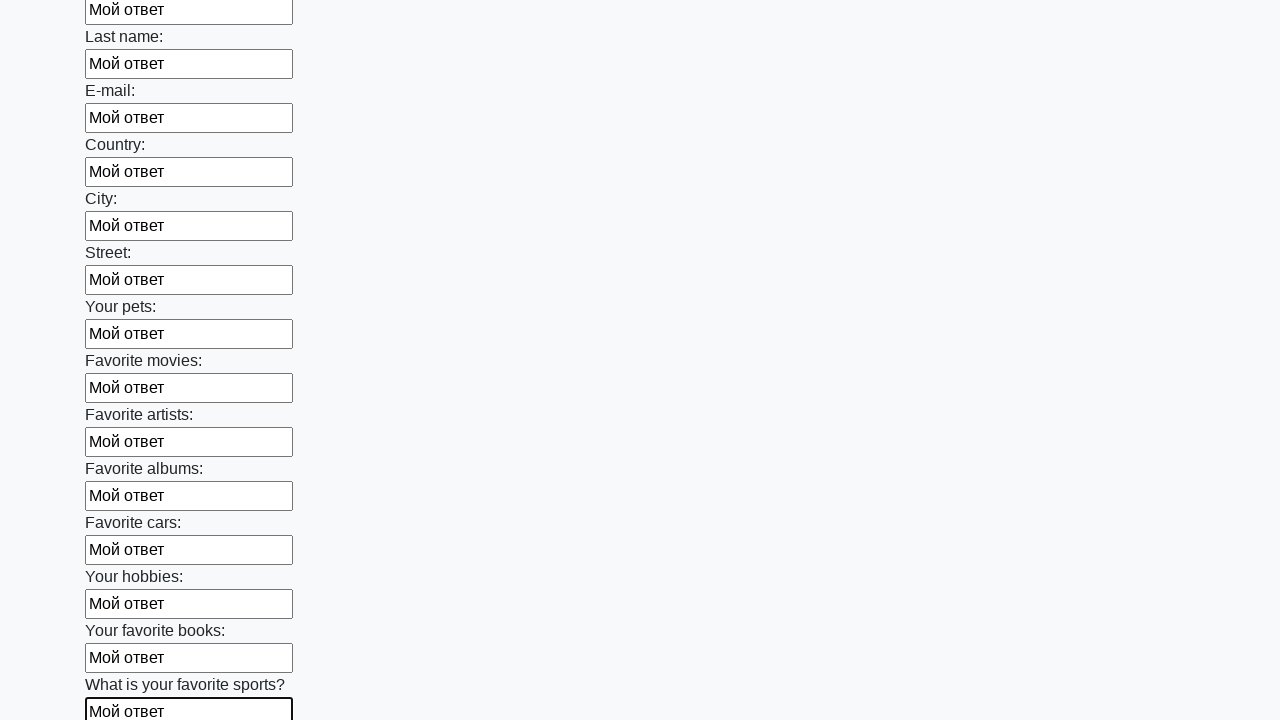

Filled an input field with 'Мой ответ' on input >> nth=14
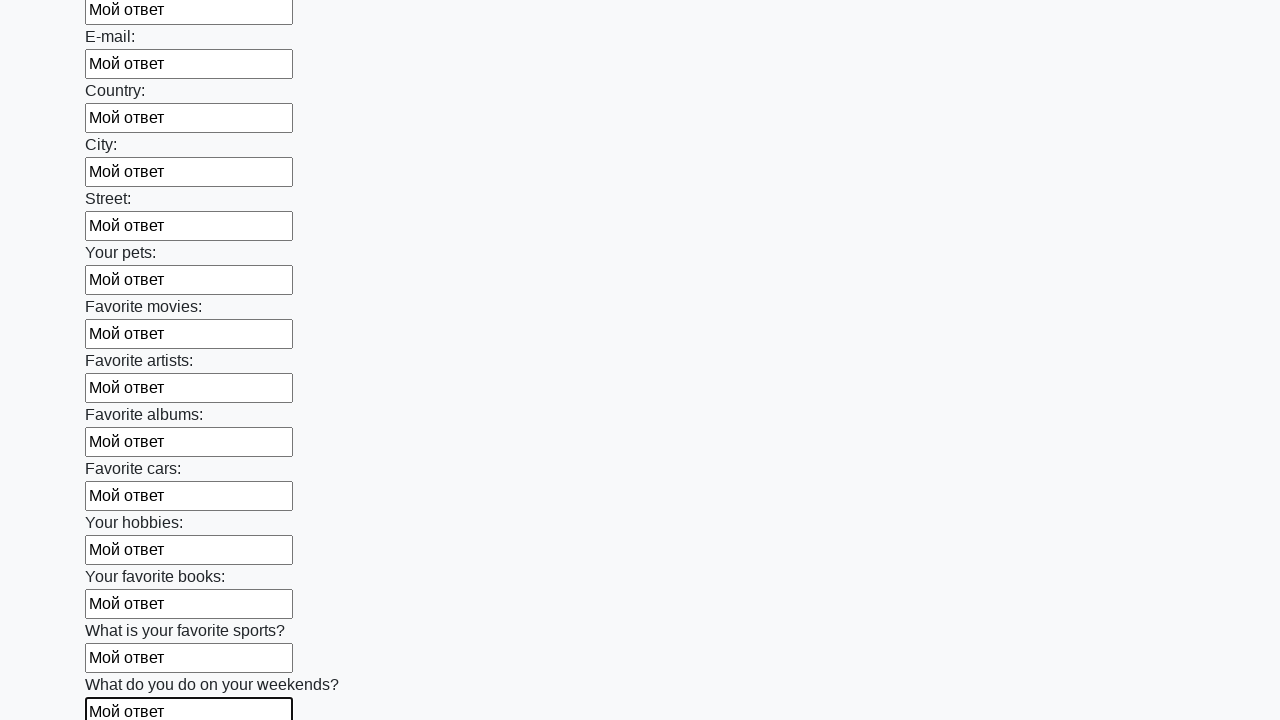

Filled an input field with 'Мой ответ' on input >> nth=15
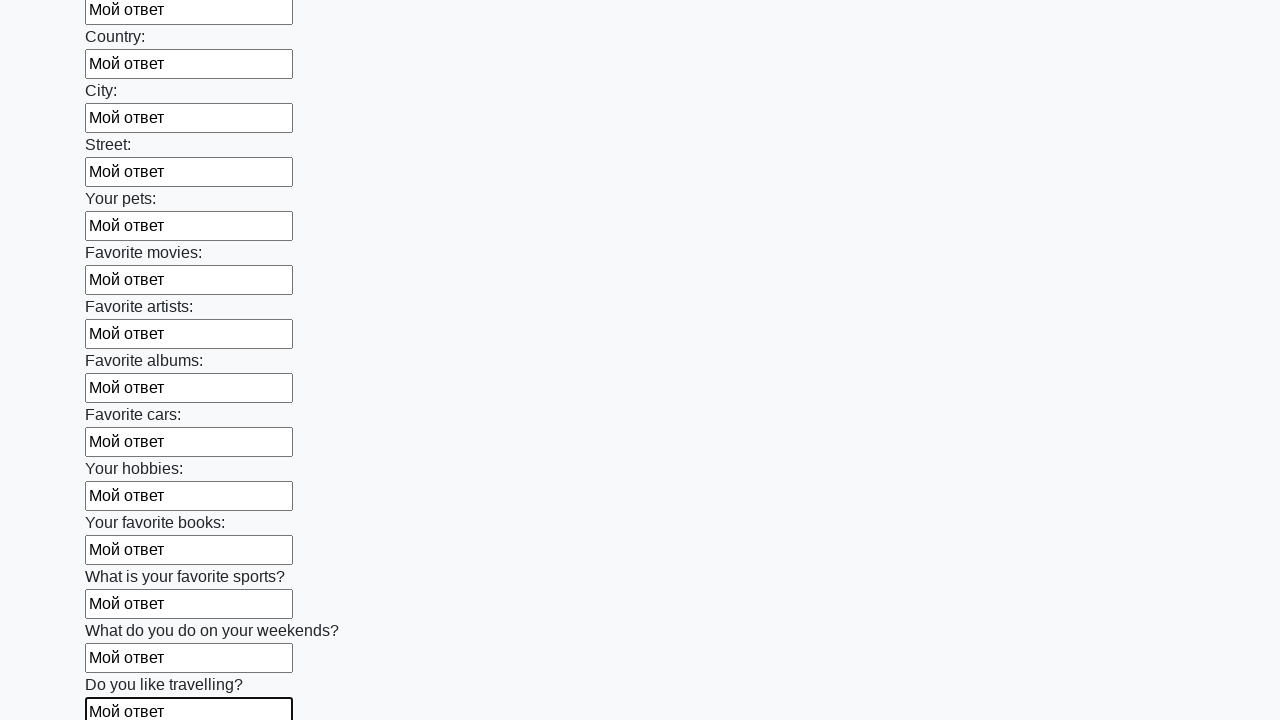

Filled an input field with 'Мой ответ' on input >> nth=16
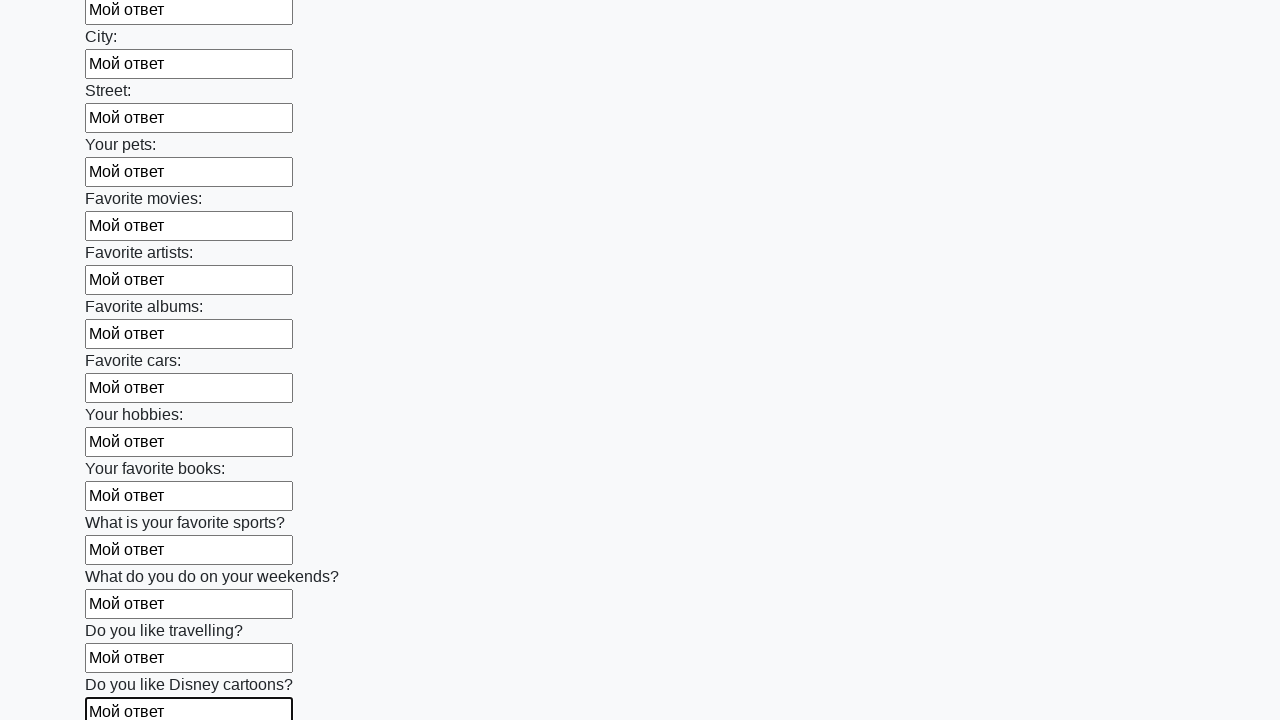

Filled an input field with 'Мой ответ' on input >> nth=17
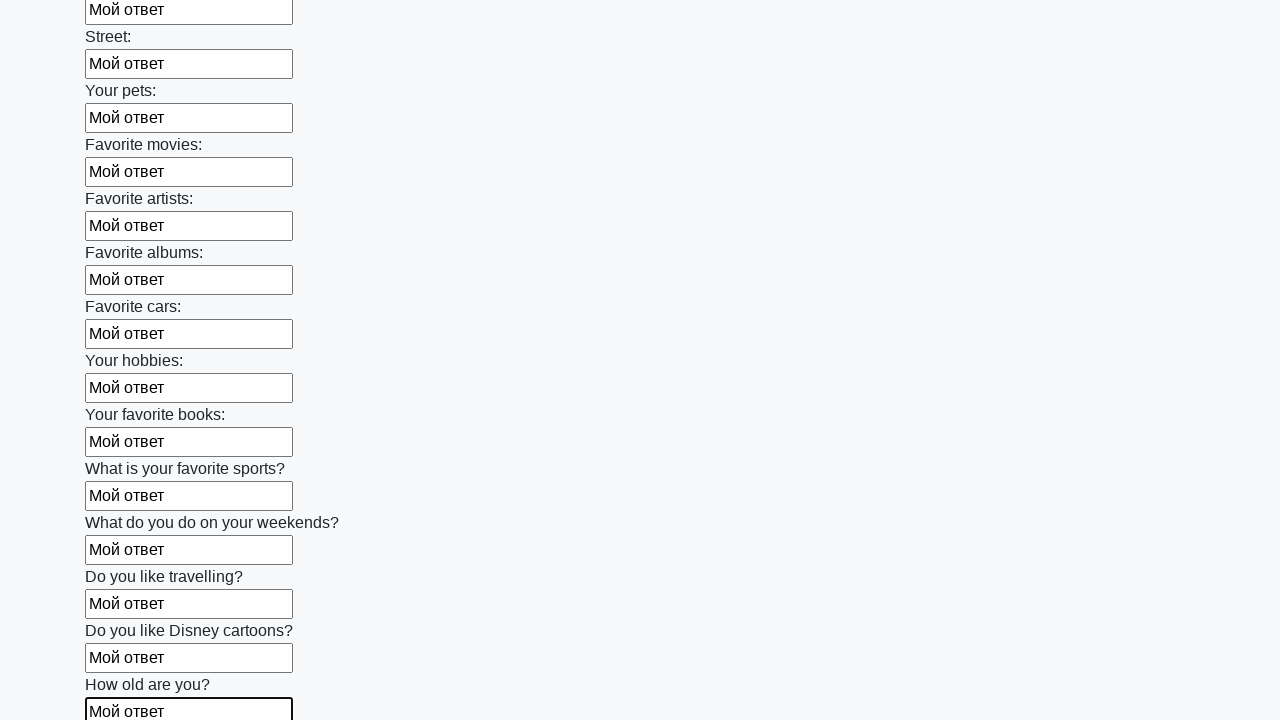

Filled an input field with 'Мой ответ' on input >> nth=18
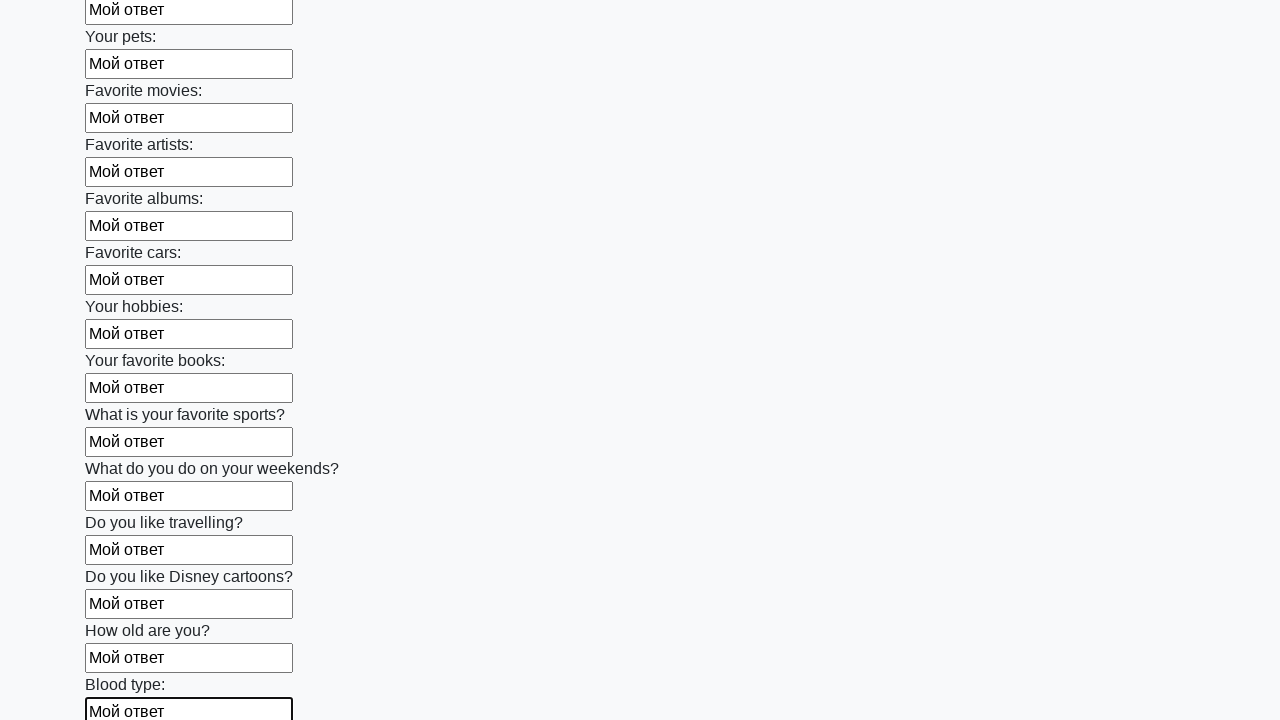

Filled an input field with 'Мой ответ' on input >> nth=19
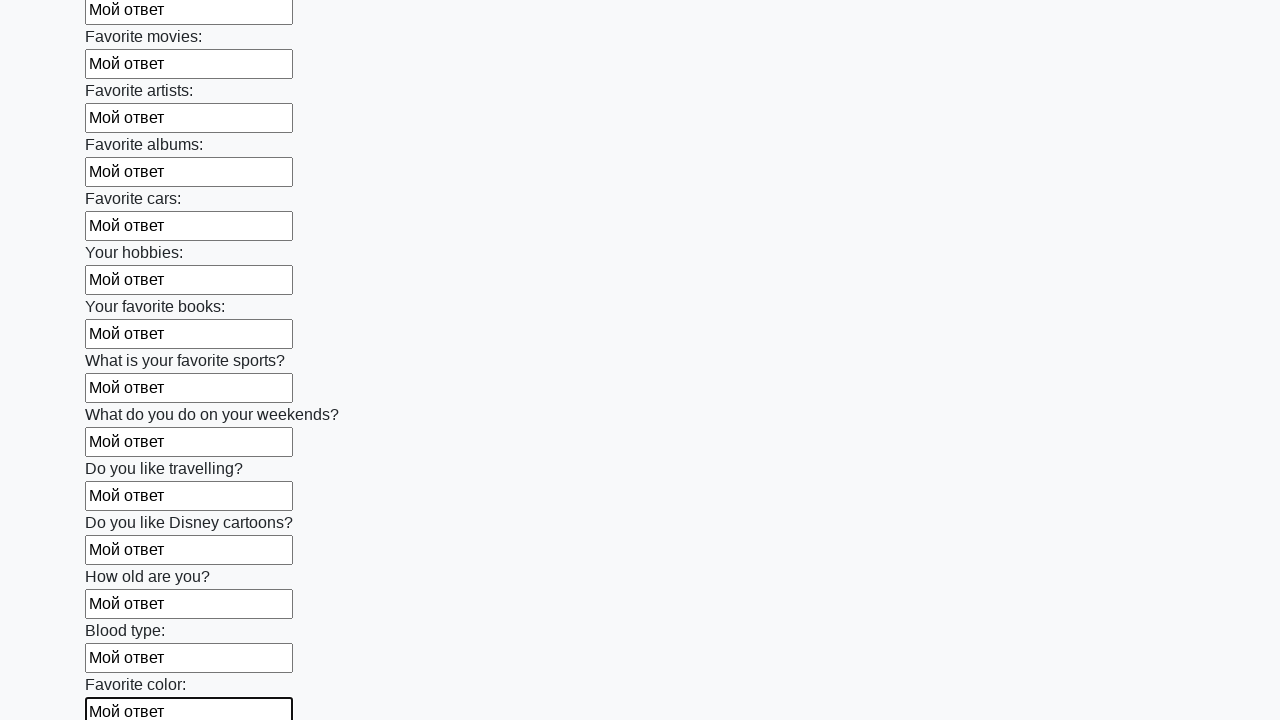

Filled an input field with 'Мой ответ' on input >> nth=20
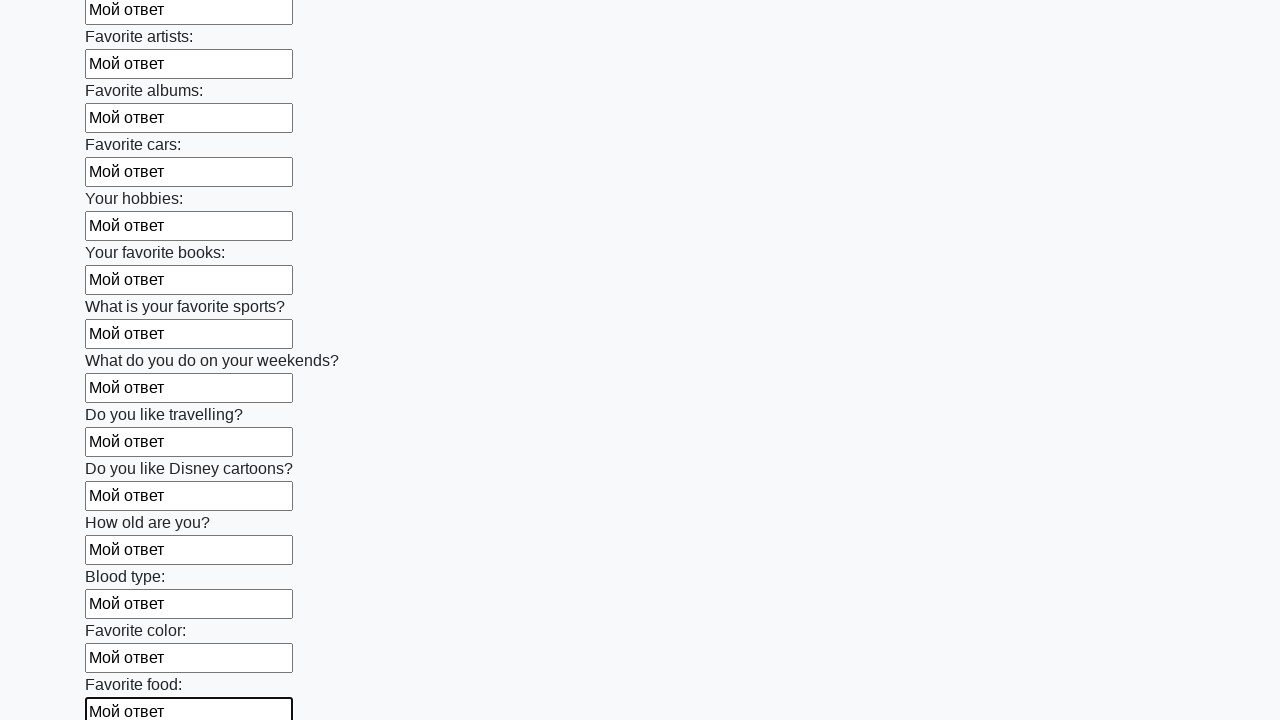

Filled an input field with 'Мой ответ' on input >> nth=21
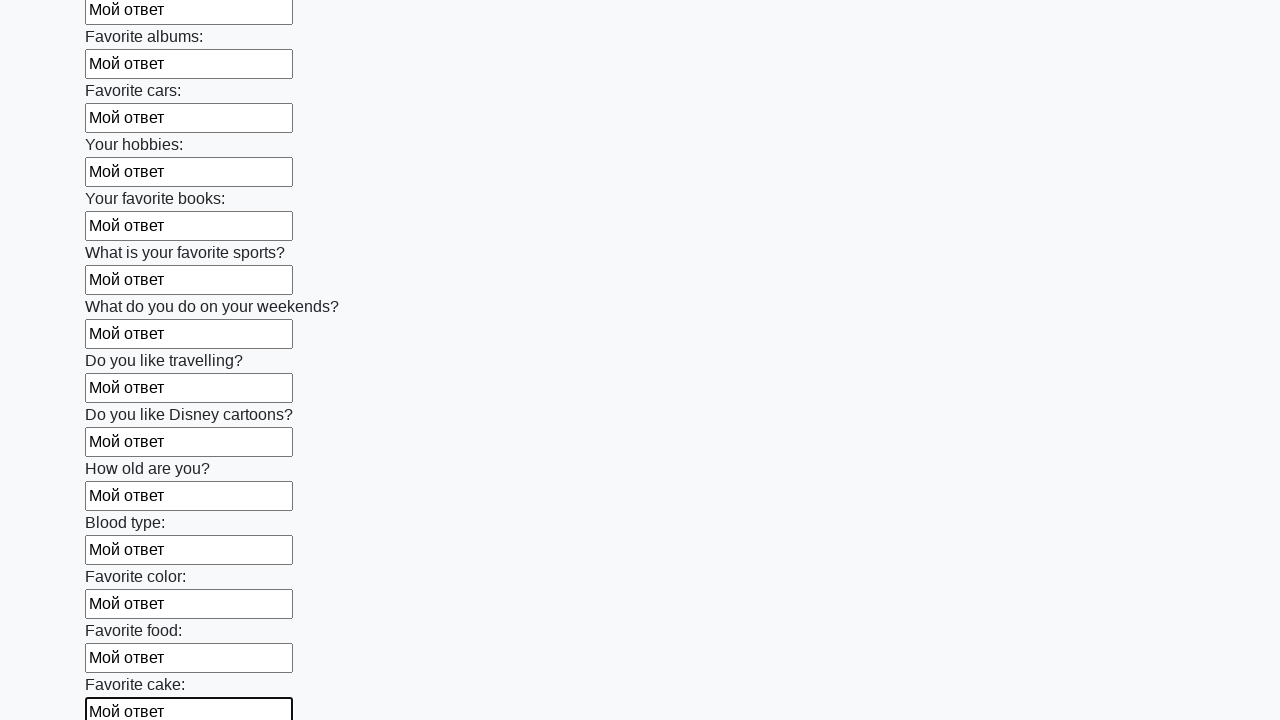

Filled an input field with 'Мой ответ' on input >> nth=22
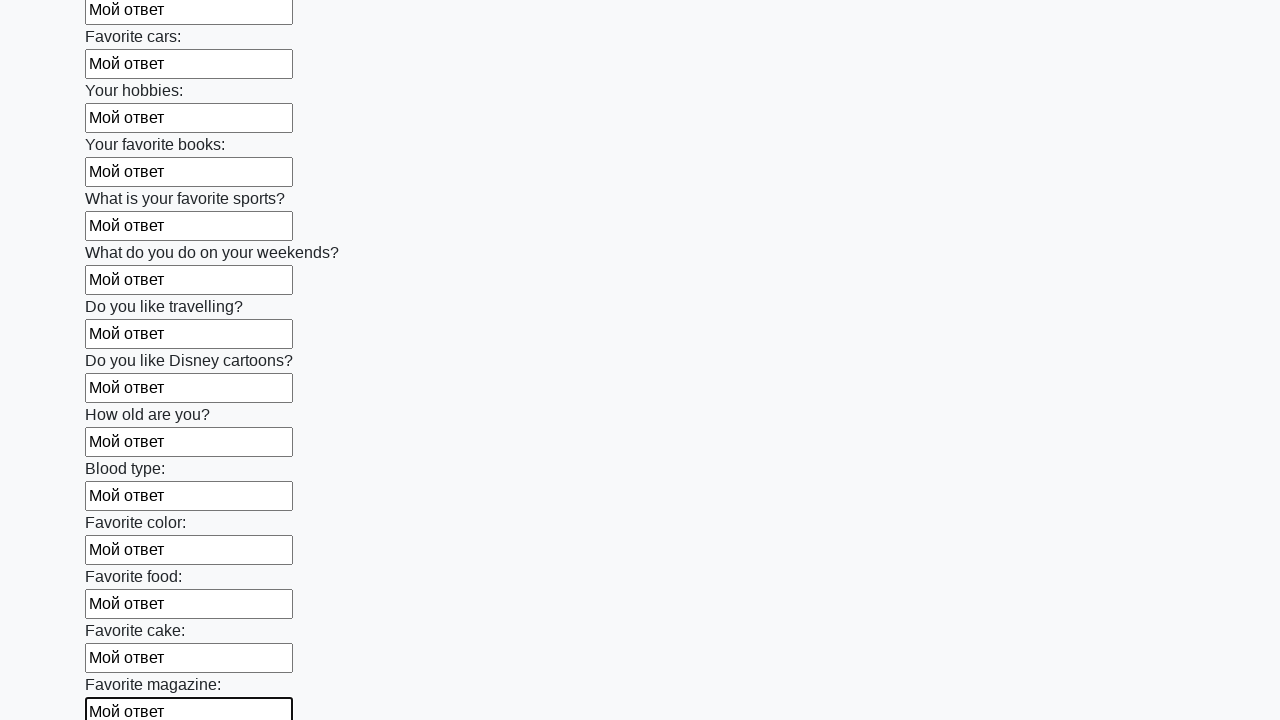

Filled an input field with 'Мой ответ' on input >> nth=23
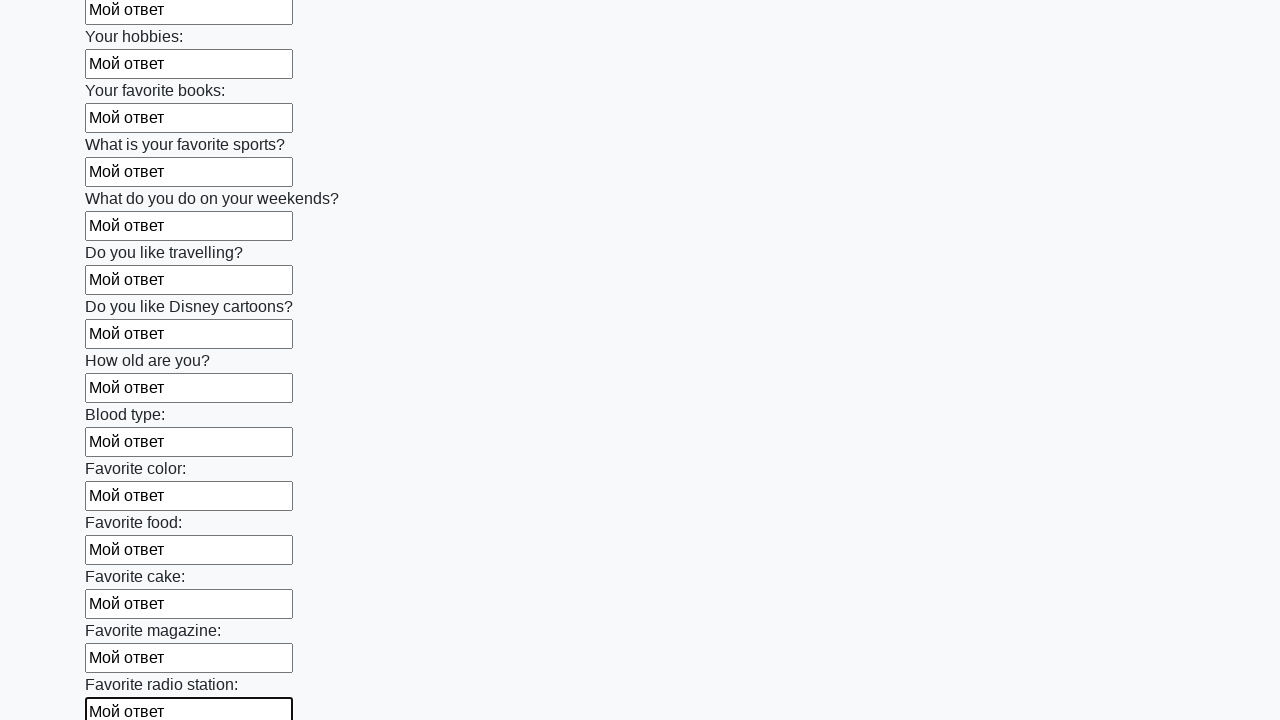

Filled an input field with 'Мой ответ' on input >> nth=24
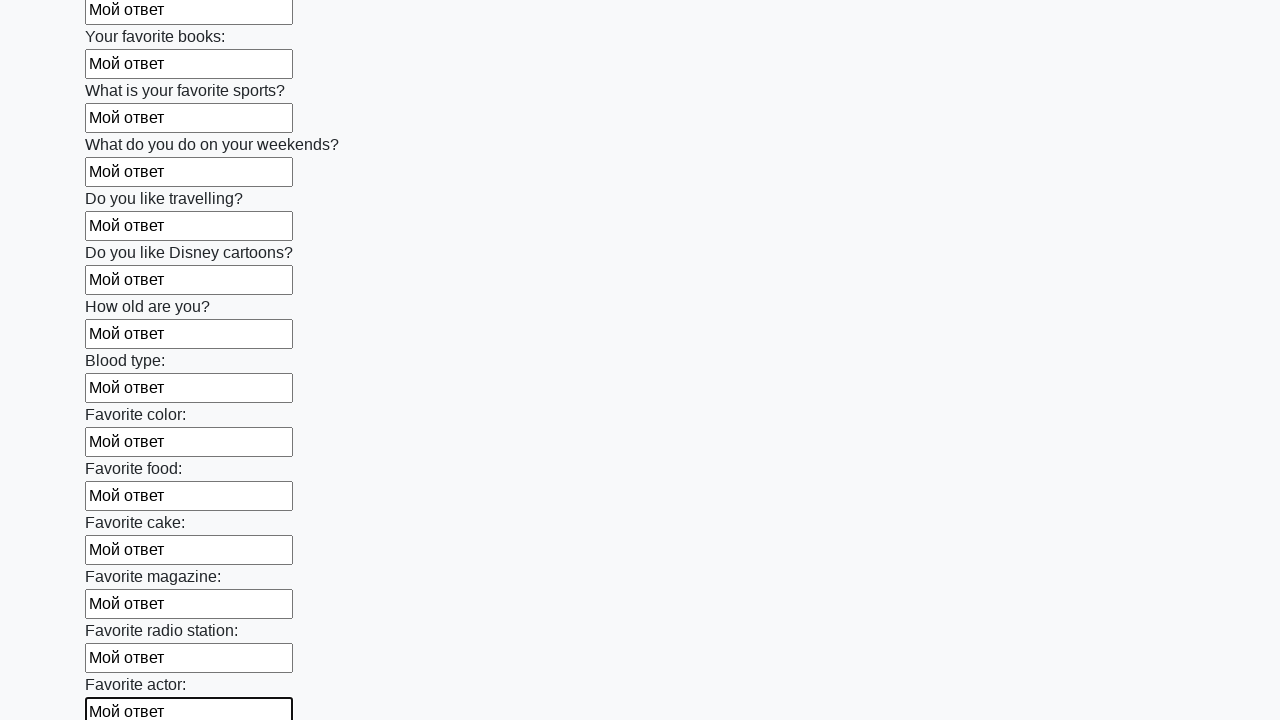

Filled an input field with 'Мой ответ' on input >> nth=25
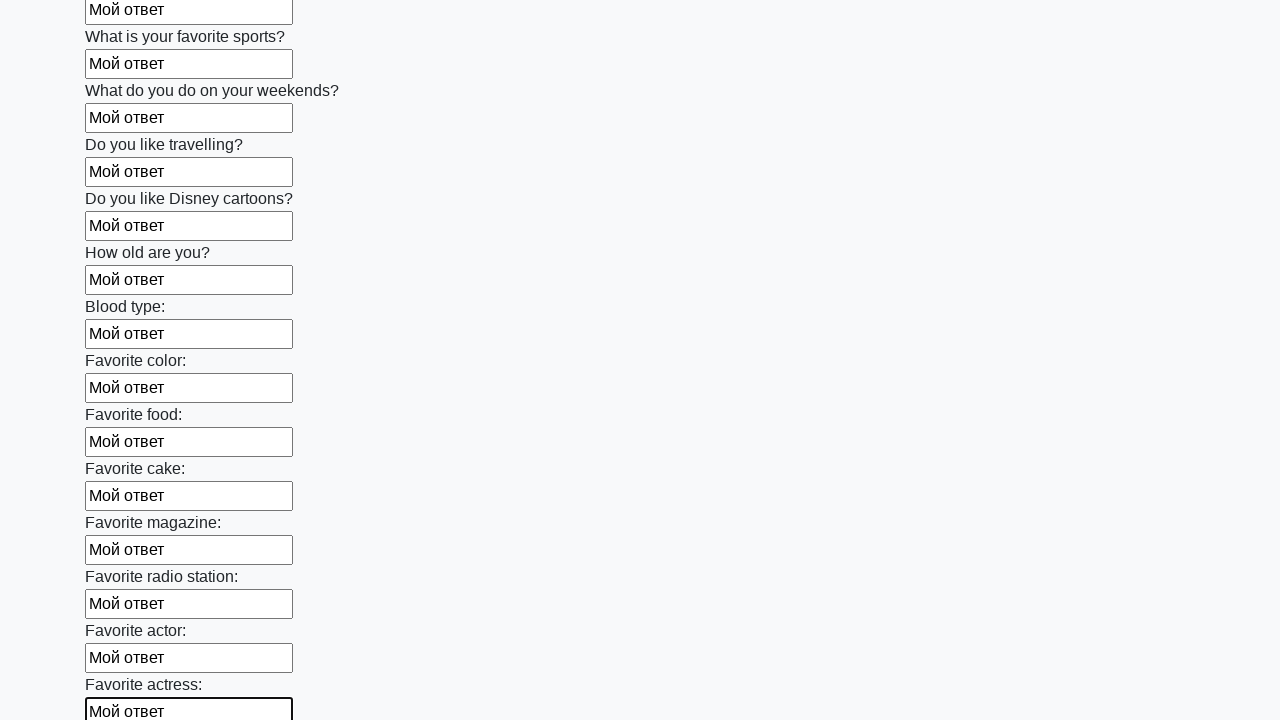

Filled an input field with 'Мой ответ' on input >> nth=26
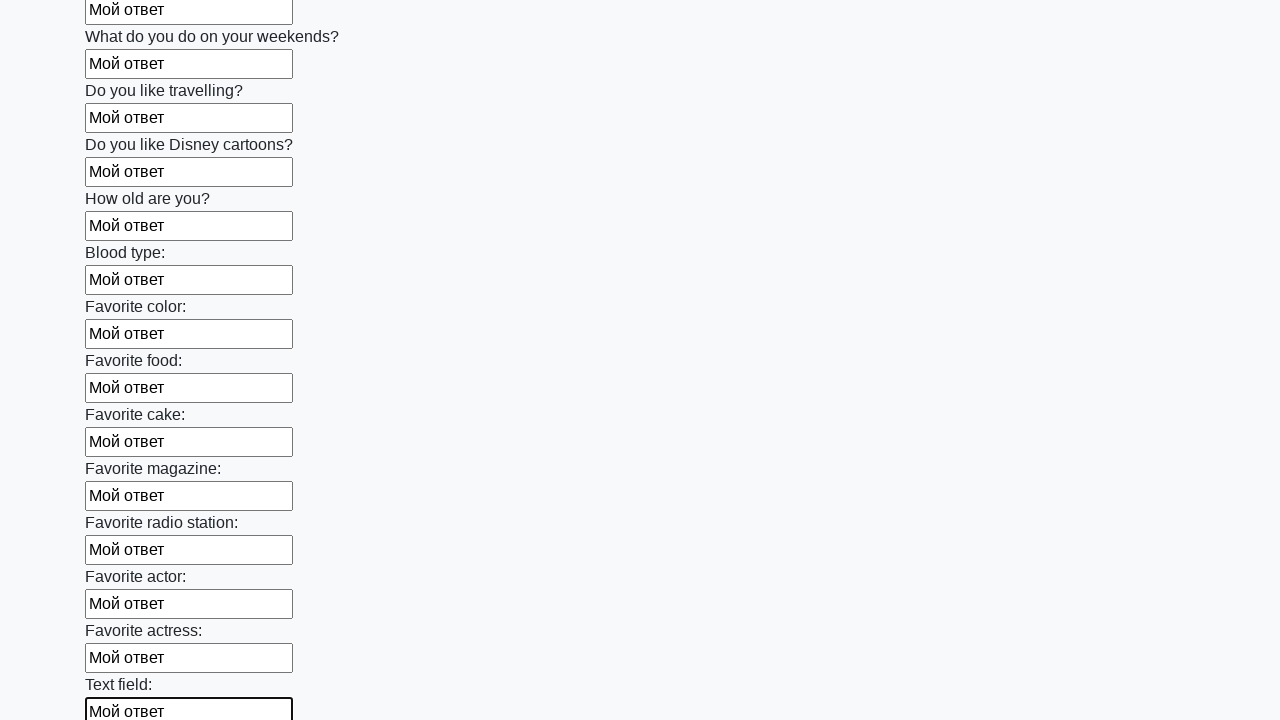

Filled an input field with 'Мой ответ' on input >> nth=27
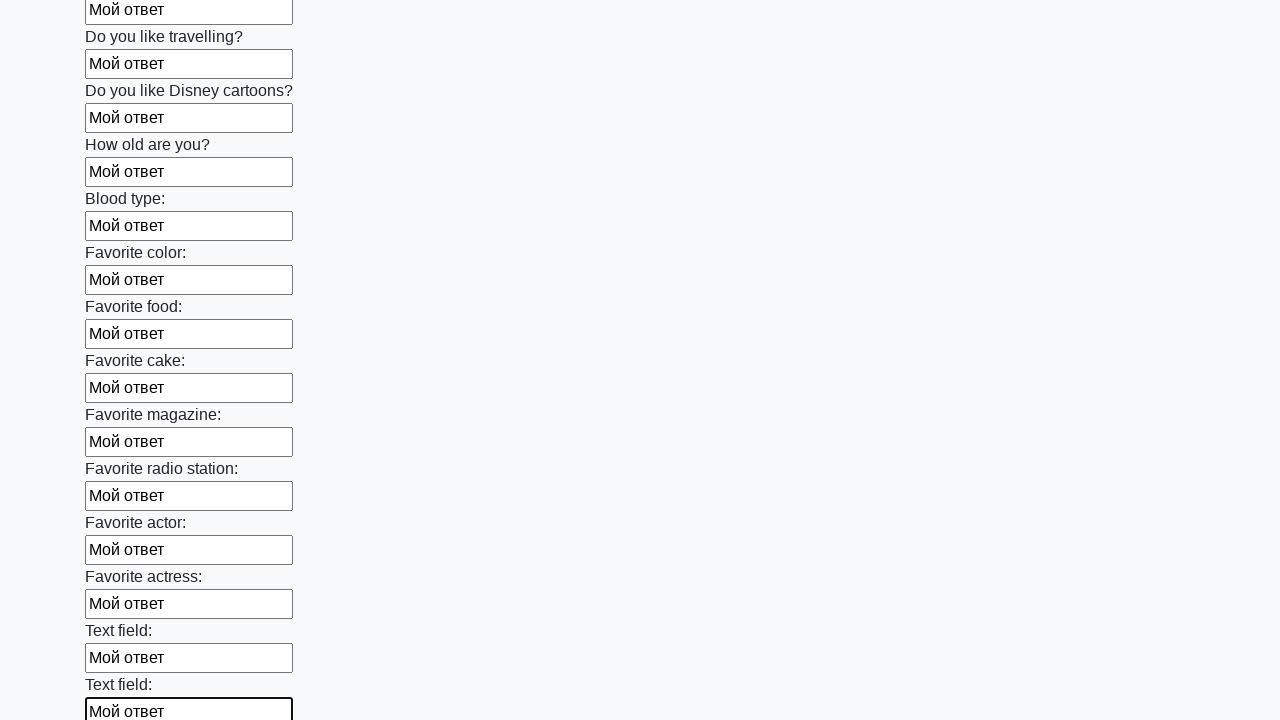

Filled an input field with 'Мой ответ' on input >> nth=28
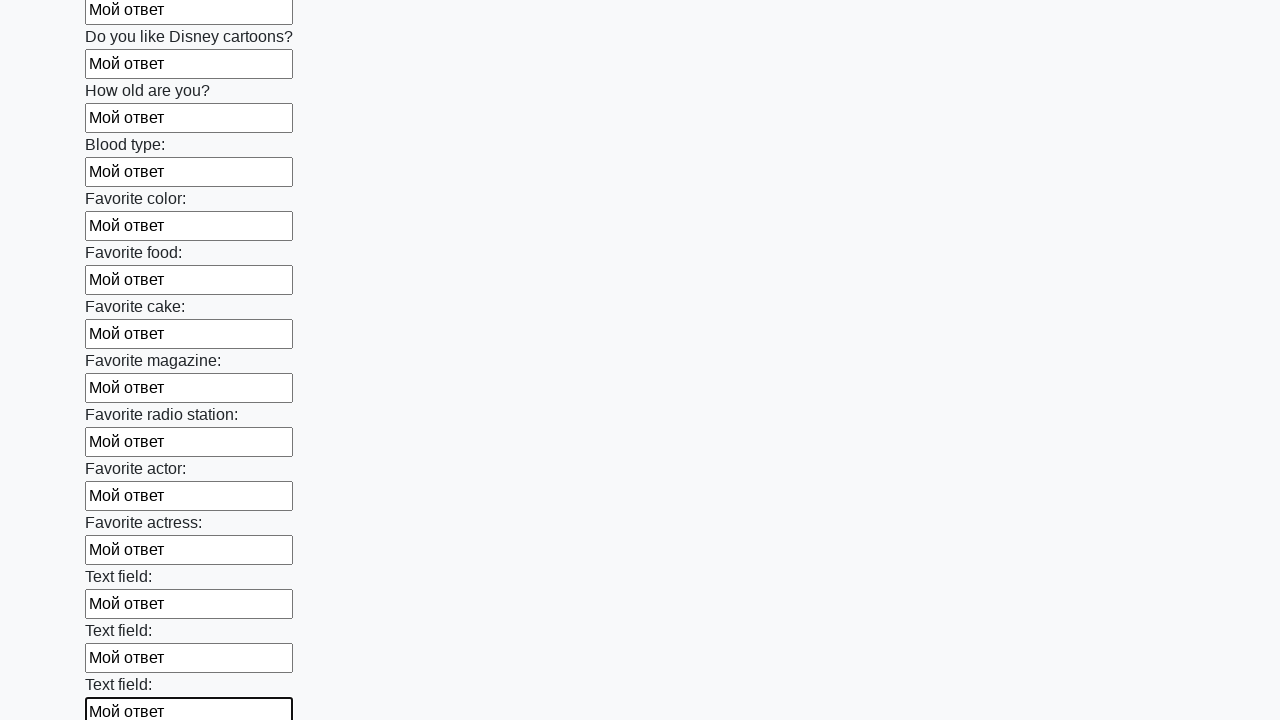

Filled an input field with 'Мой ответ' on input >> nth=29
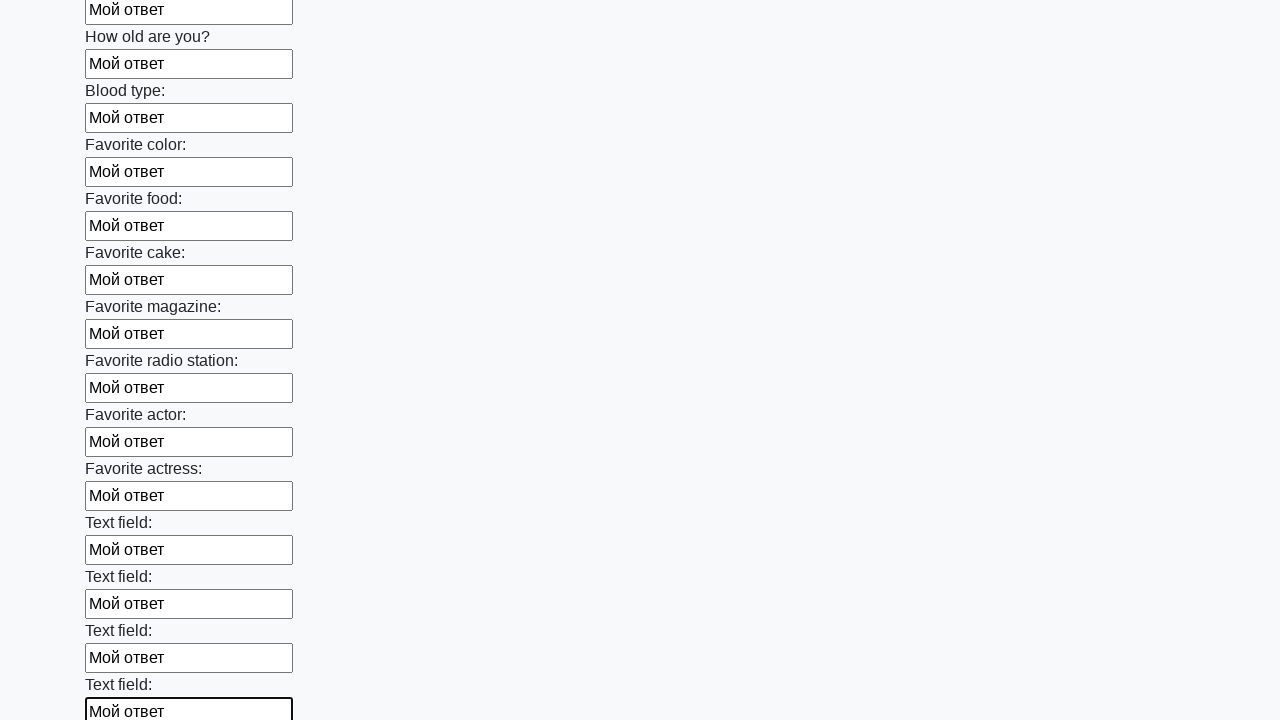

Filled an input field with 'Мой ответ' on input >> nth=30
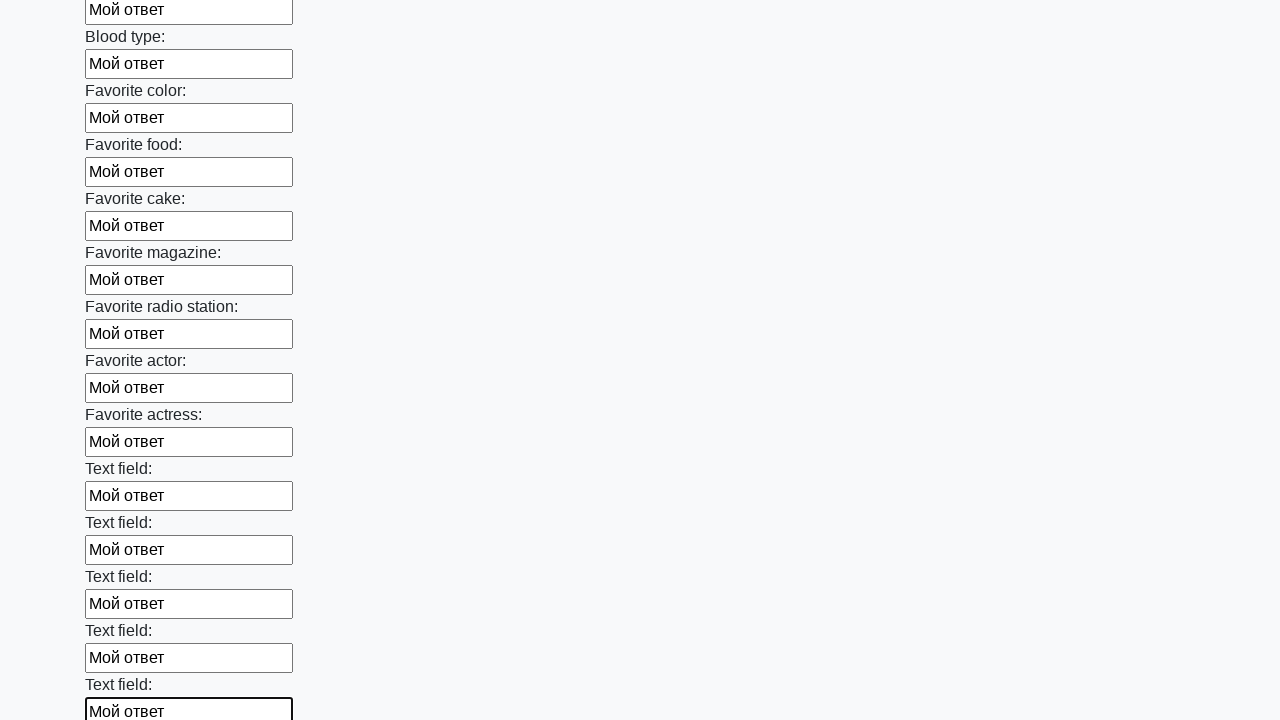

Filled an input field with 'Мой ответ' on input >> nth=31
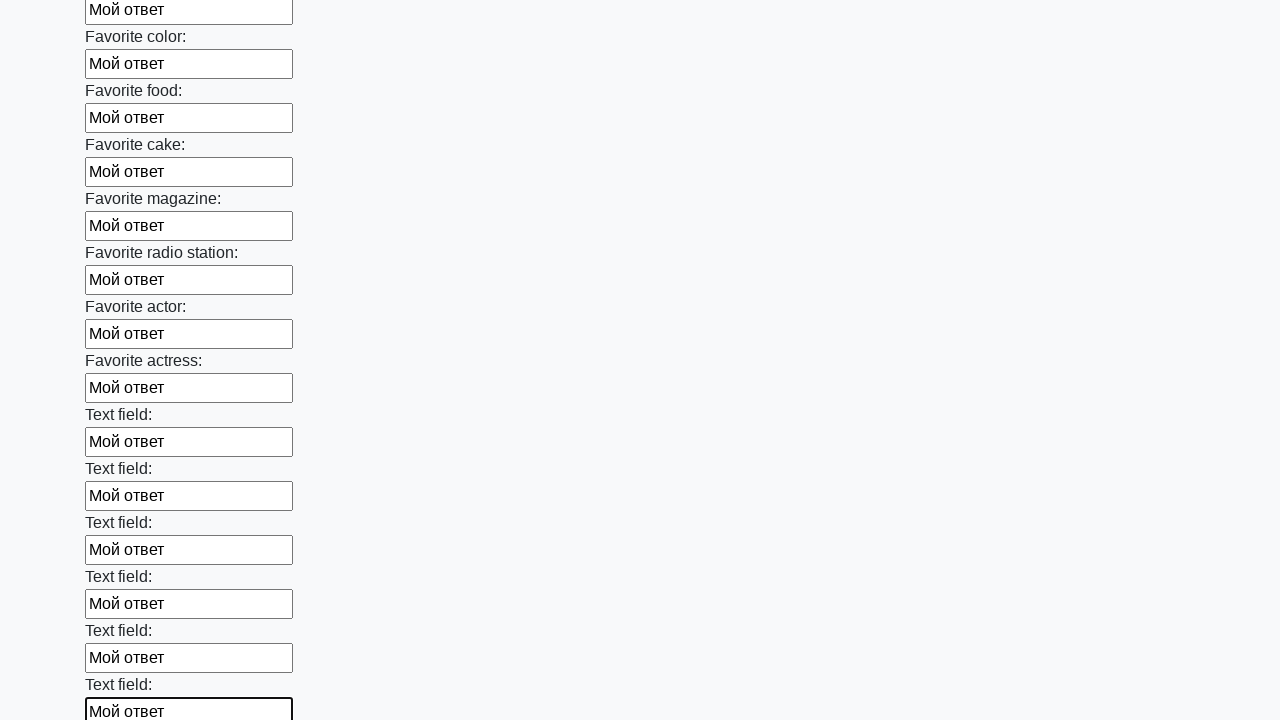

Filled an input field with 'Мой ответ' on input >> nth=32
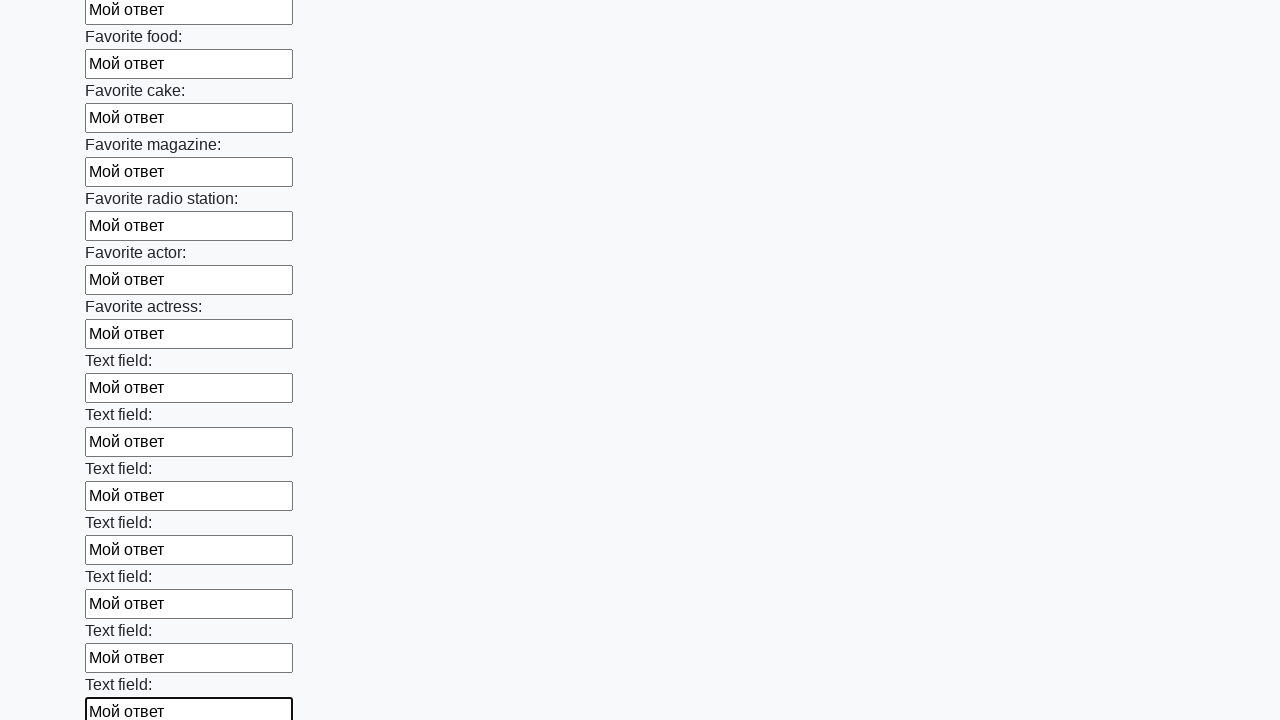

Filled an input field with 'Мой ответ' on input >> nth=33
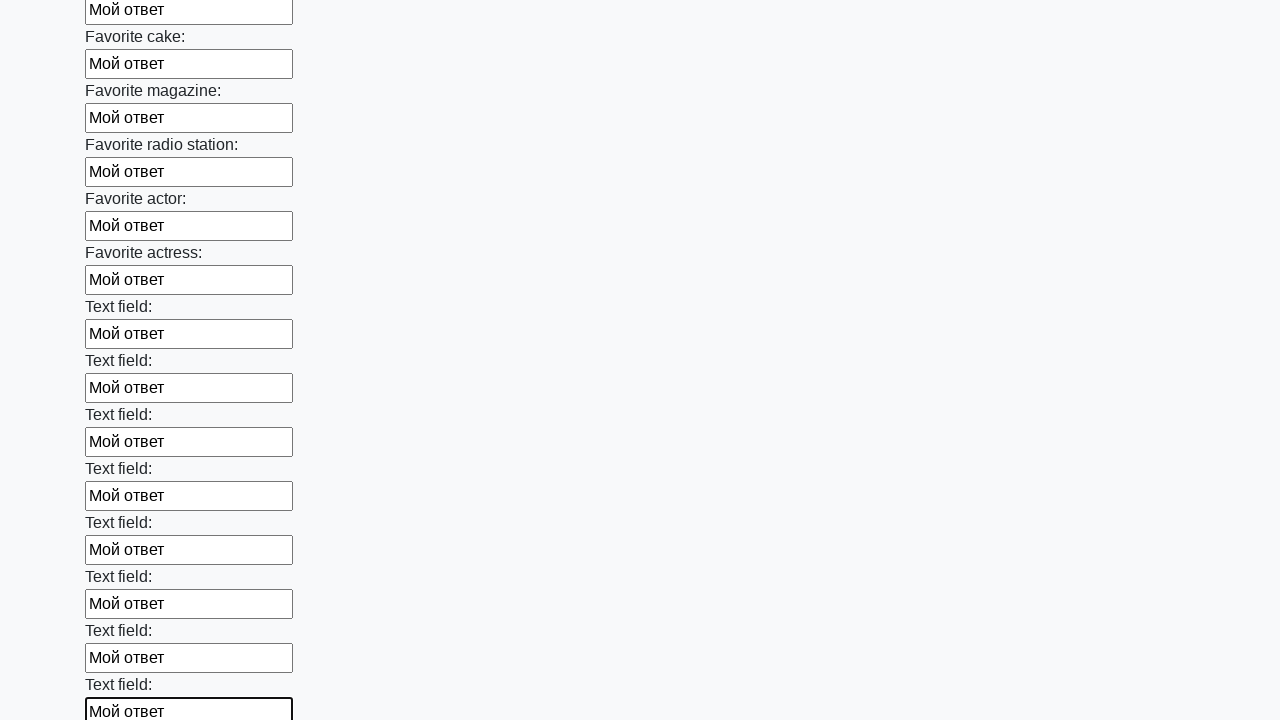

Filled an input field with 'Мой ответ' on input >> nth=34
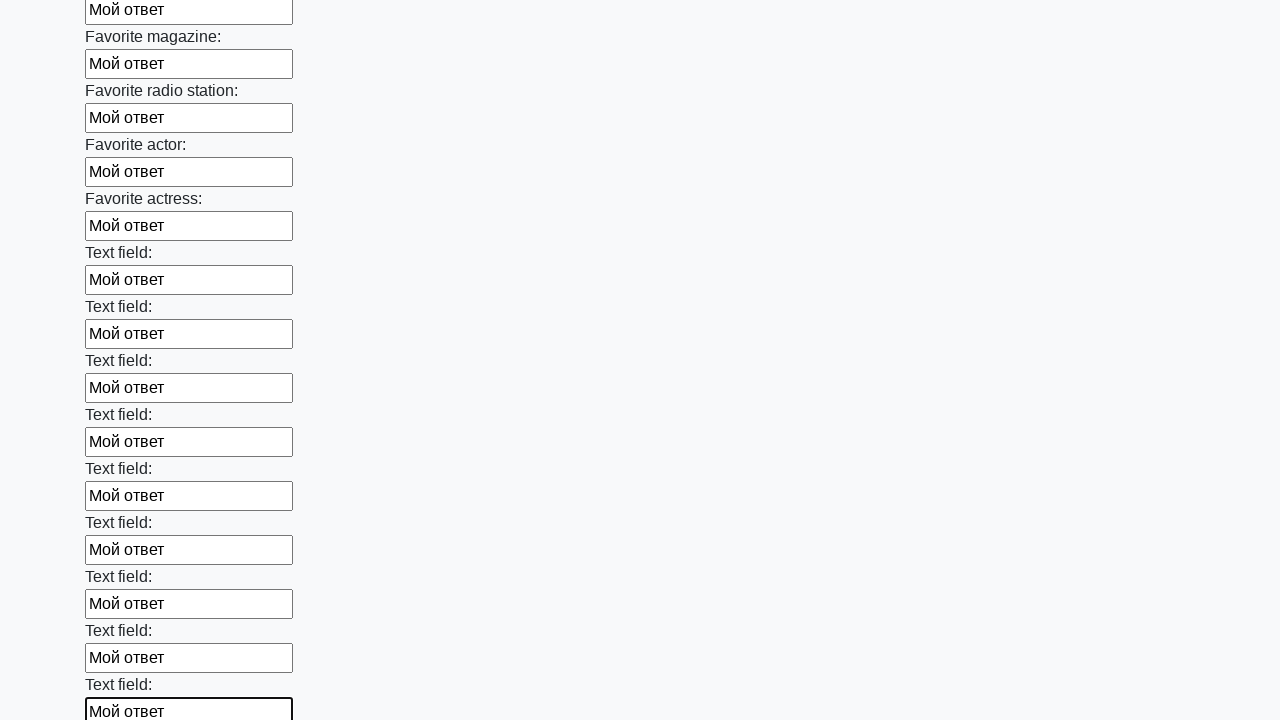

Filled an input field with 'Мой ответ' on input >> nth=35
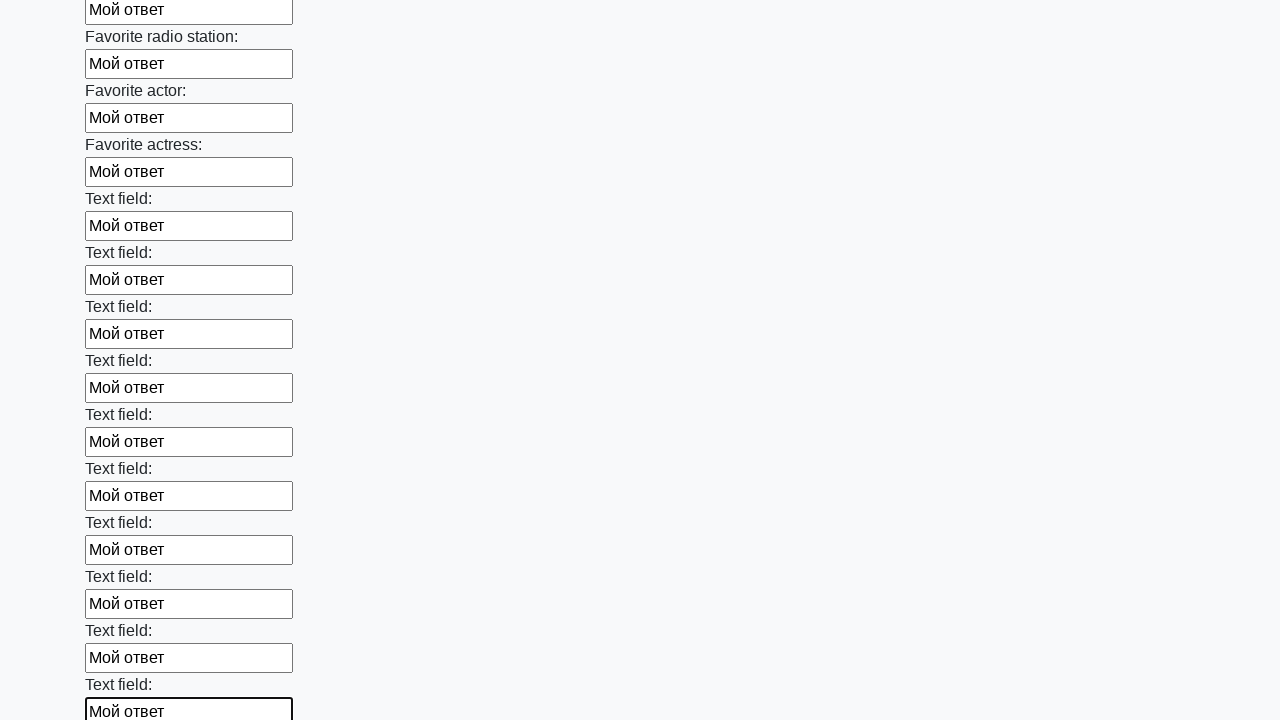

Filled an input field with 'Мой ответ' on input >> nth=36
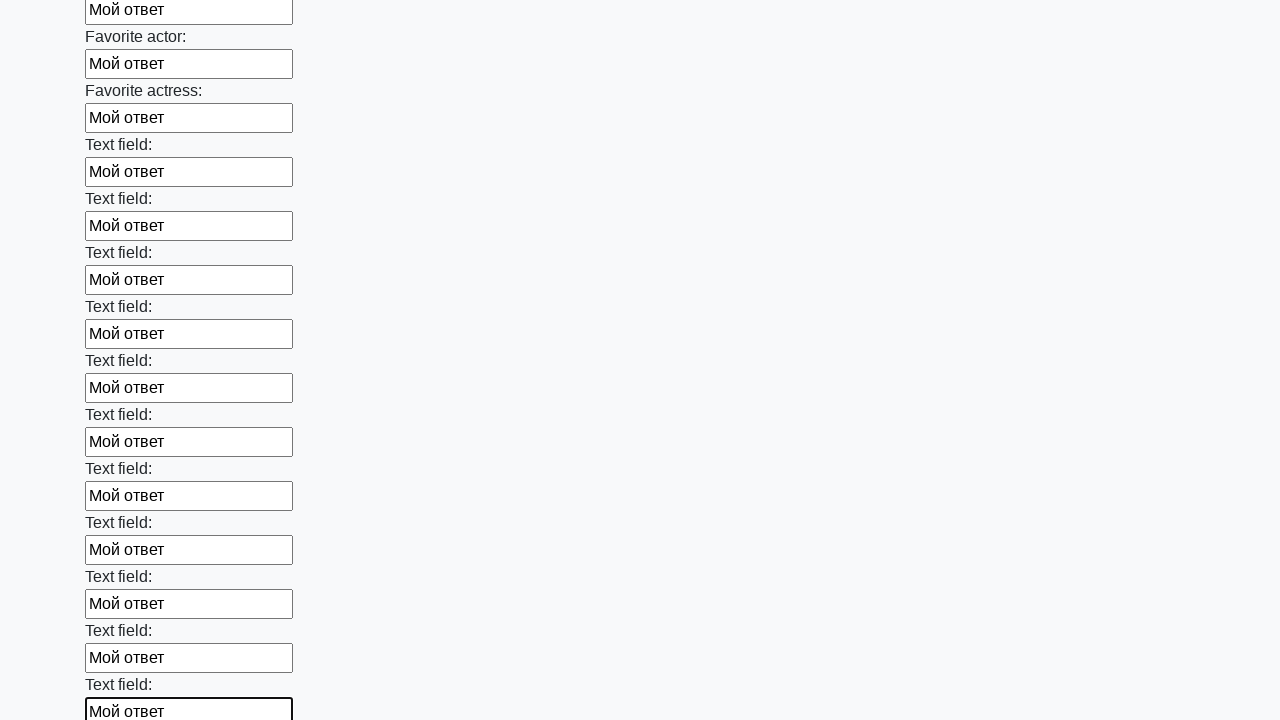

Filled an input field with 'Мой ответ' on input >> nth=37
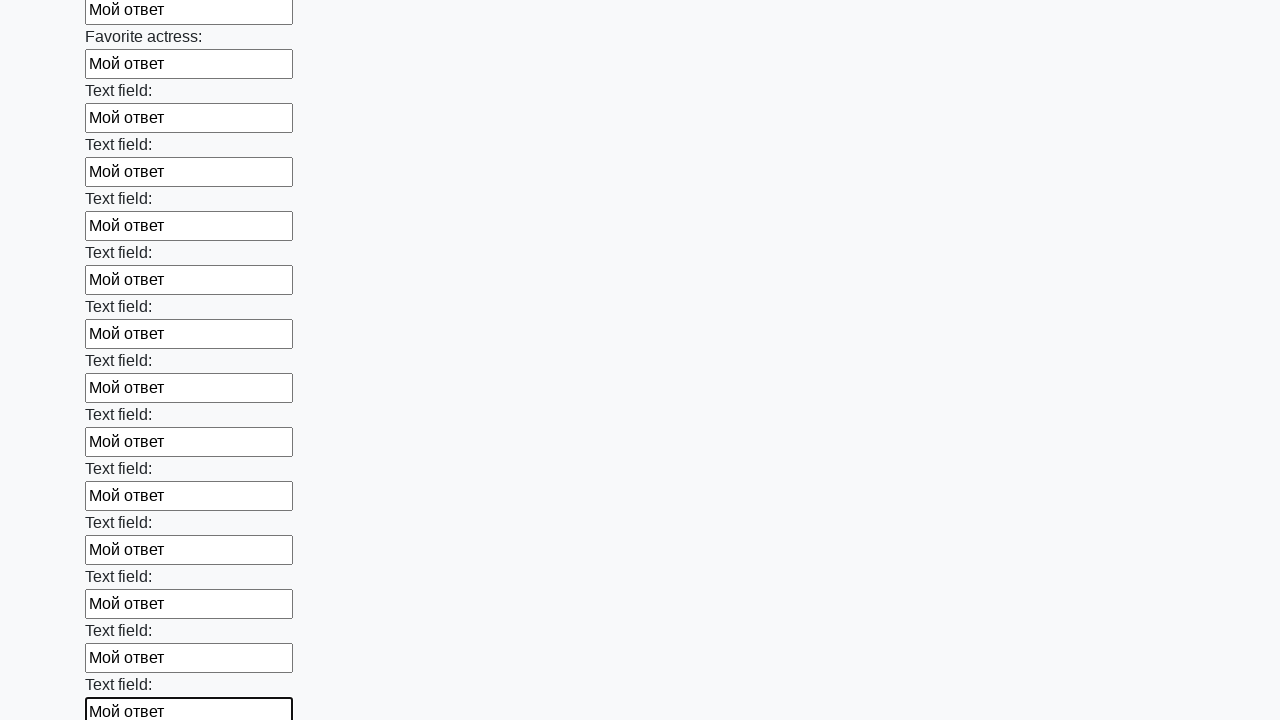

Filled an input field with 'Мой ответ' on input >> nth=38
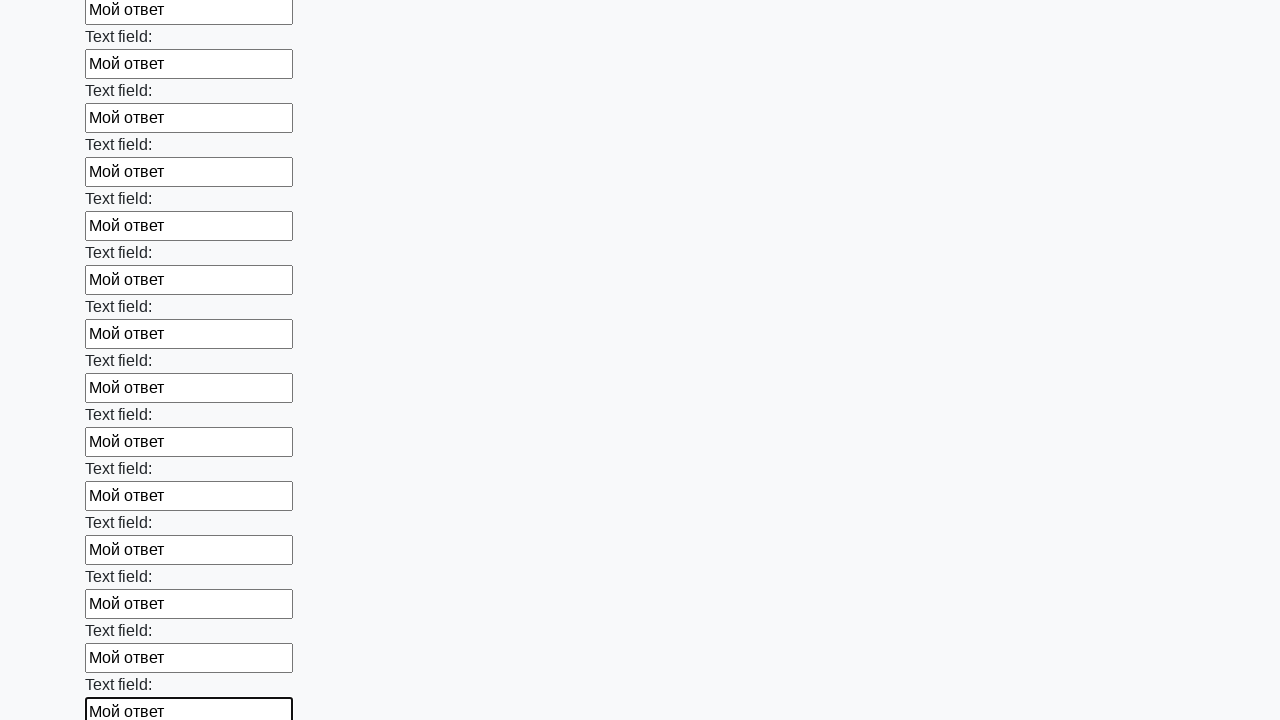

Filled an input field with 'Мой ответ' on input >> nth=39
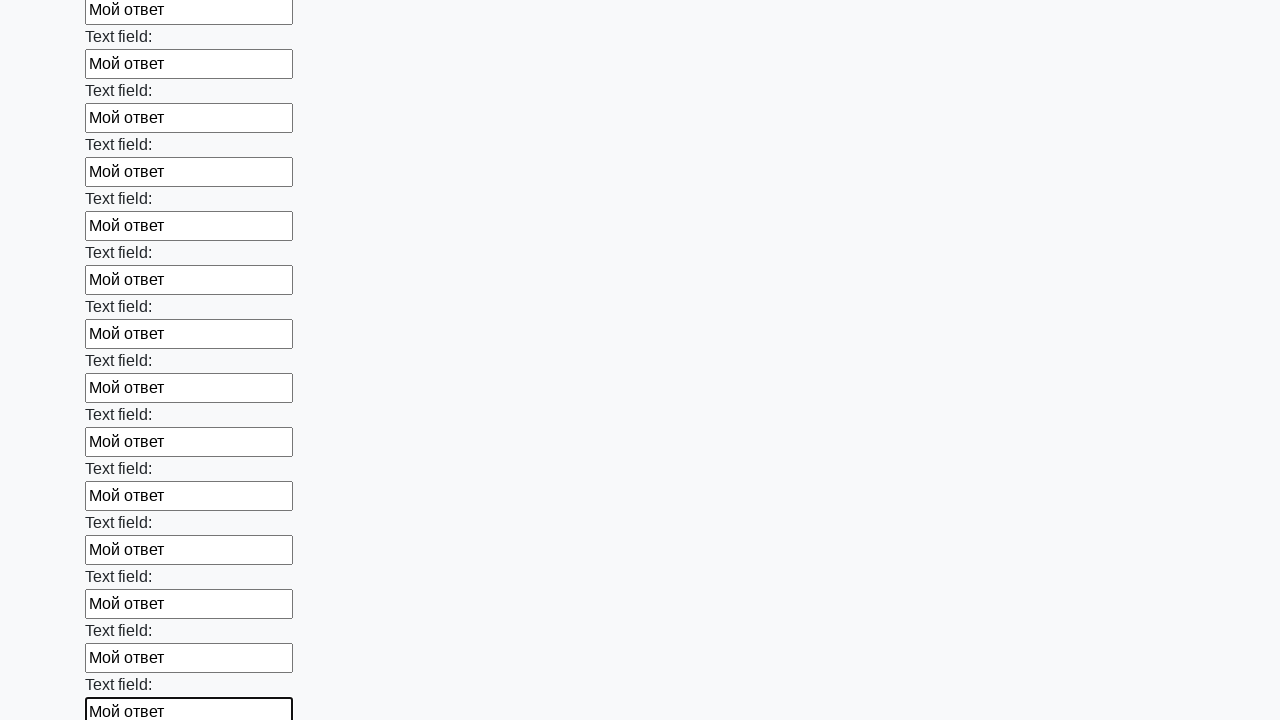

Filled an input field with 'Мой ответ' on input >> nth=40
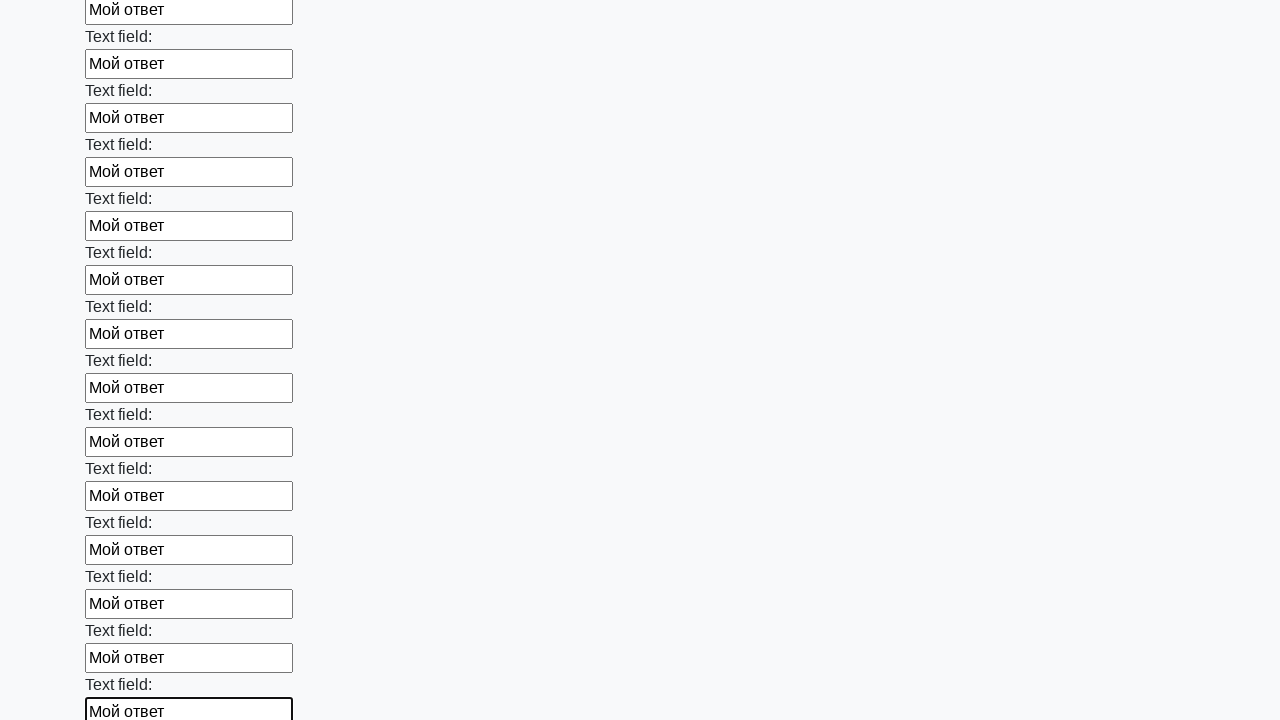

Filled an input field with 'Мой ответ' on input >> nth=41
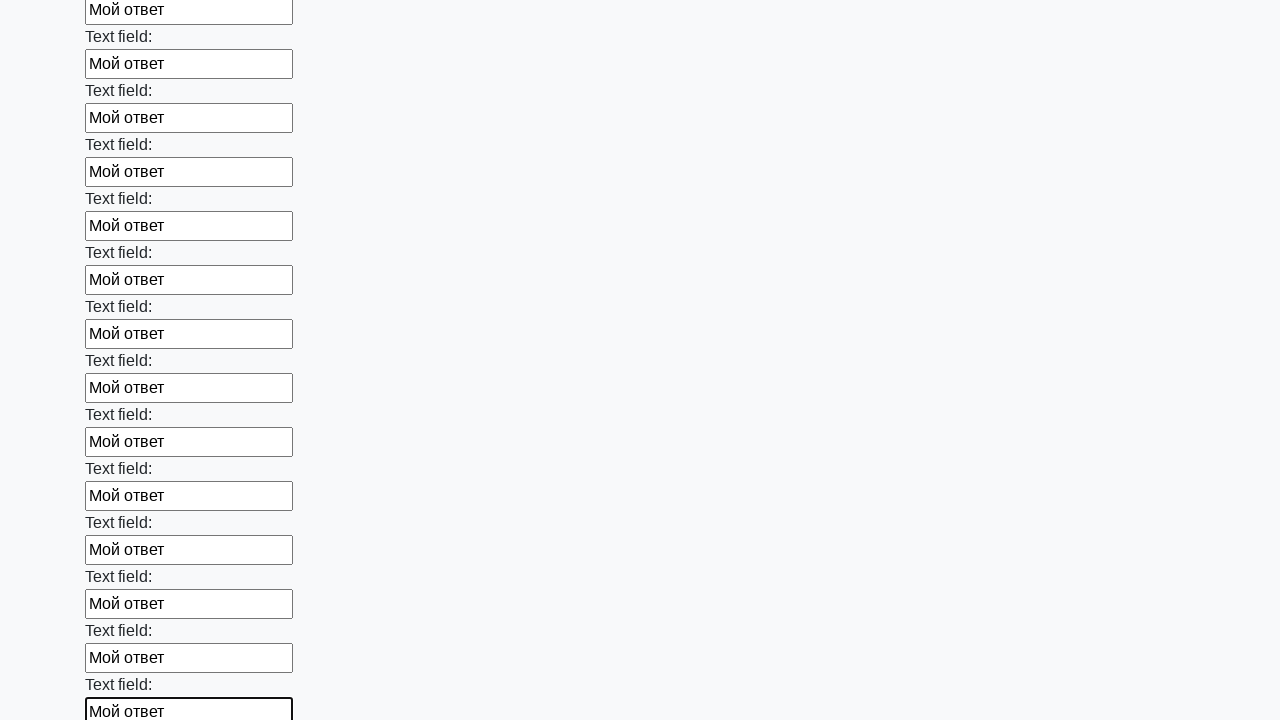

Filled an input field with 'Мой ответ' on input >> nth=42
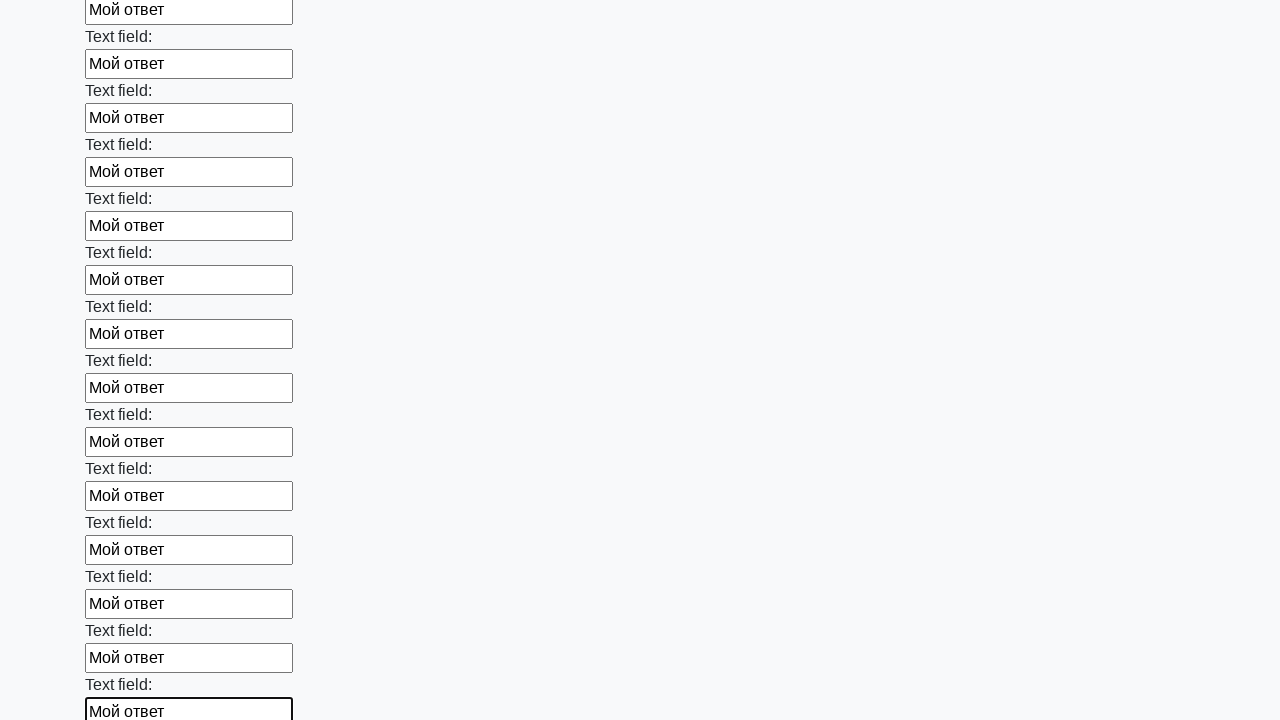

Filled an input field with 'Мой ответ' on input >> nth=43
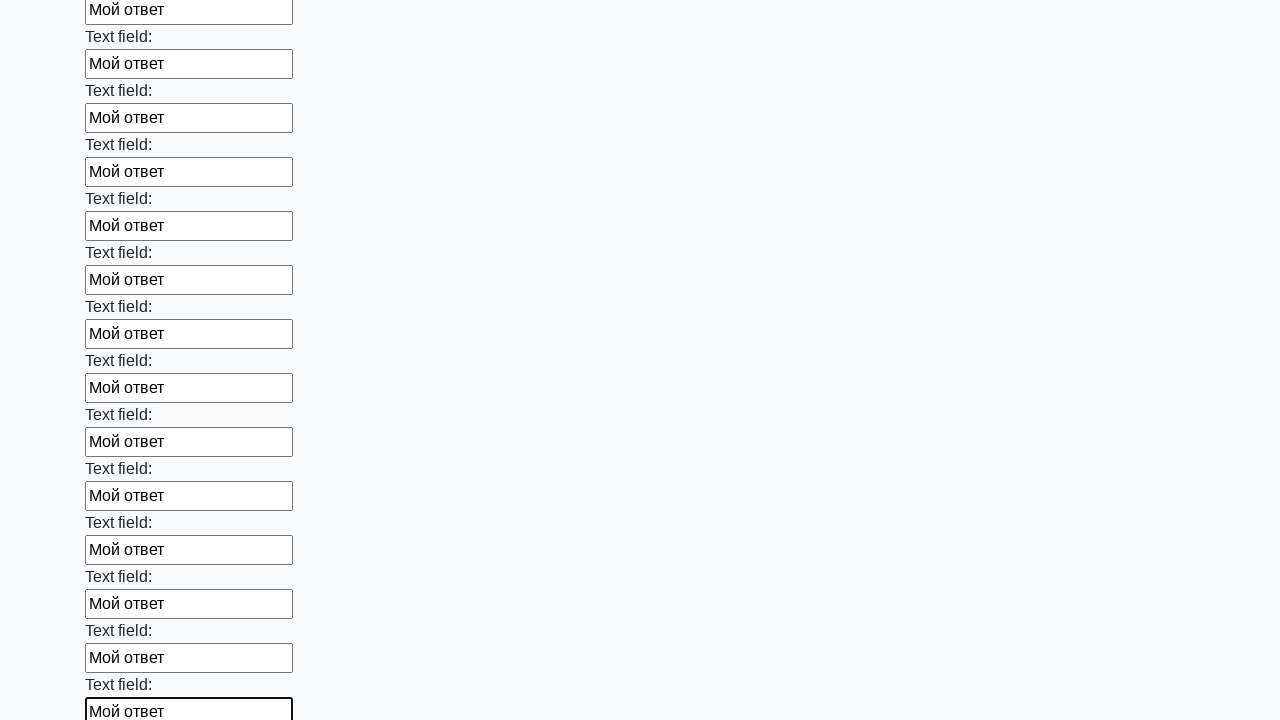

Filled an input field with 'Мой ответ' on input >> nth=44
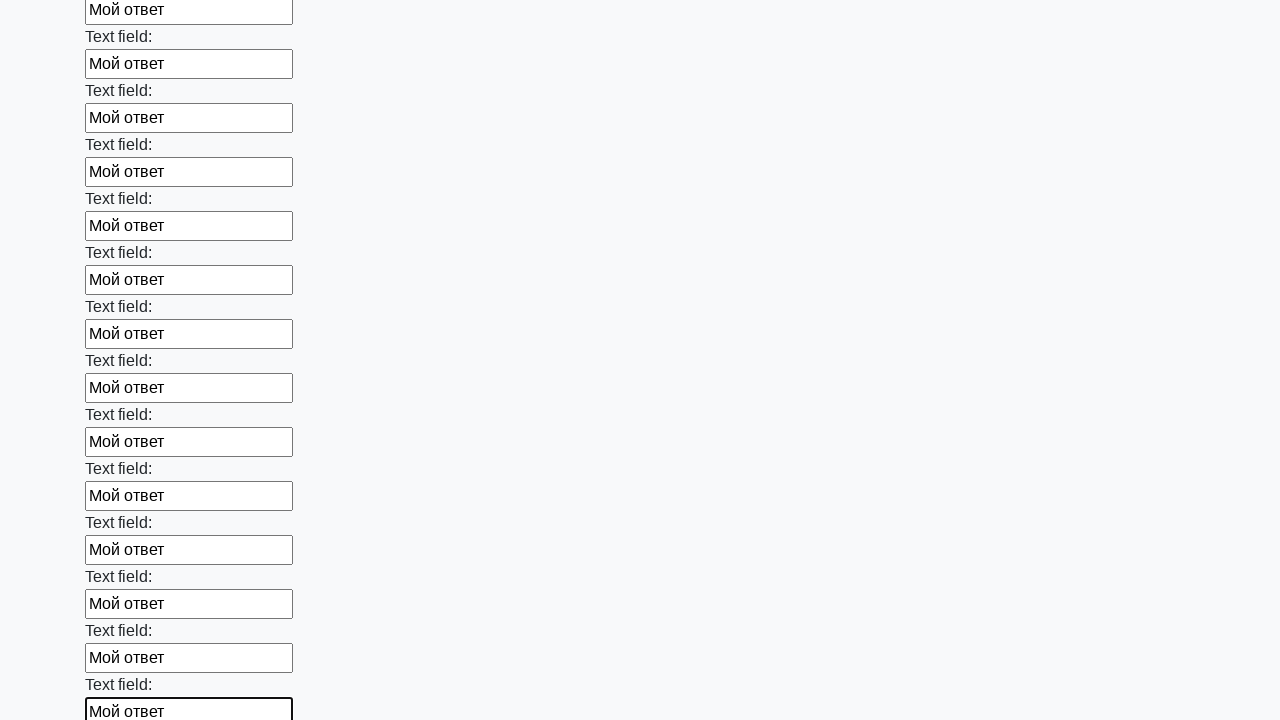

Filled an input field with 'Мой ответ' on input >> nth=45
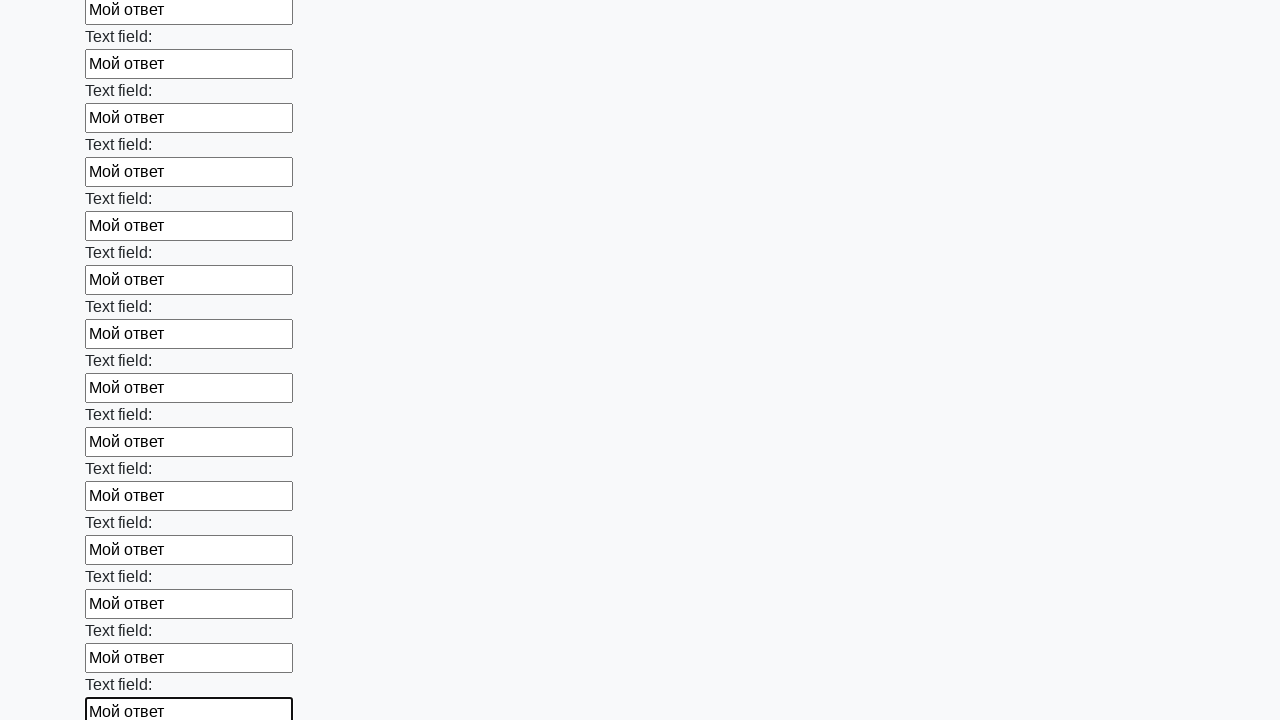

Filled an input field with 'Мой ответ' on input >> nth=46
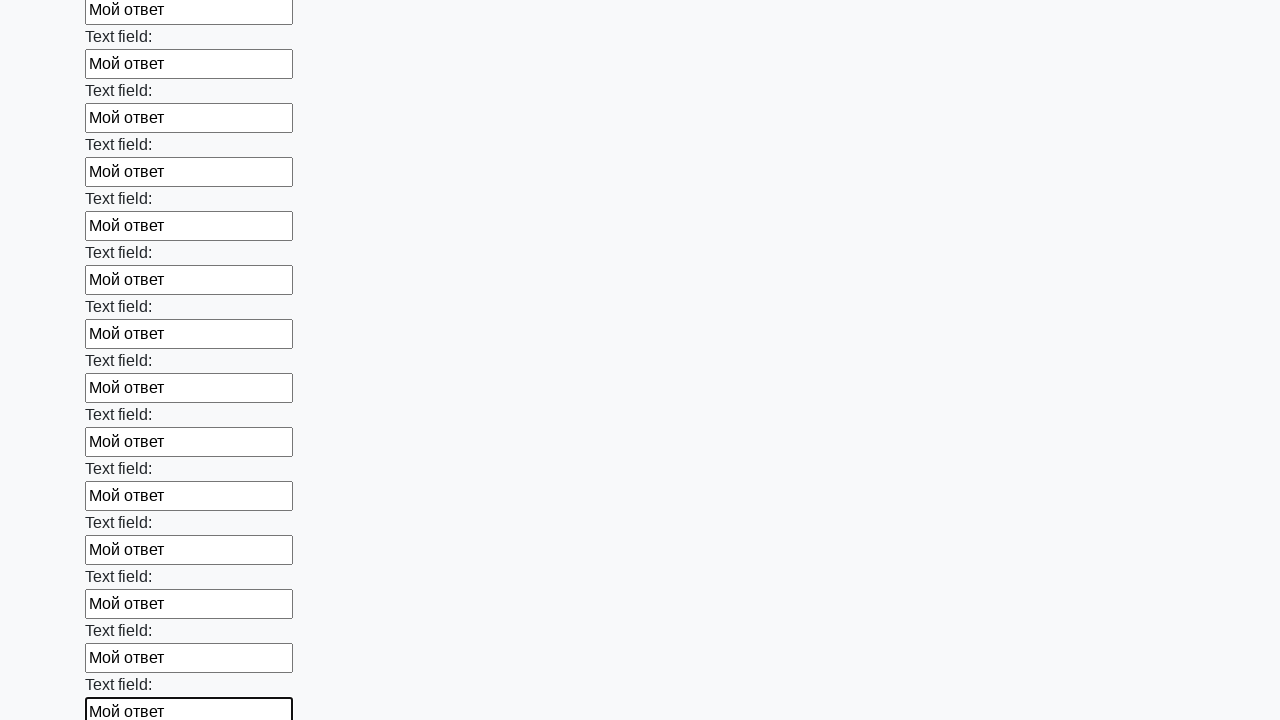

Filled an input field with 'Мой ответ' on input >> nth=47
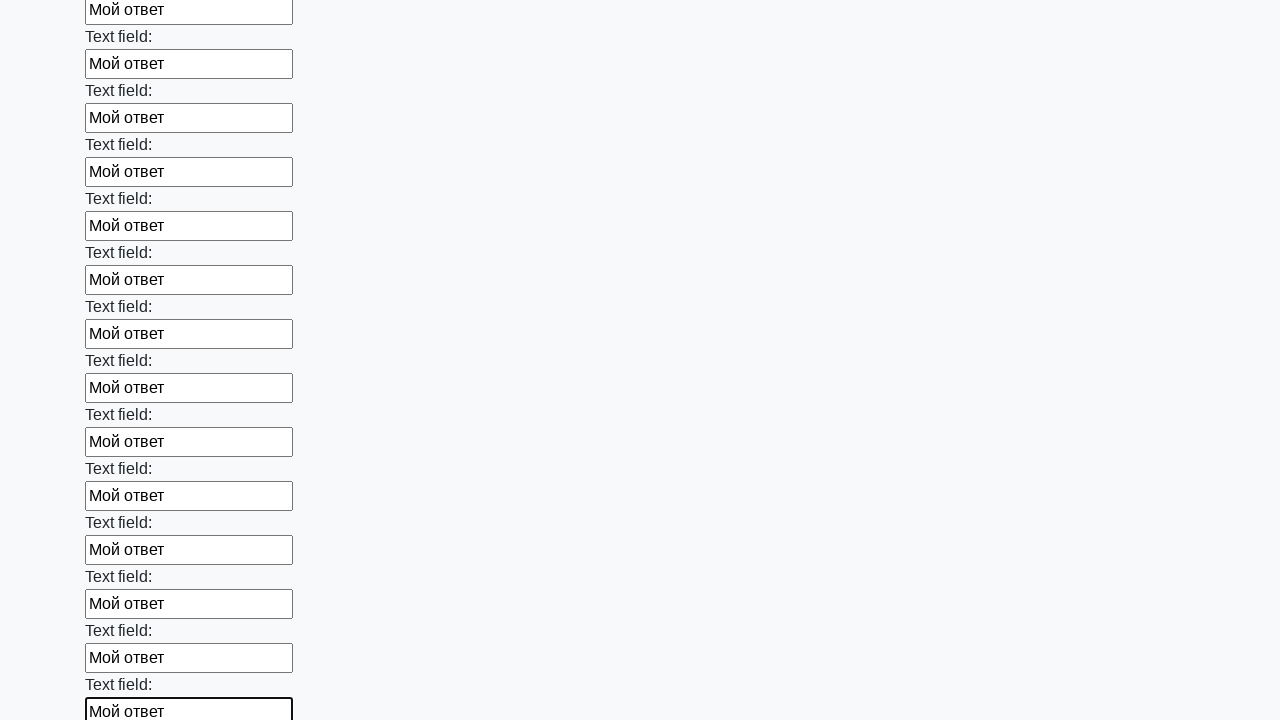

Filled an input field with 'Мой ответ' on input >> nth=48
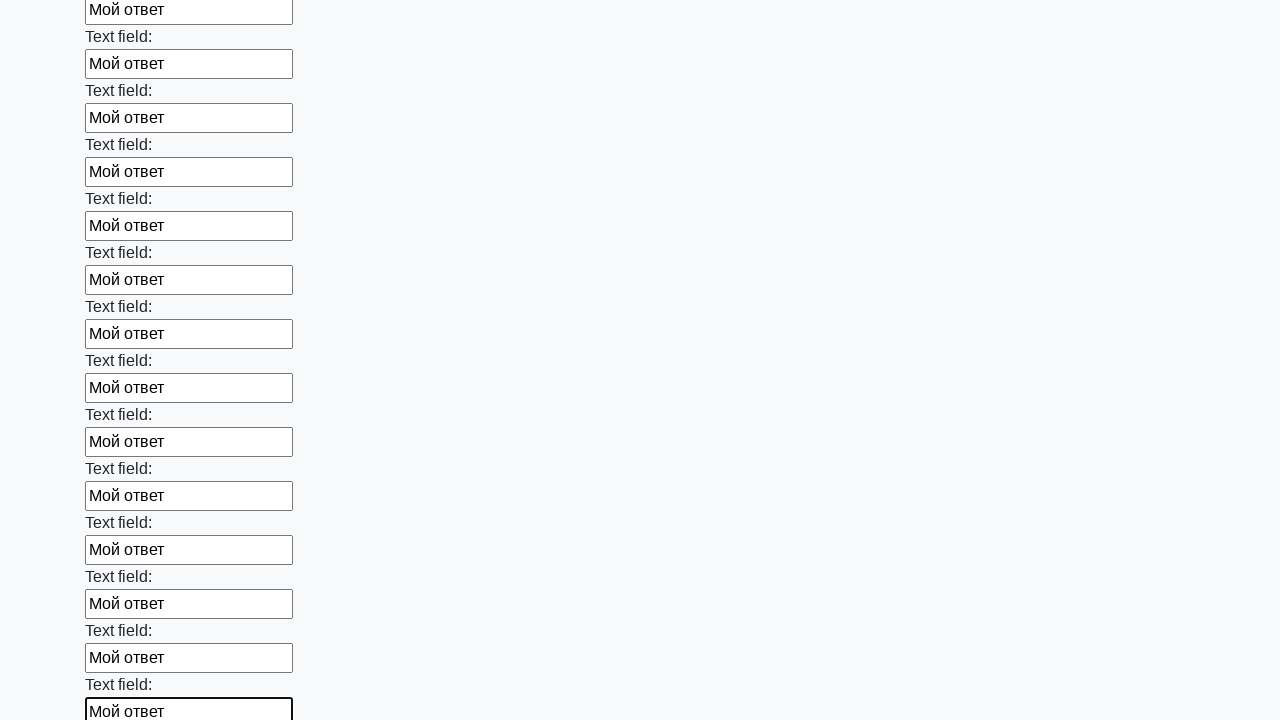

Filled an input field with 'Мой ответ' on input >> nth=49
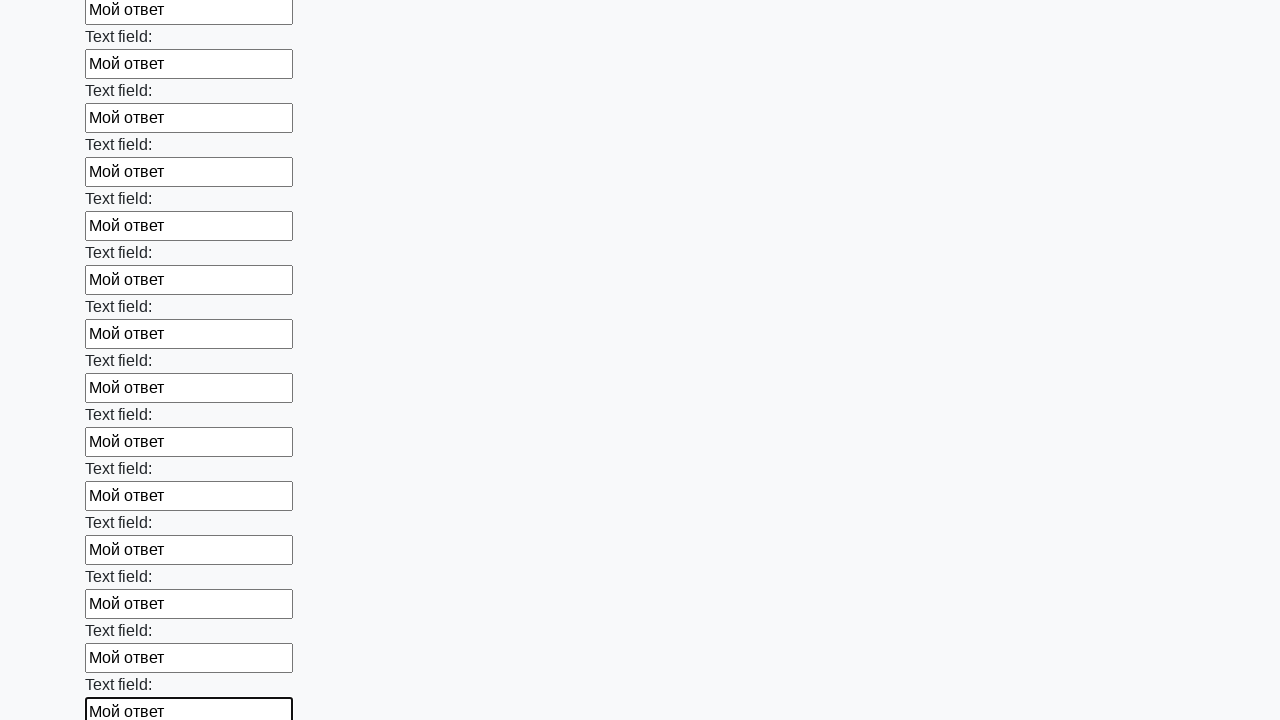

Filled an input field with 'Мой ответ' on input >> nth=50
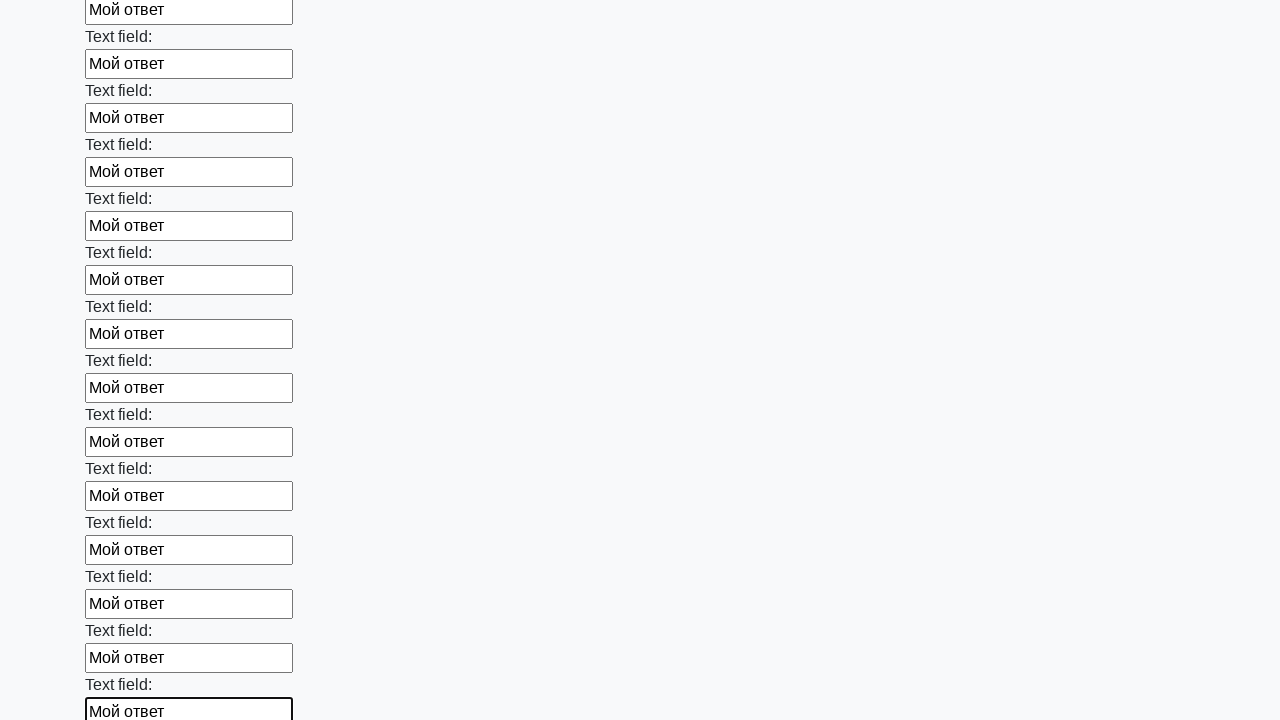

Filled an input field with 'Мой ответ' on input >> nth=51
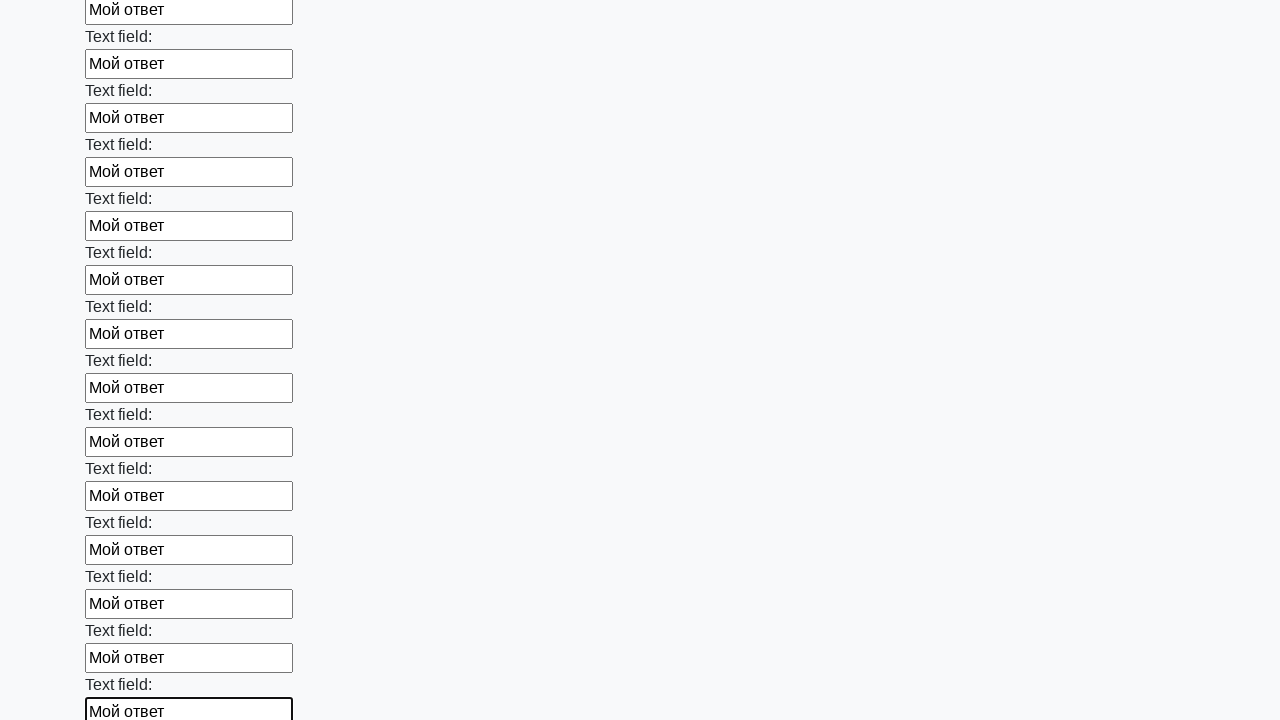

Filled an input field with 'Мой ответ' on input >> nth=52
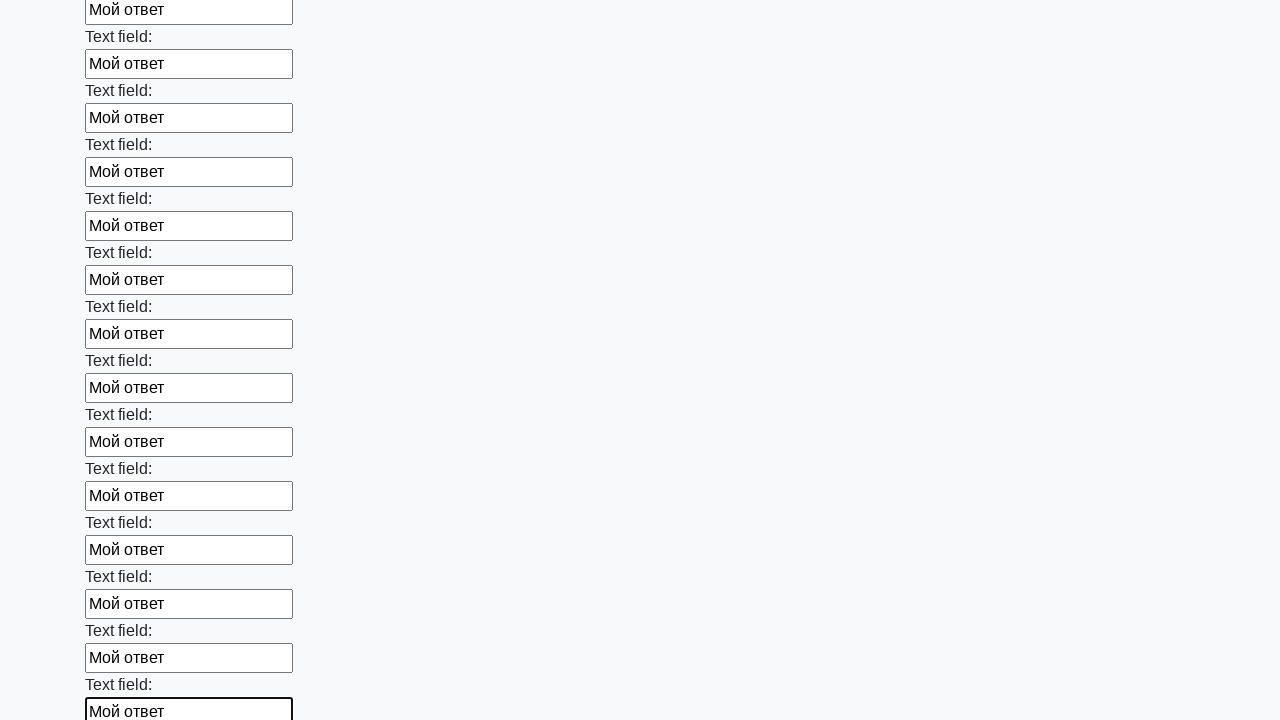

Filled an input field with 'Мой ответ' on input >> nth=53
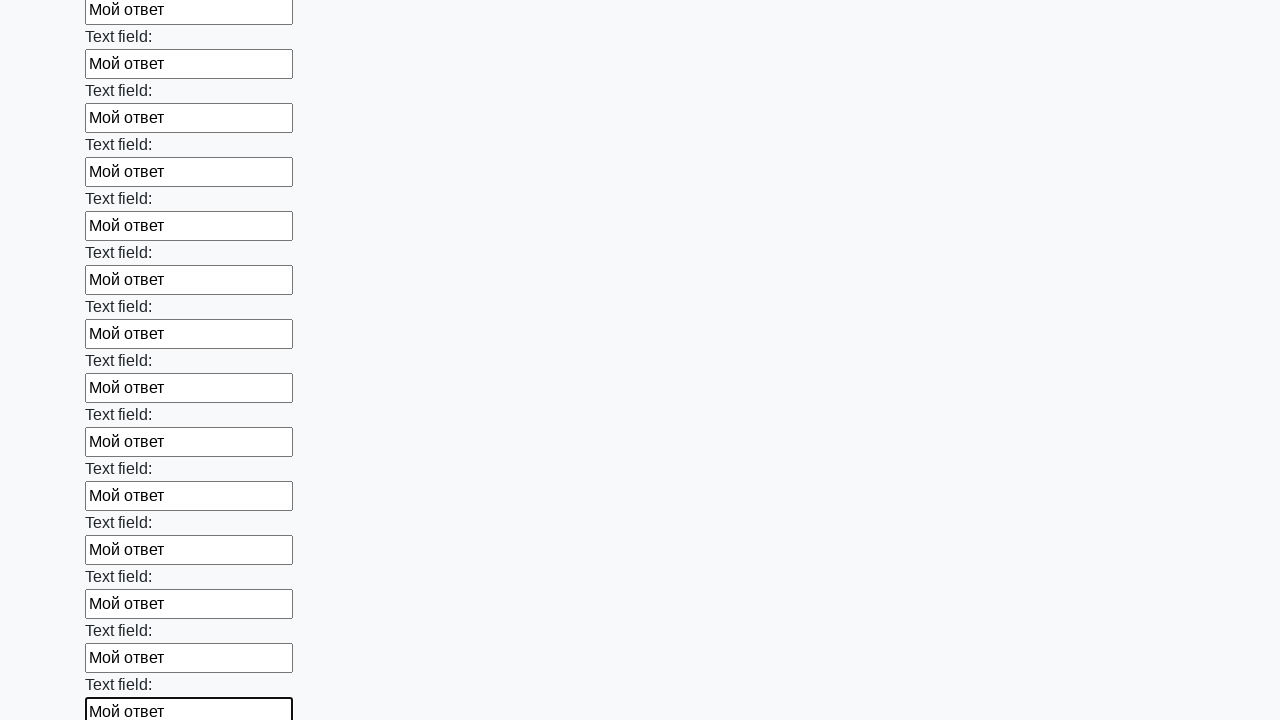

Filled an input field with 'Мой ответ' on input >> nth=54
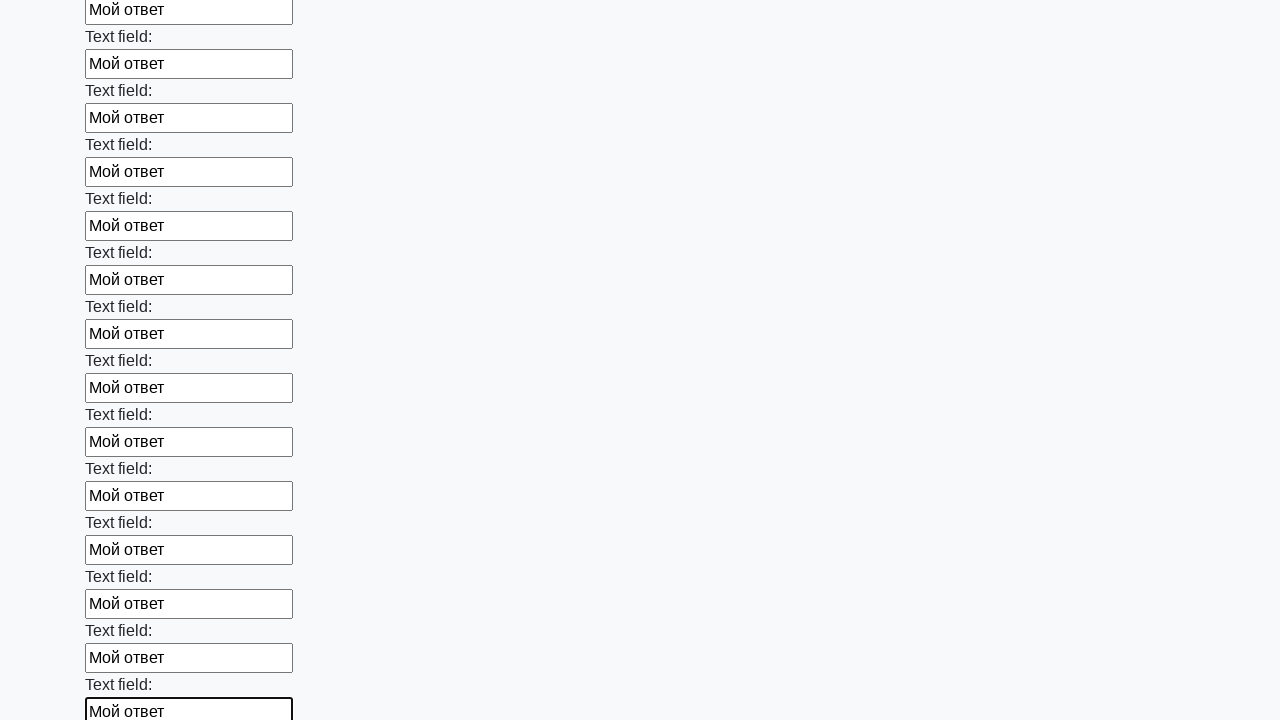

Filled an input field with 'Мой ответ' on input >> nth=55
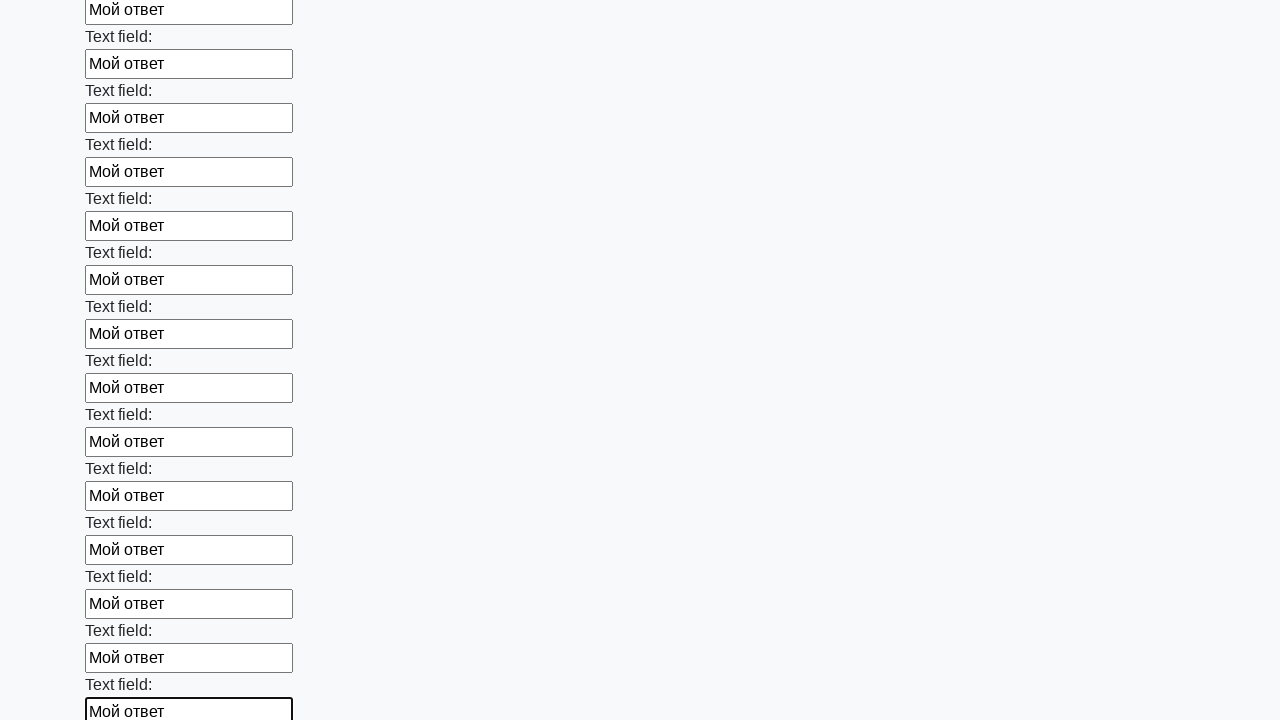

Filled an input field with 'Мой ответ' on input >> nth=56
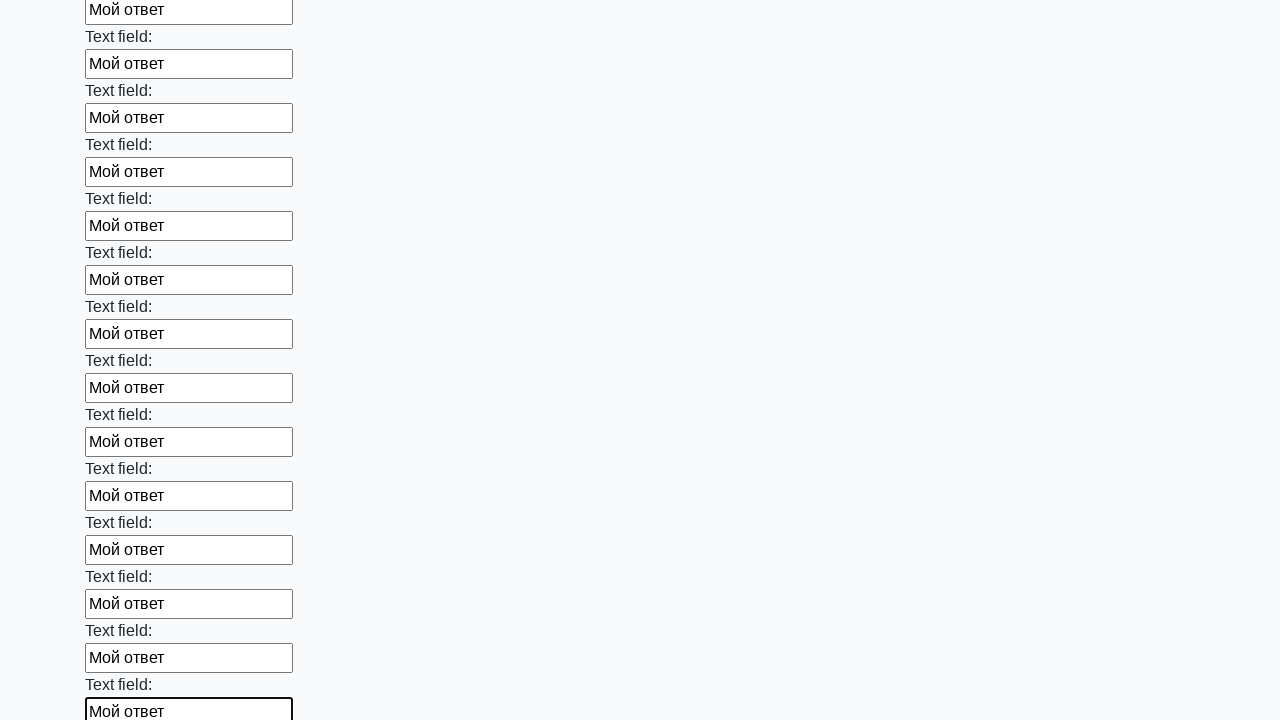

Filled an input field with 'Мой ответ' on input >> nth=57
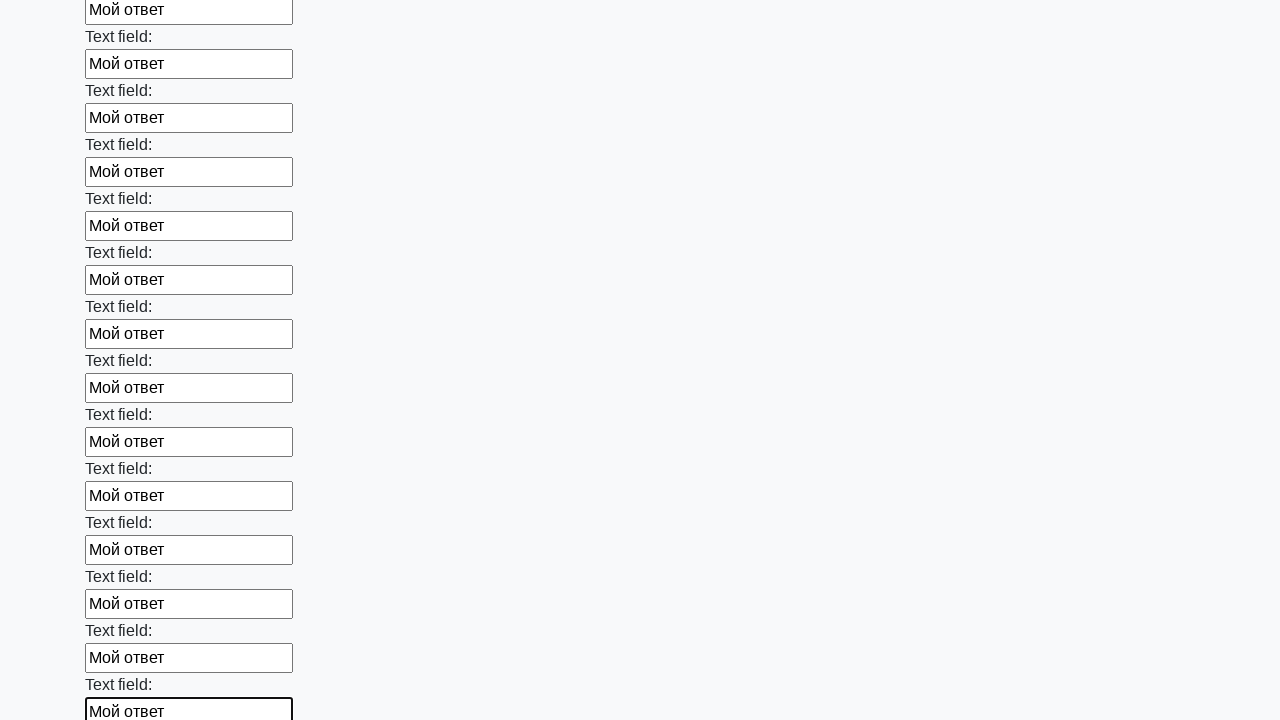

Filled an input field with 'Мой ответ' on input >> nth=58
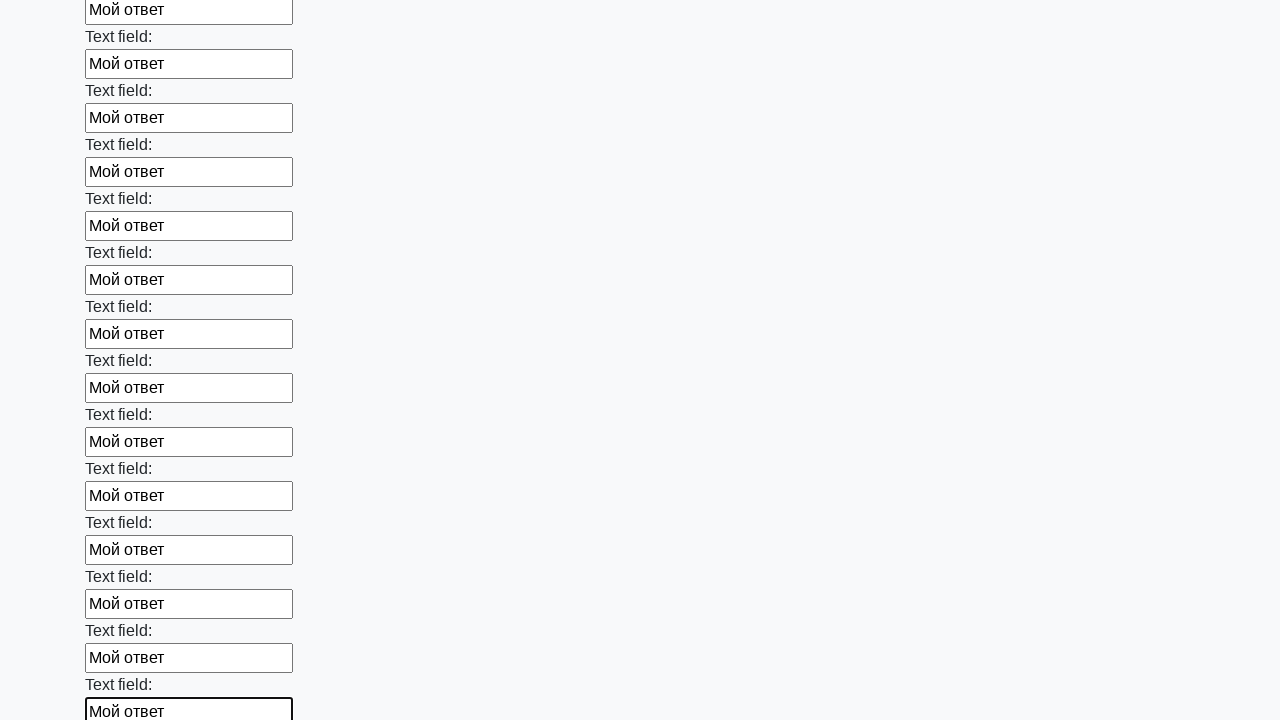

Filled an input field with 'Мой ответ' on input >> nth=59
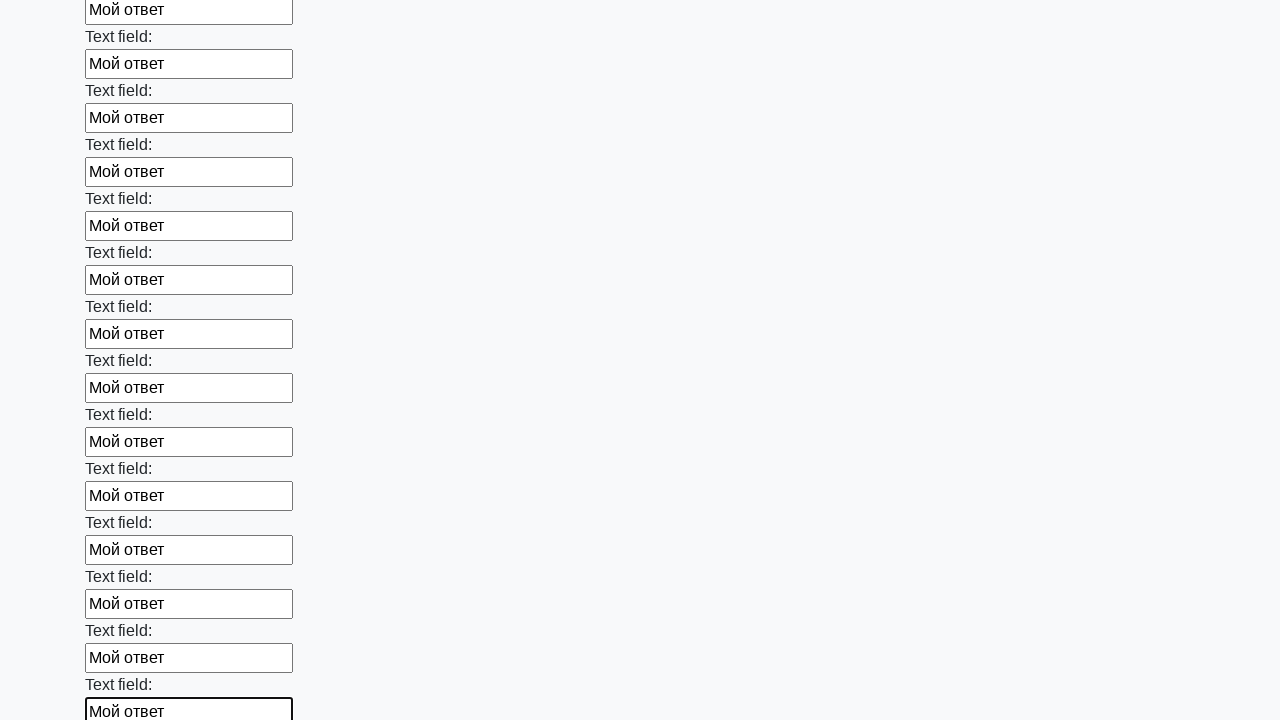

Filled an input field with 'Мой ответ' on input >> nth=60
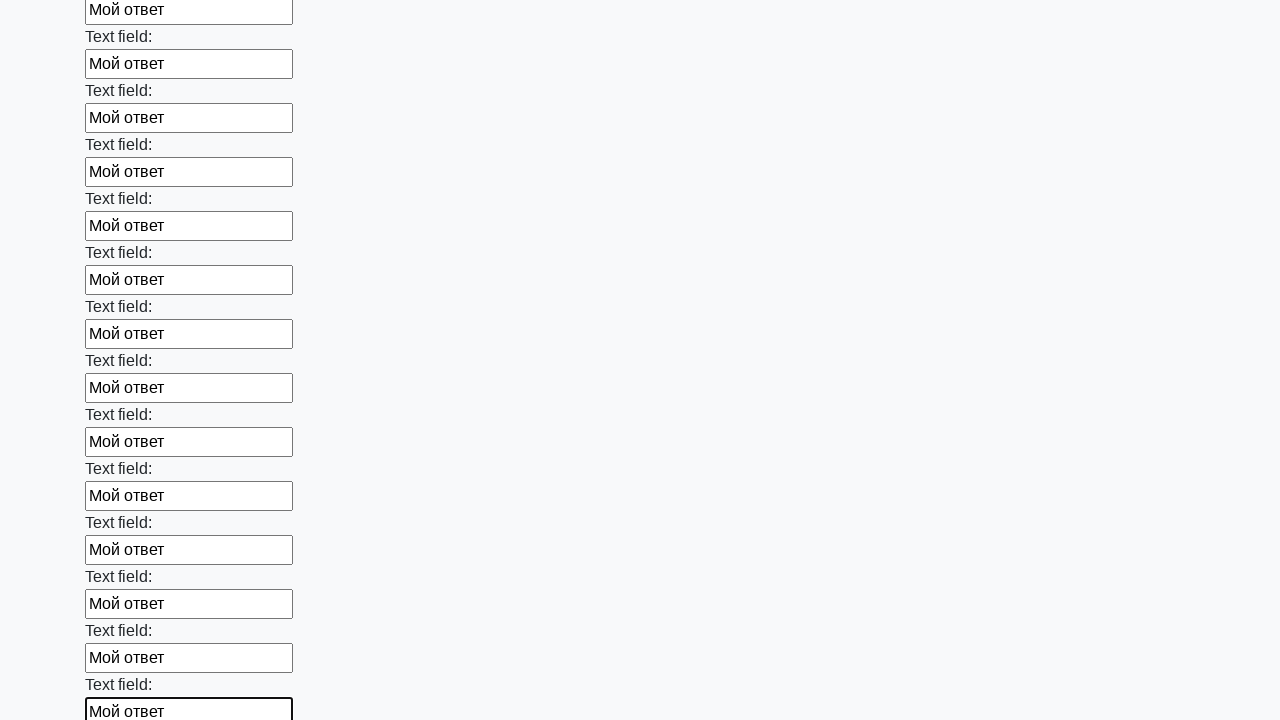

Filled an input field with 'Мой ответ' on input >> nth=61
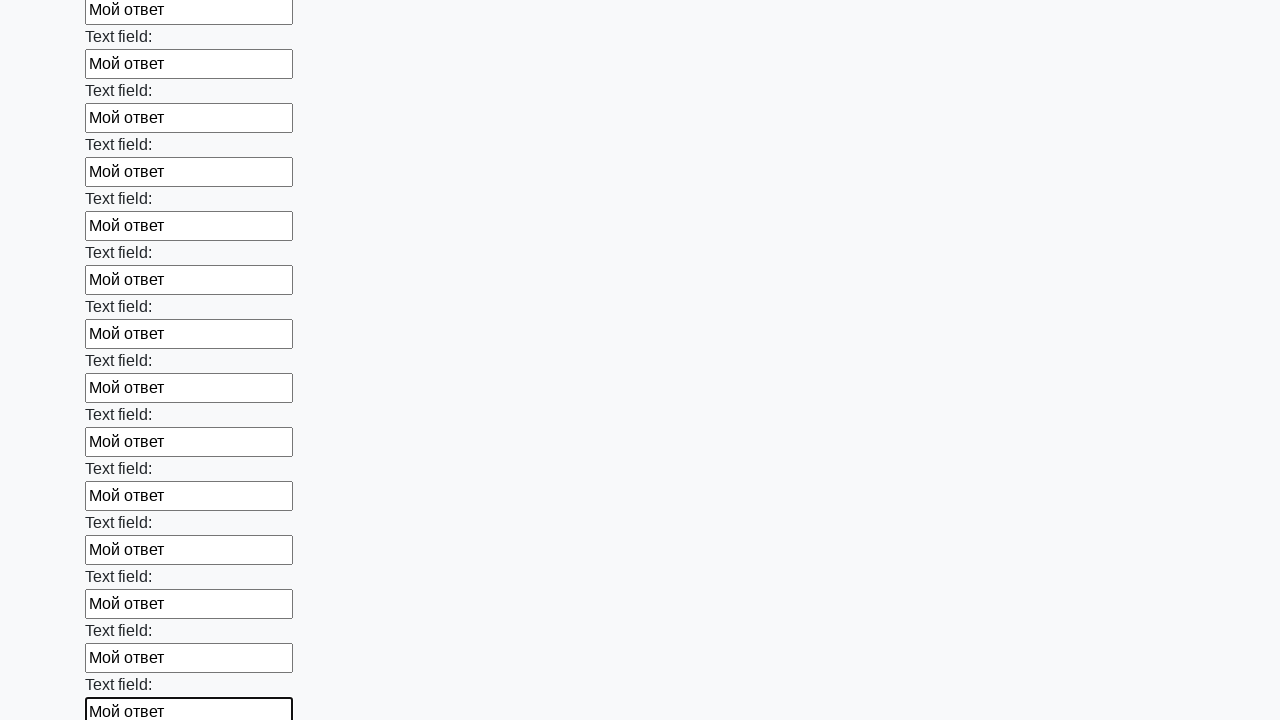

Filled an input field with 'Мой ответ' on input >> nth=62
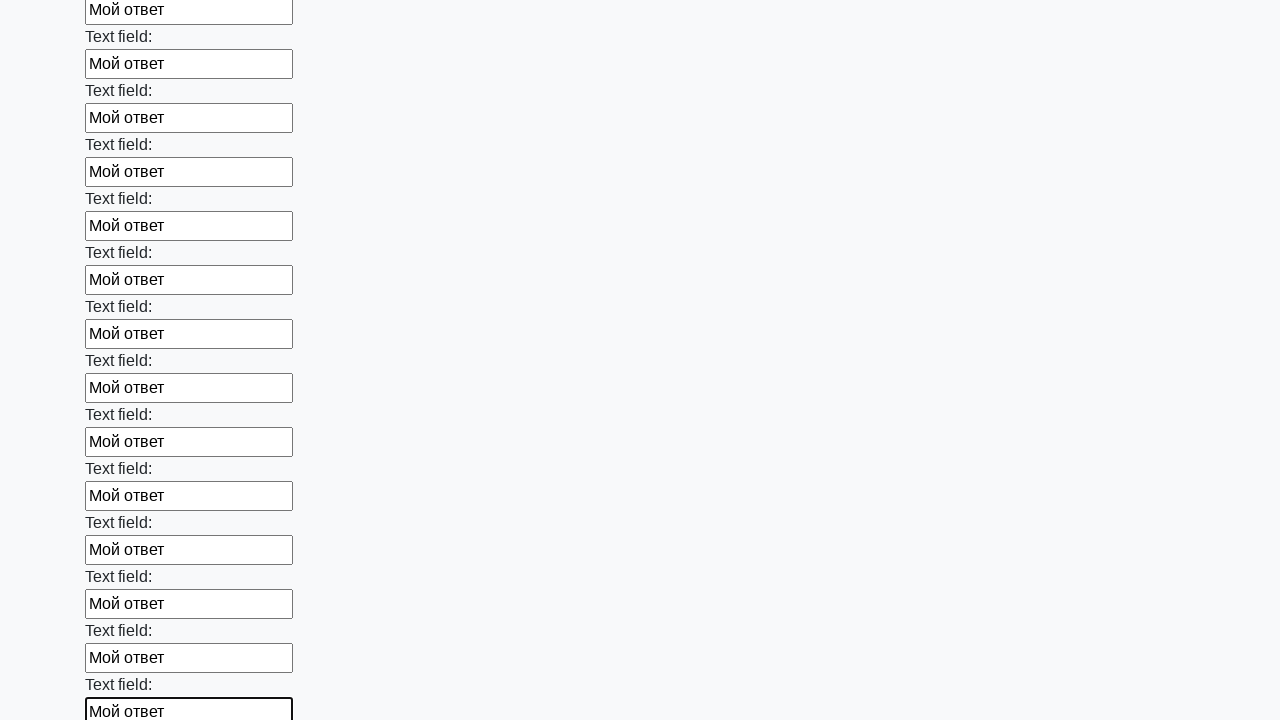

Filled an input field with 'Мой ответ' on input >> nth=63
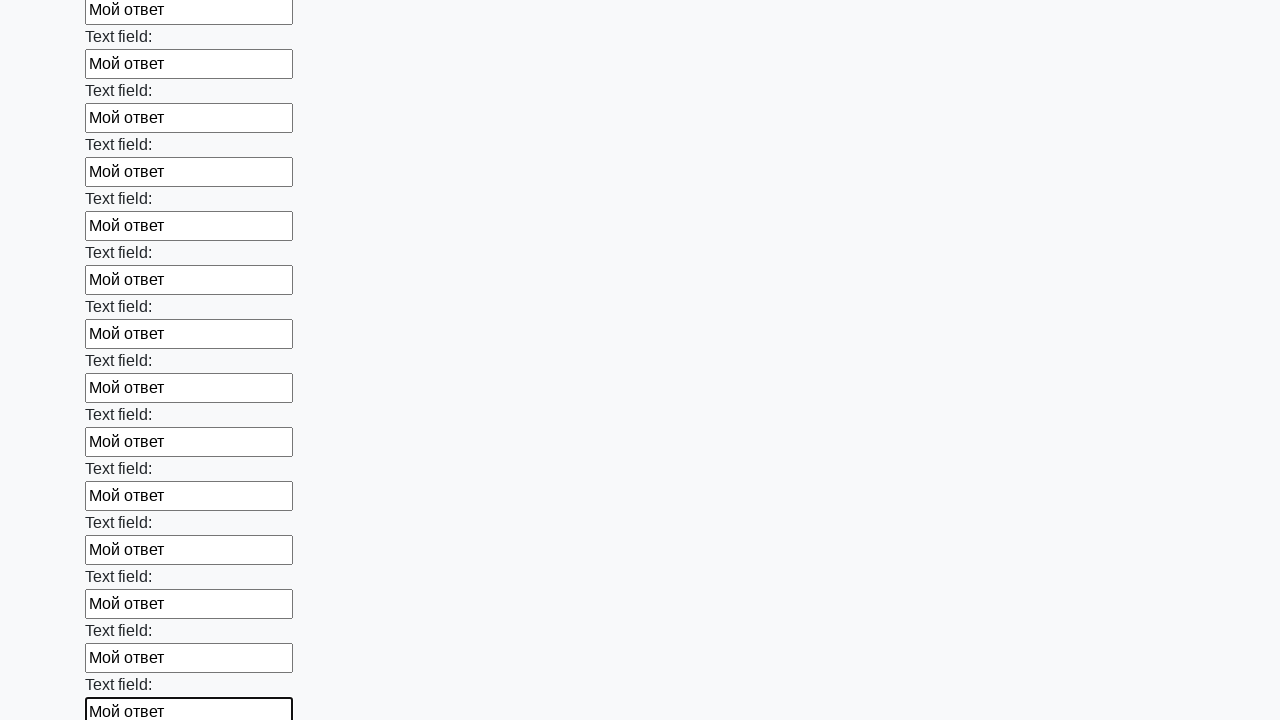

Filled an input field with 'Мой ответ' on input >> nth=64
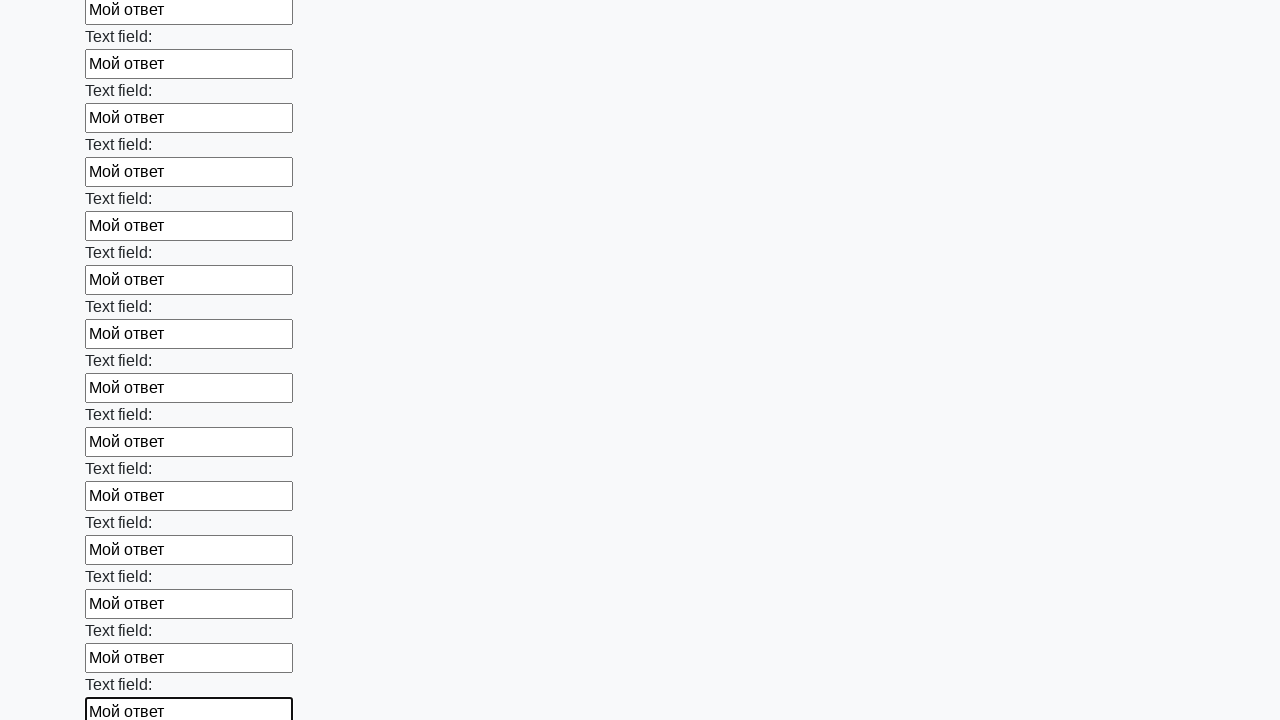

Filled an input field with 'Мой ответ' on input >> nth=65
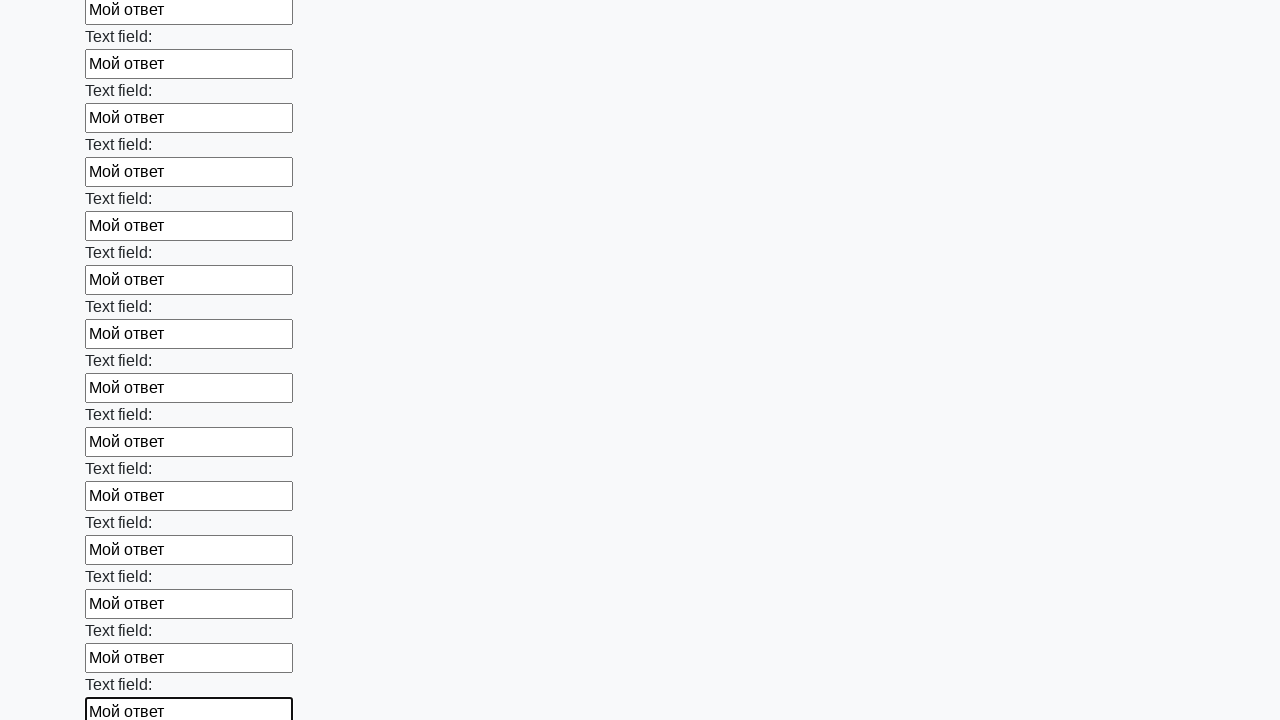

Filled an input field with 'Мой ответ' on input >> nth=66
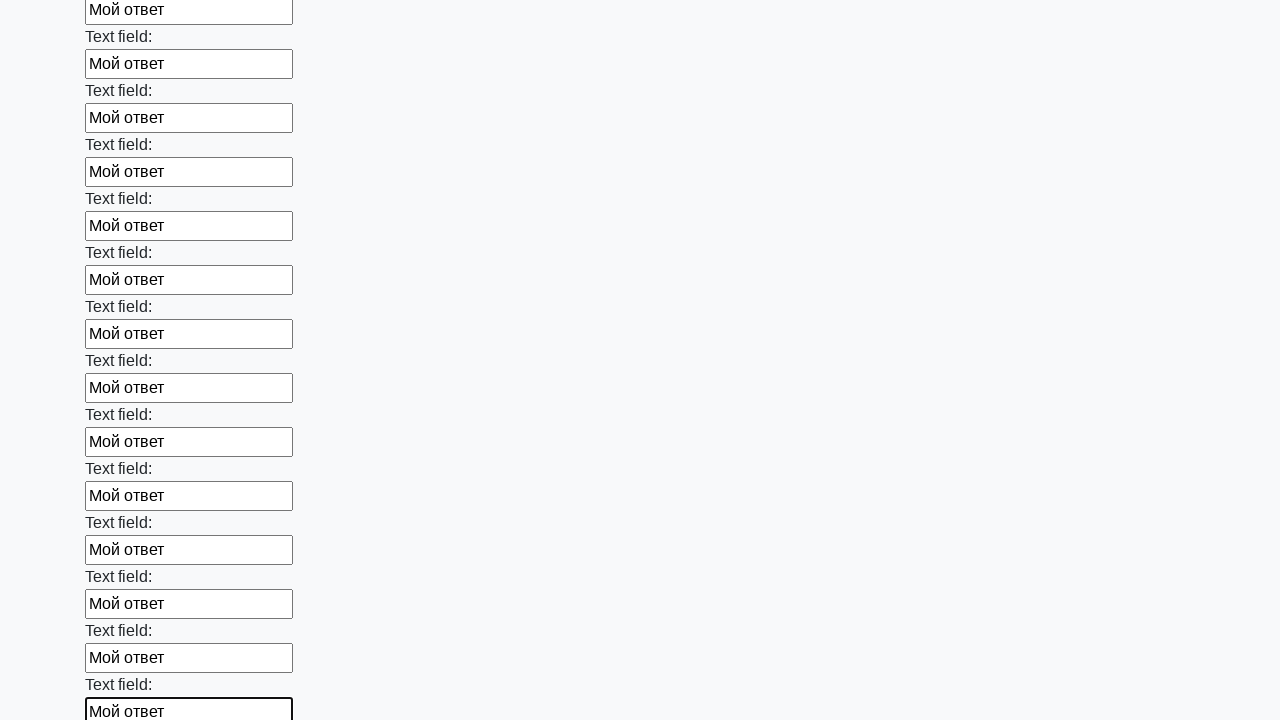

Filled an input field with 'Мой ответ' on input >> nth=67
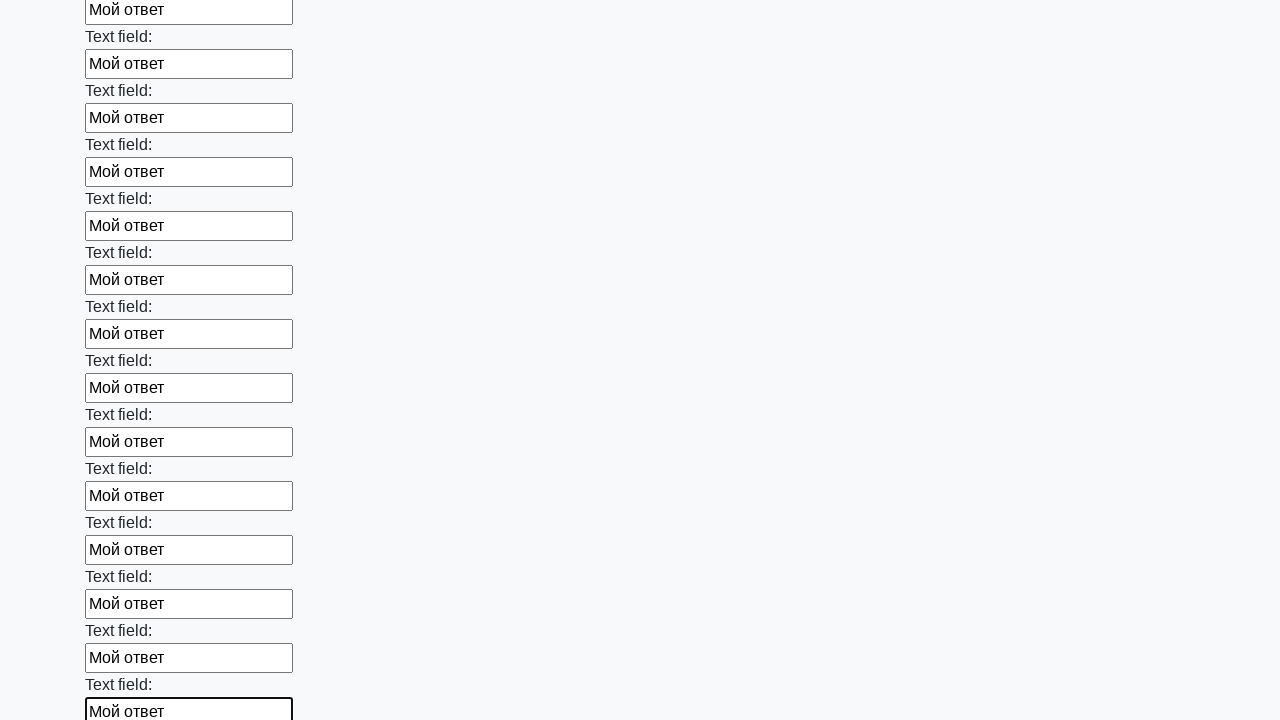

Filled an input field with 'Мой ответ' on input >> nth=68
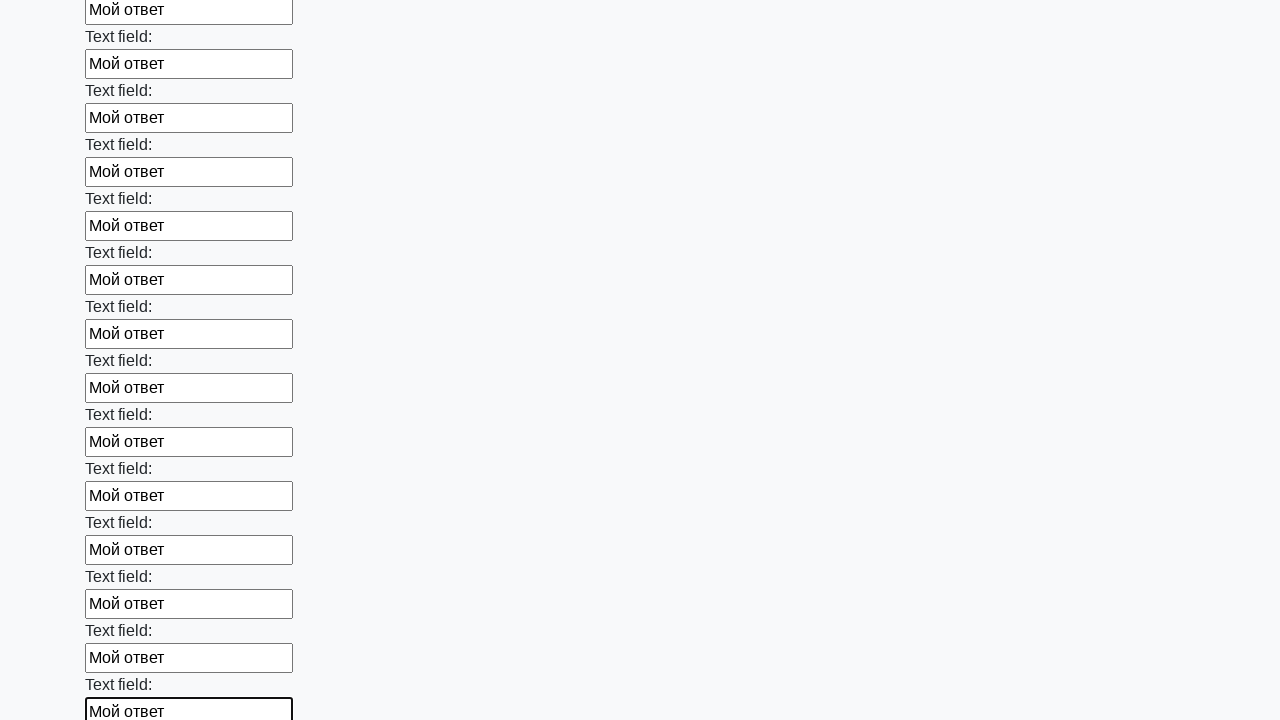

Filled an input field with 'Мой ответ' on input >> nth=69
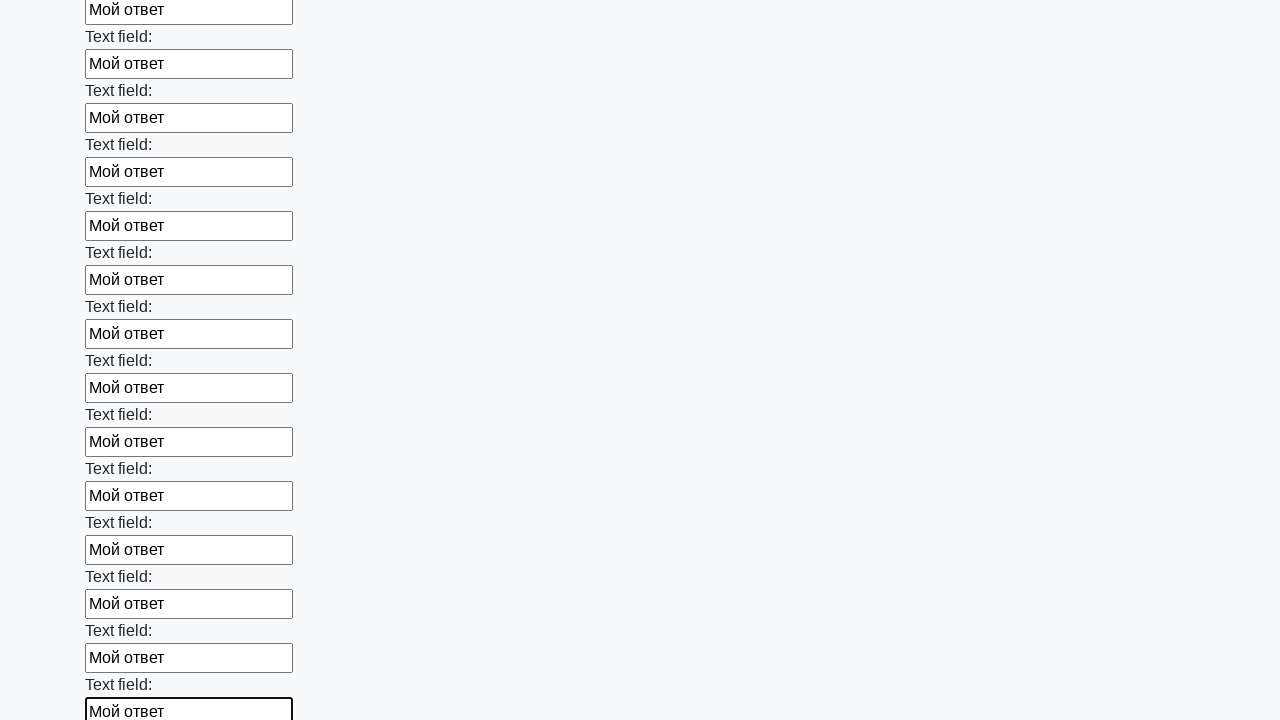

Filled an input field with 'Мой ответ' on input >> nth=70
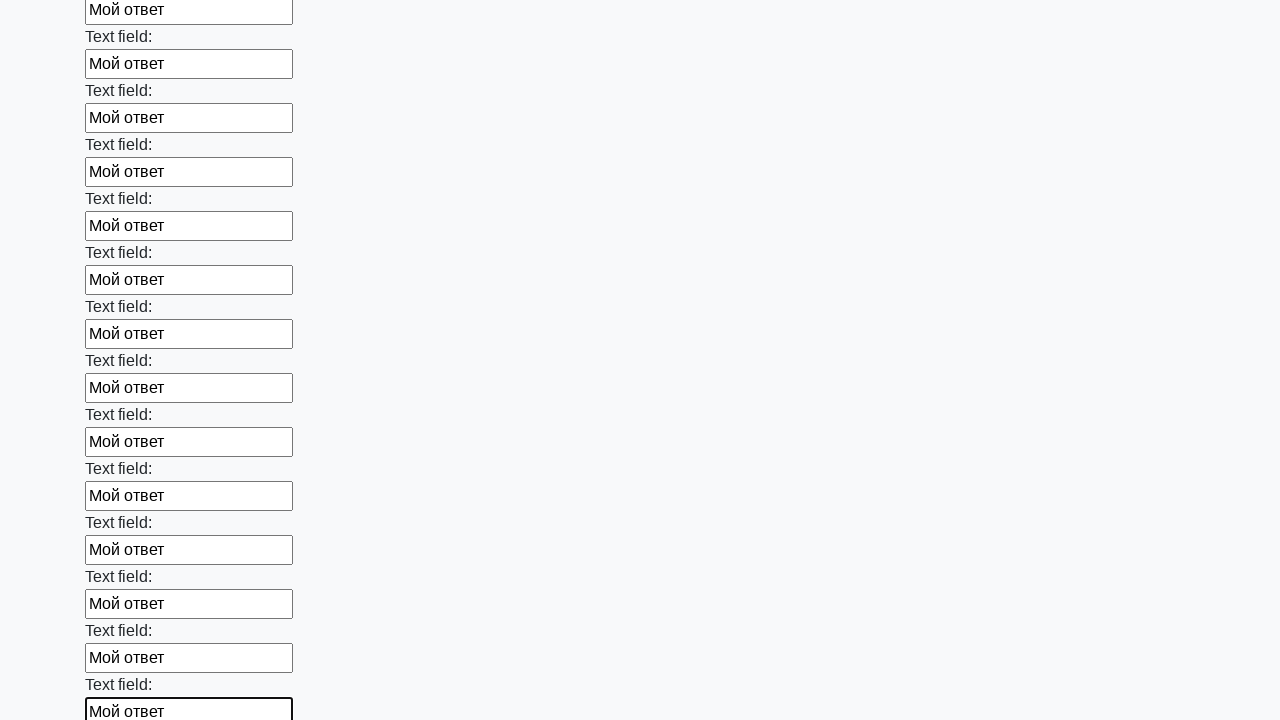

Filled an input field with 'Мой ответ' on input >> nth=71
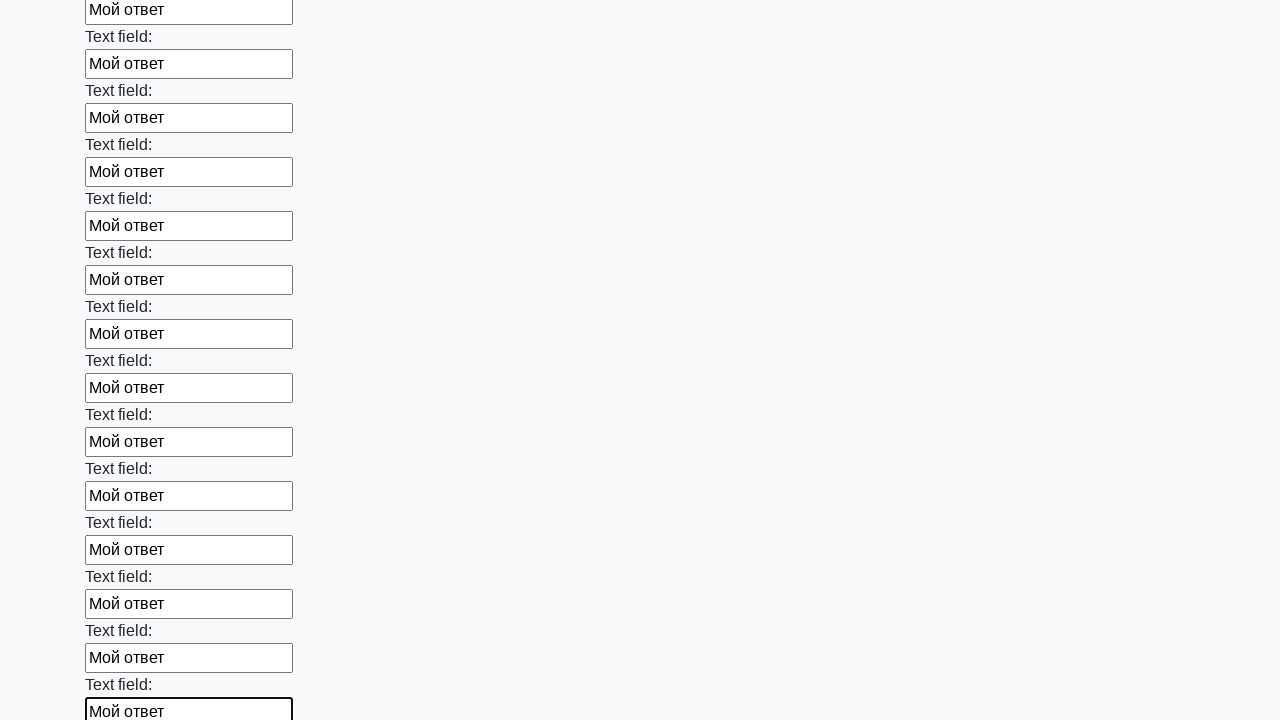

Filled an input field with 'Мой ответ' on input >> nth=72
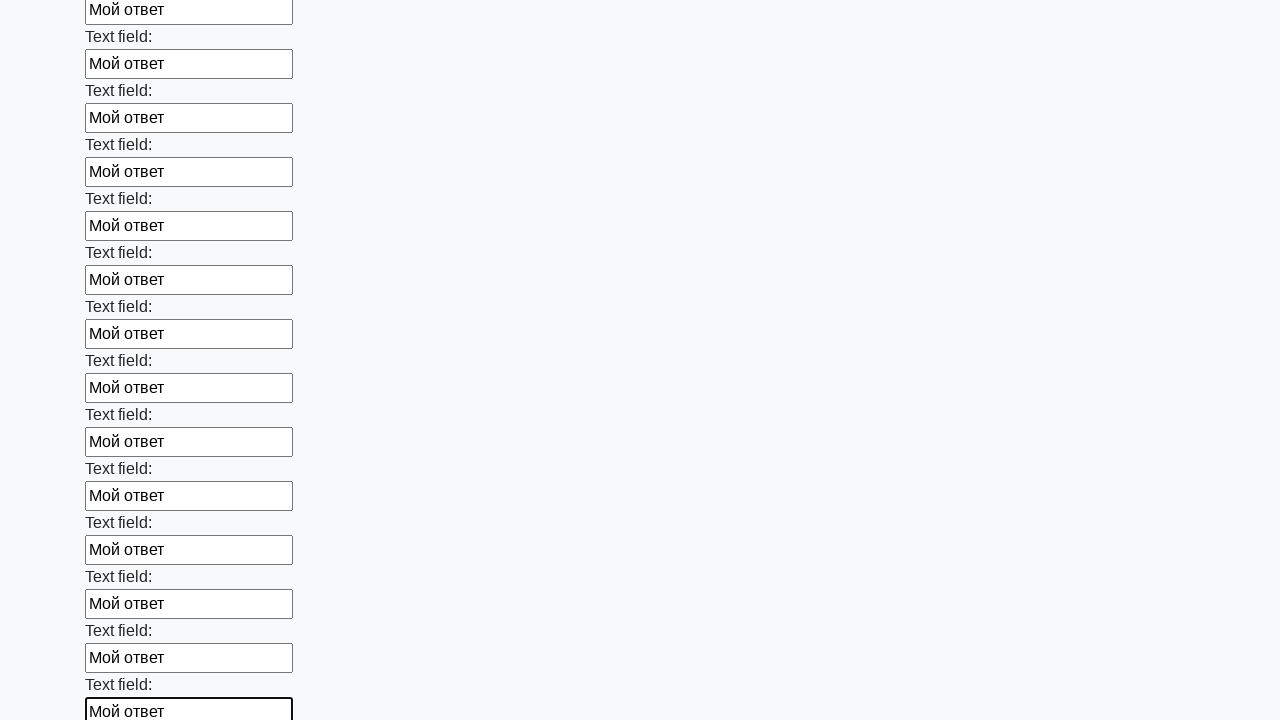

Filled an input field with 'Мой ответ' on input >> nth=73
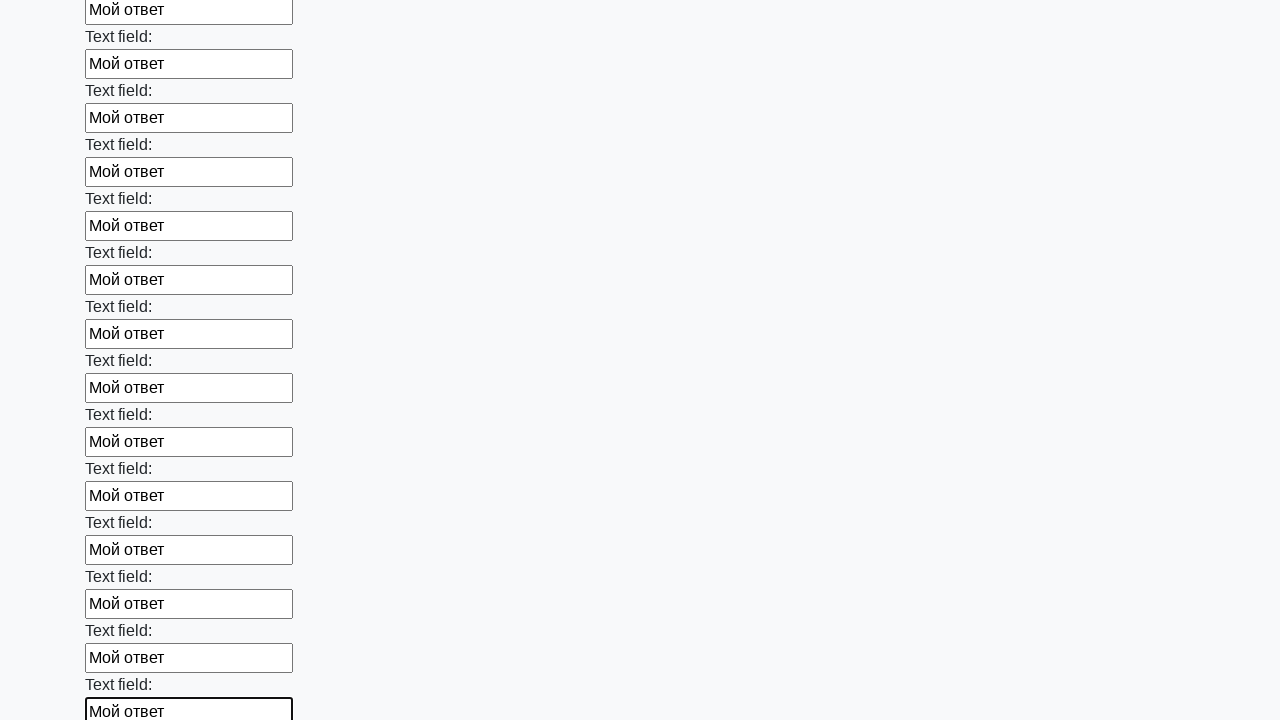

Filled an input field with 'Мой ответ' on input >> nth=74
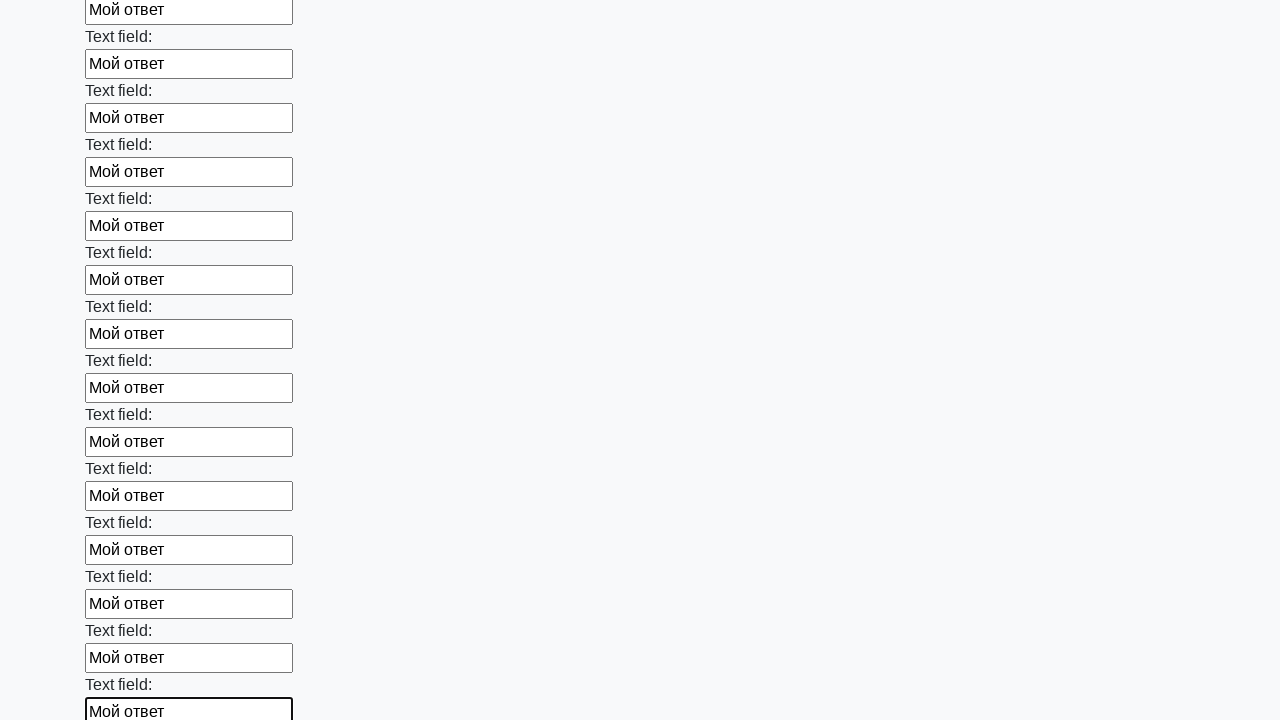

Filled an input field with 'Мой ответ' on input >> nth=75
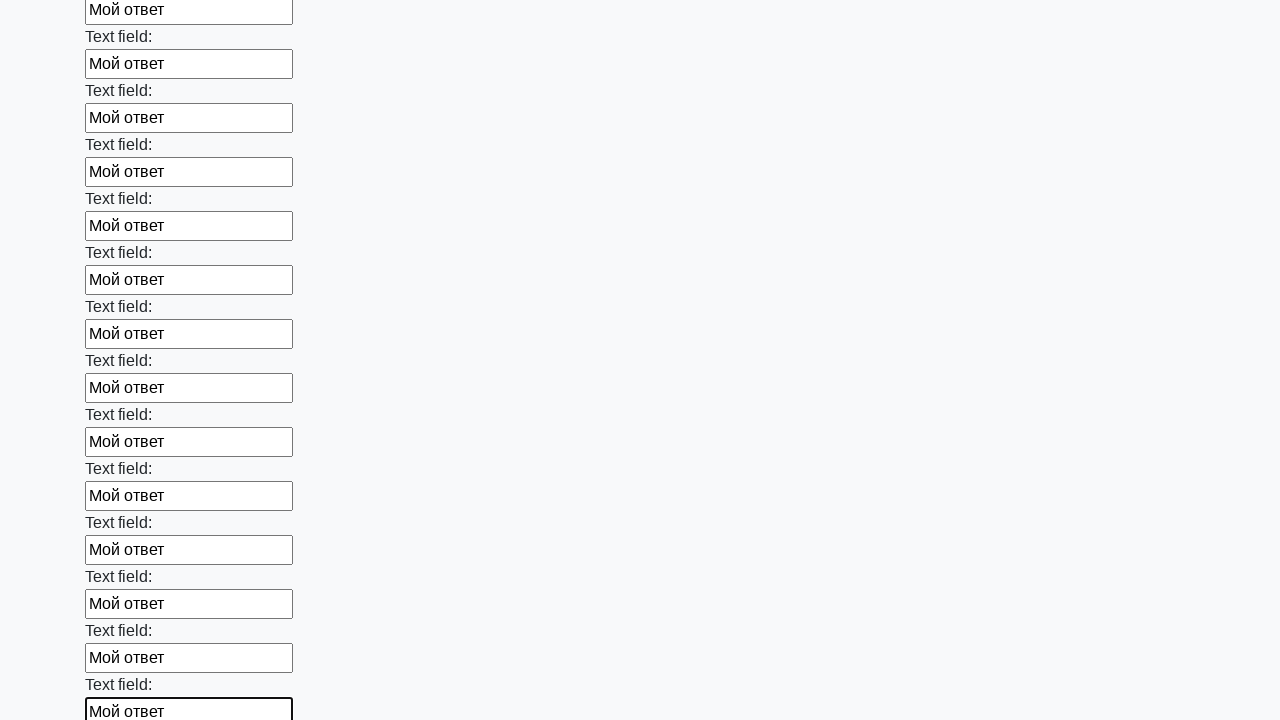

Filled an input field with 'Мой ответ' on input >> nth=76
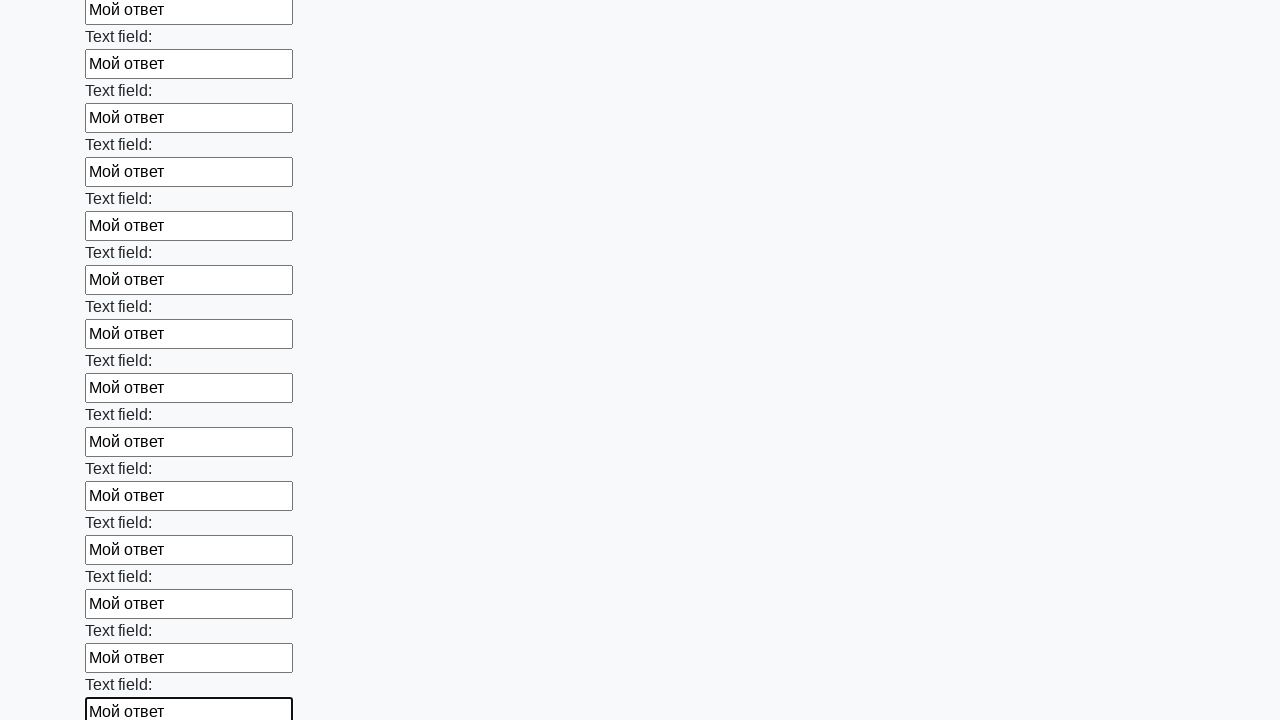

Filled an input field with 'Мой ответ' on input >> nth=77
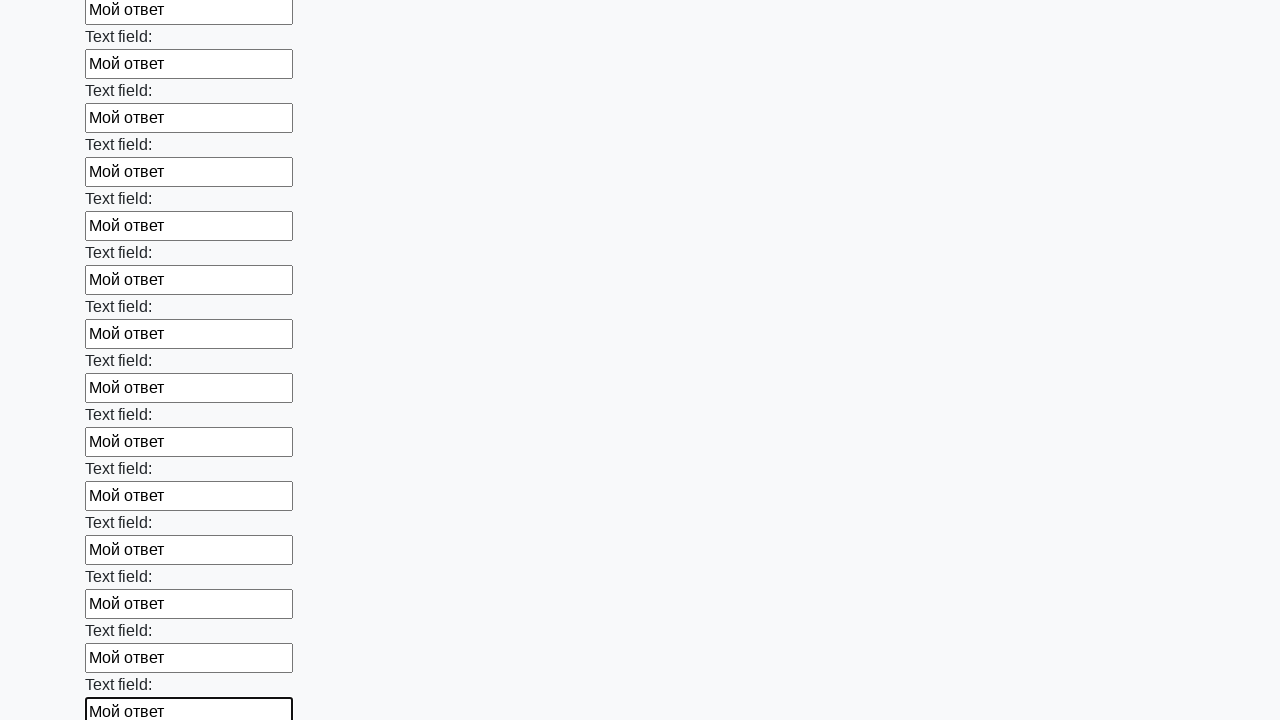

Filled an input field with 'Мой ответ' on input >> nth=78
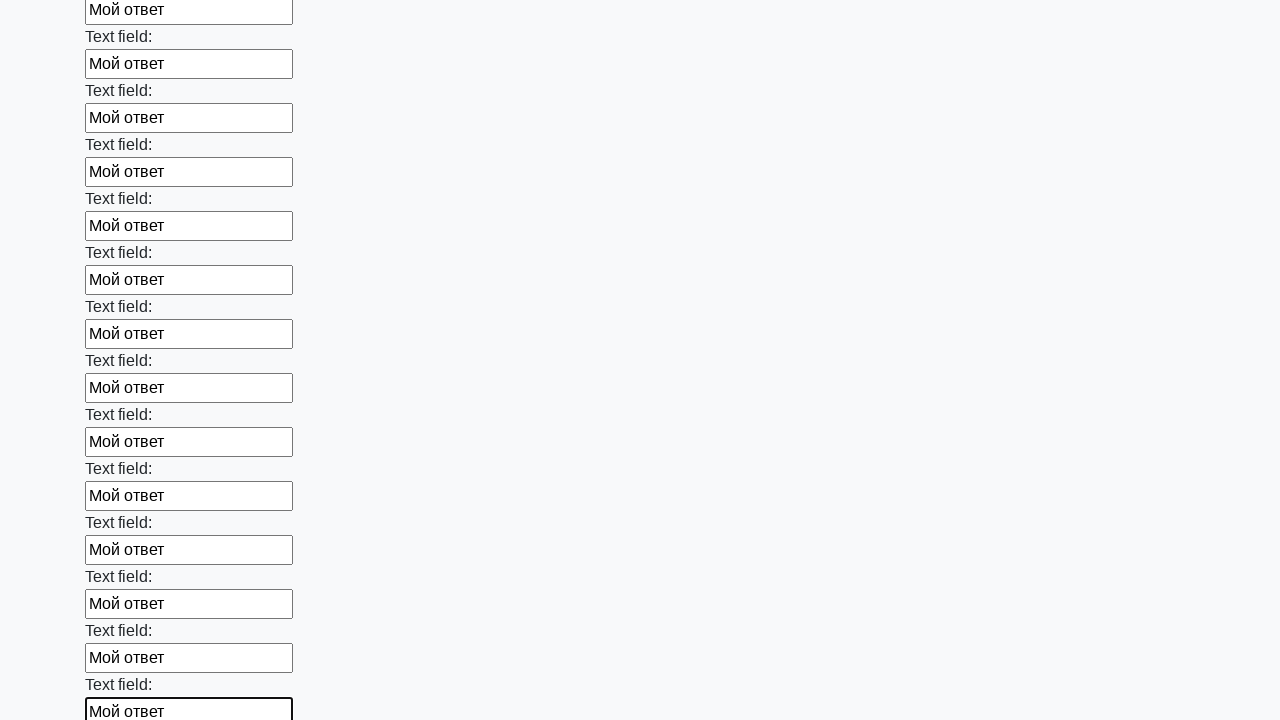

Filled an input field with 'Мой ответ' on input >> nth=79
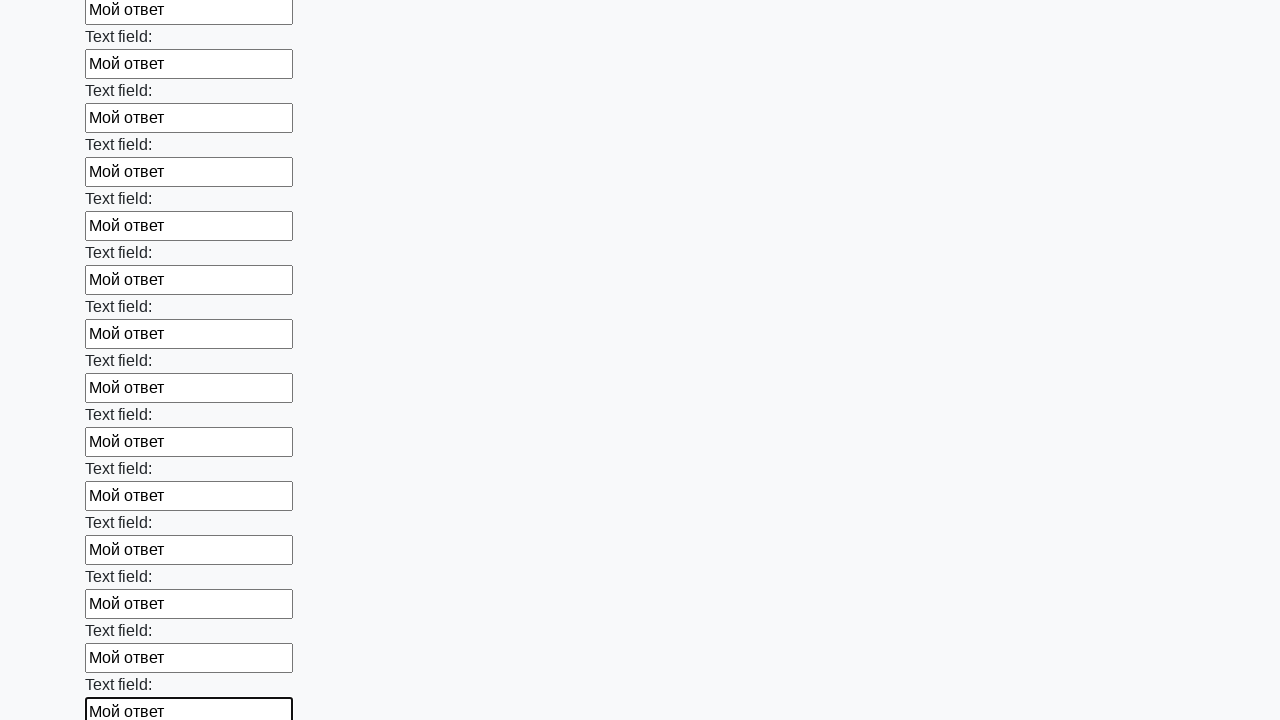

Filled an input field with 'Мой ответ' on input >> nth=80
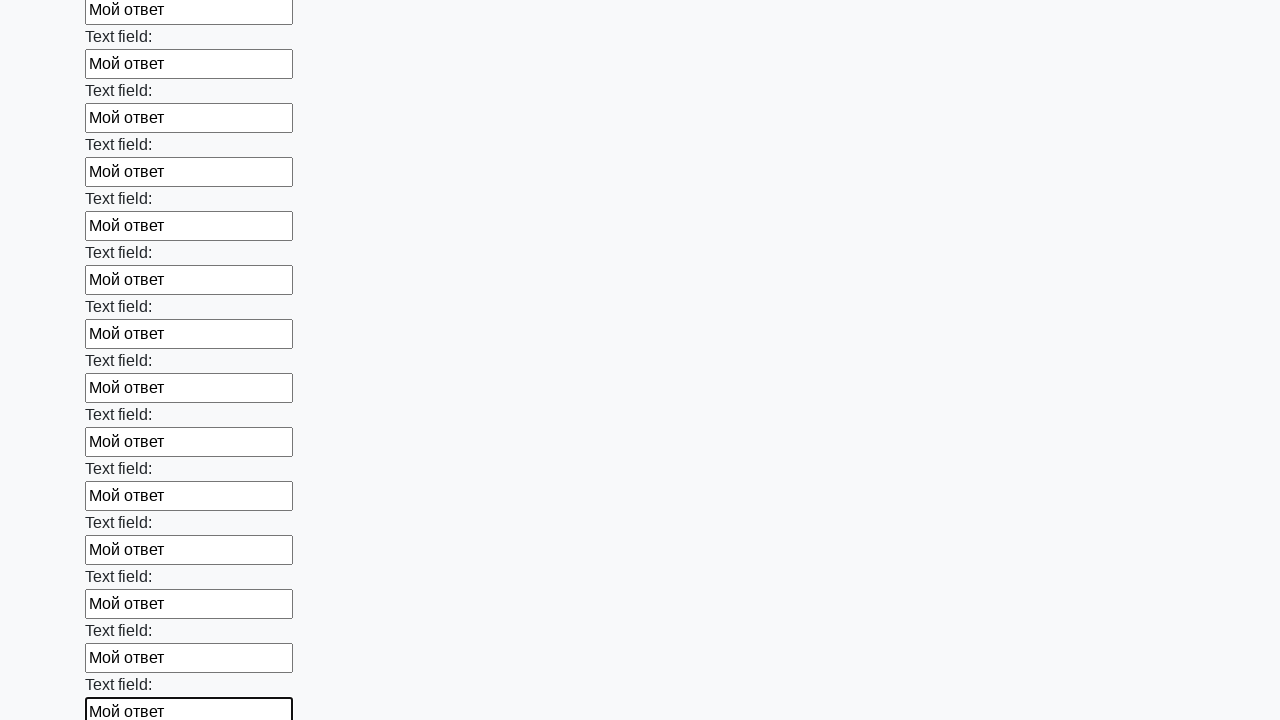

Filled an input field with 'Мой ответ' on input >> nth=81
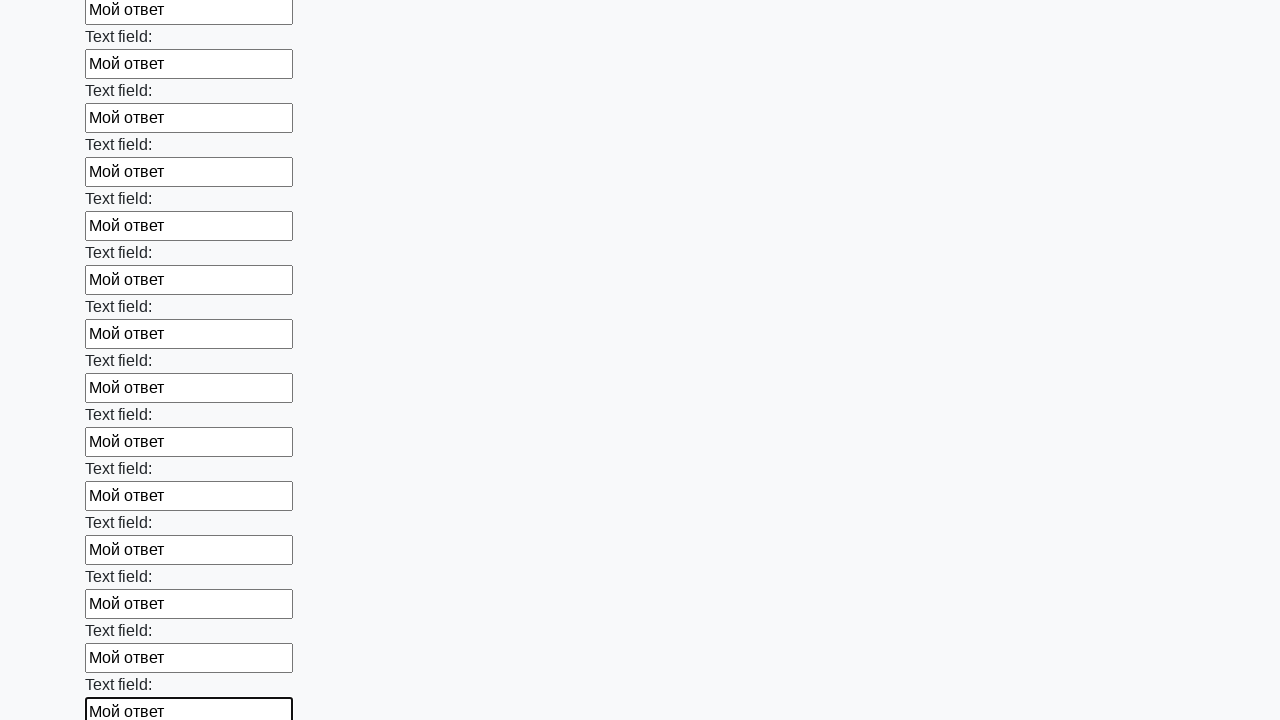

Filled an input field with 'Мой ответ' on input >> nth=82
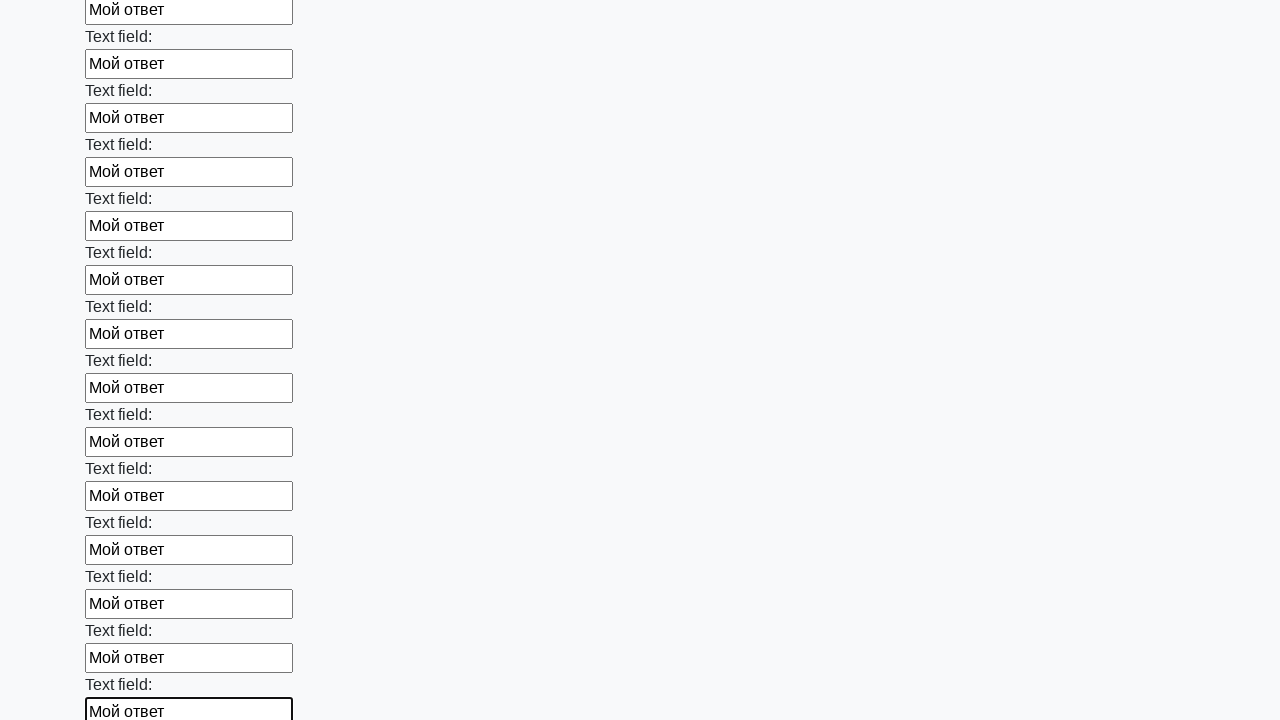

Filled an input field with 'Мой ответ' on input >> nth=83
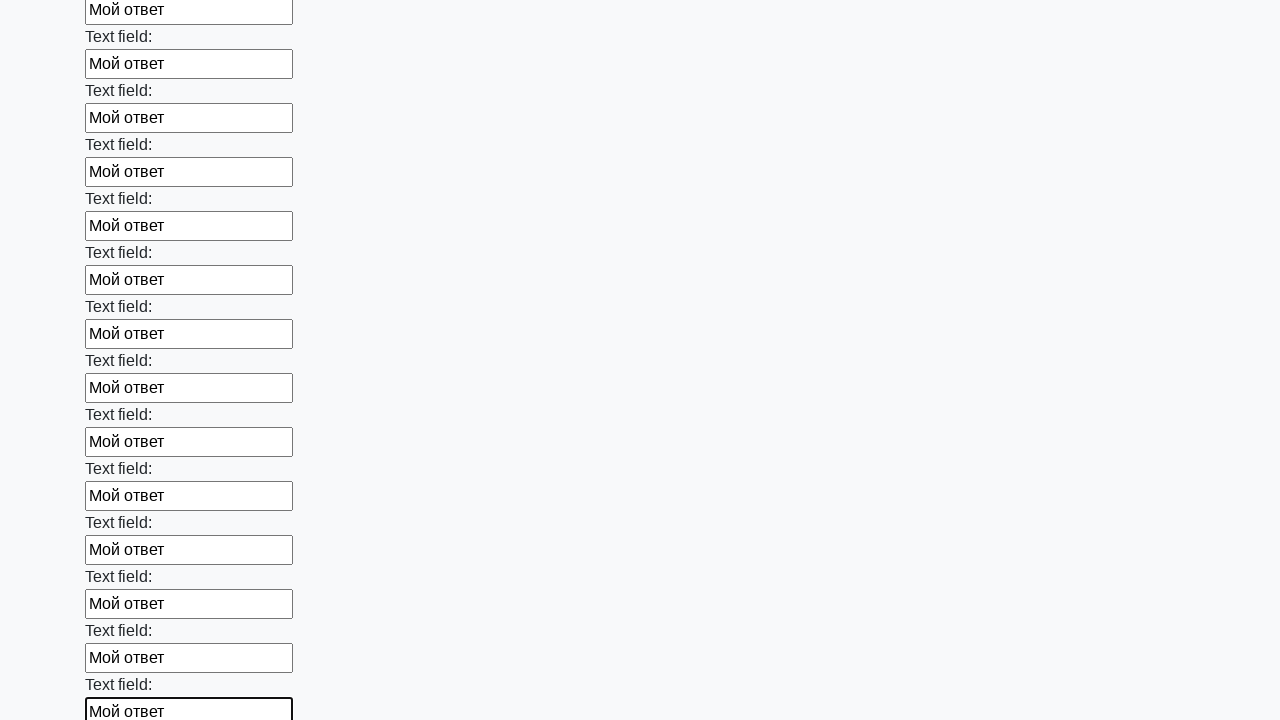

Filled an input field with 'Мой ответ' on input >> nth=84
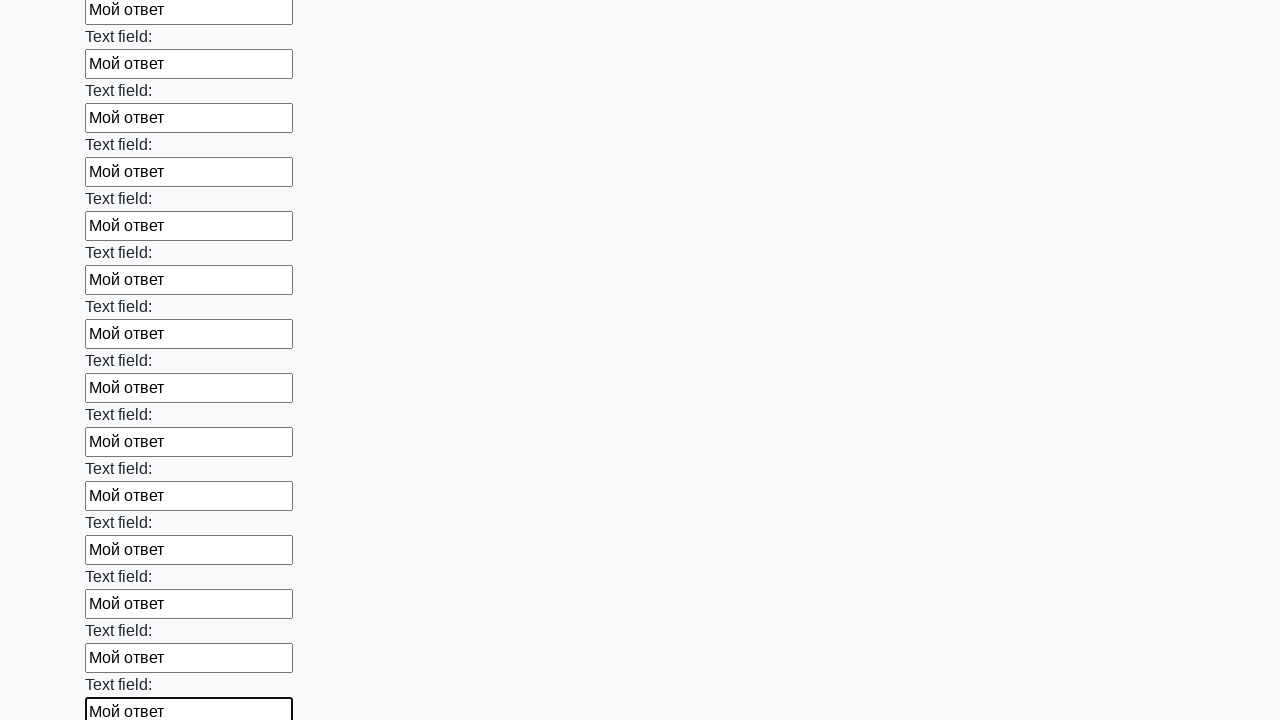

Filled an input field with 'Мой ответ' on input >> nth=85
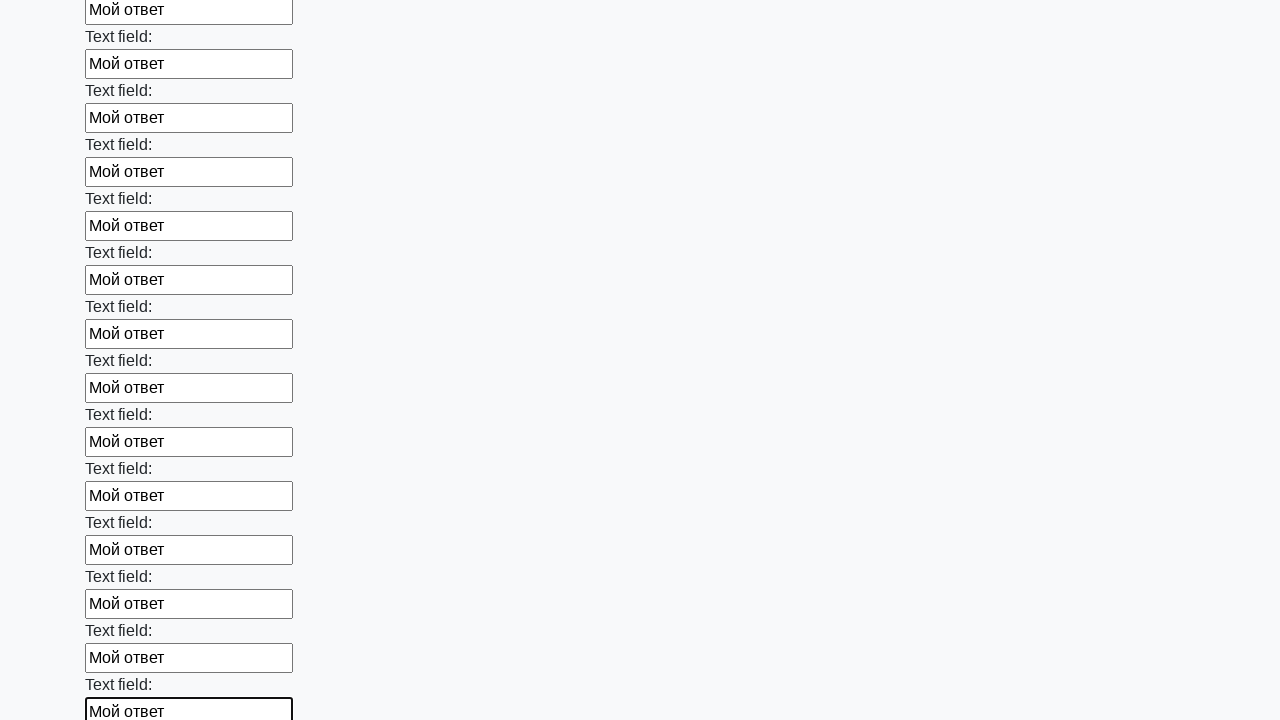

Filled an input field with 'Мой ответ' on input >> nth=86
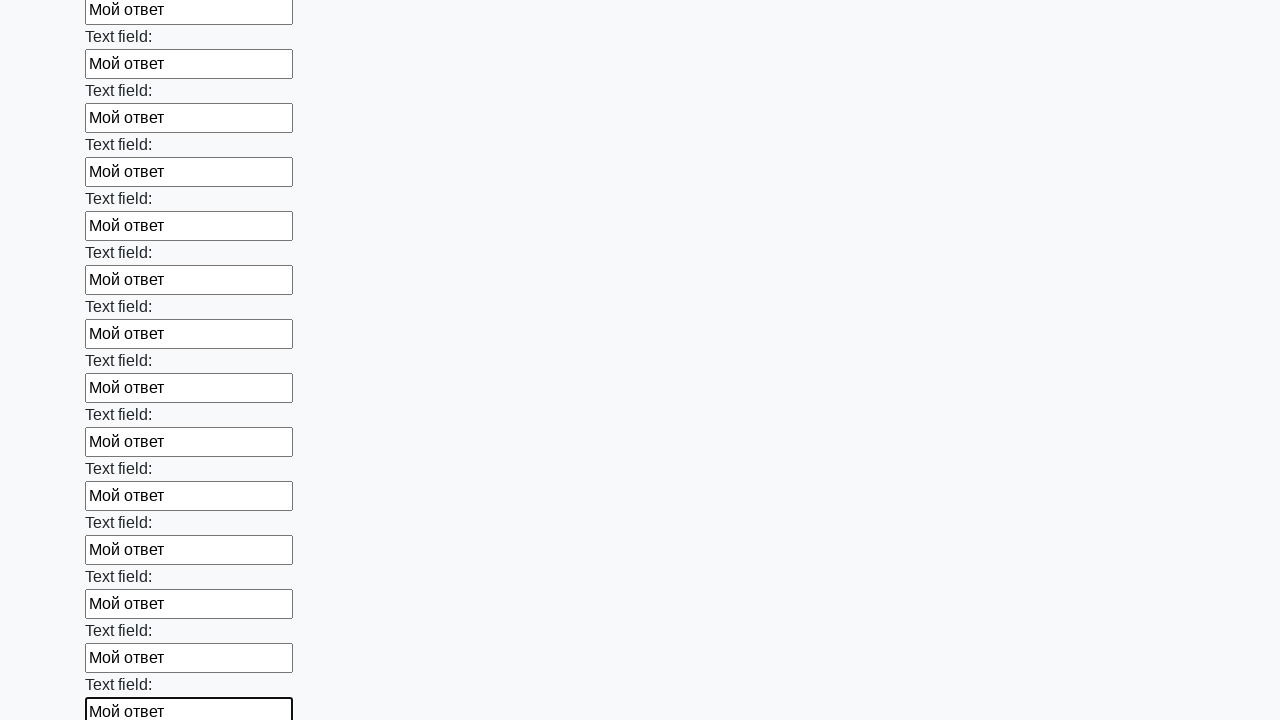

Filled an input field with 'Мой ответ' on input >> nth=87
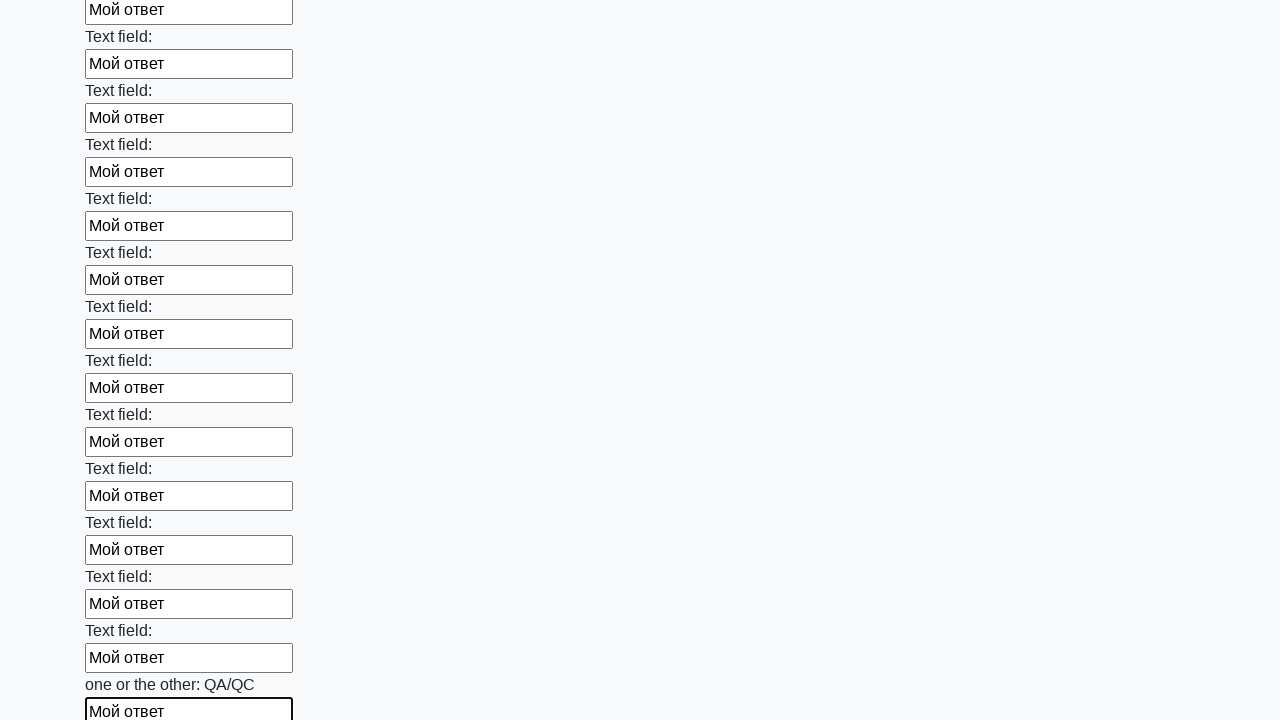

Filled an input field with 'Мой ответ' on input >> nth=88
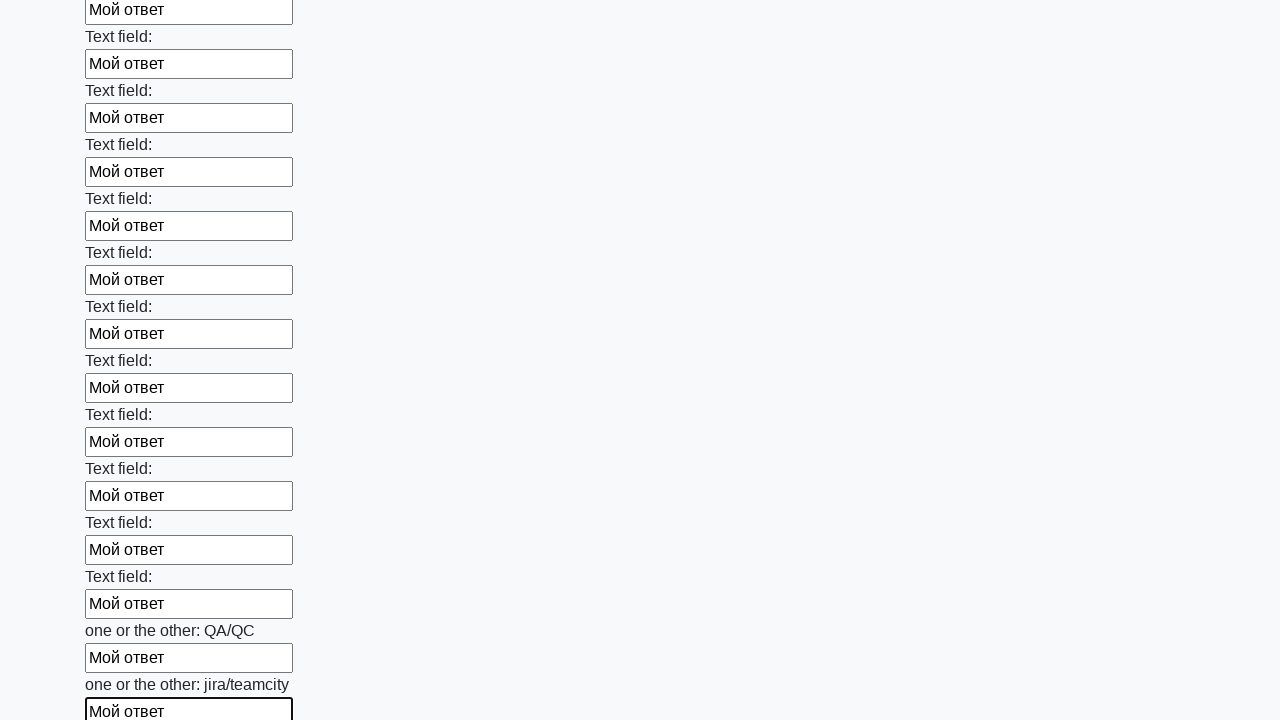

Filled an input field with 'Мой ответ' on input >> nth=89
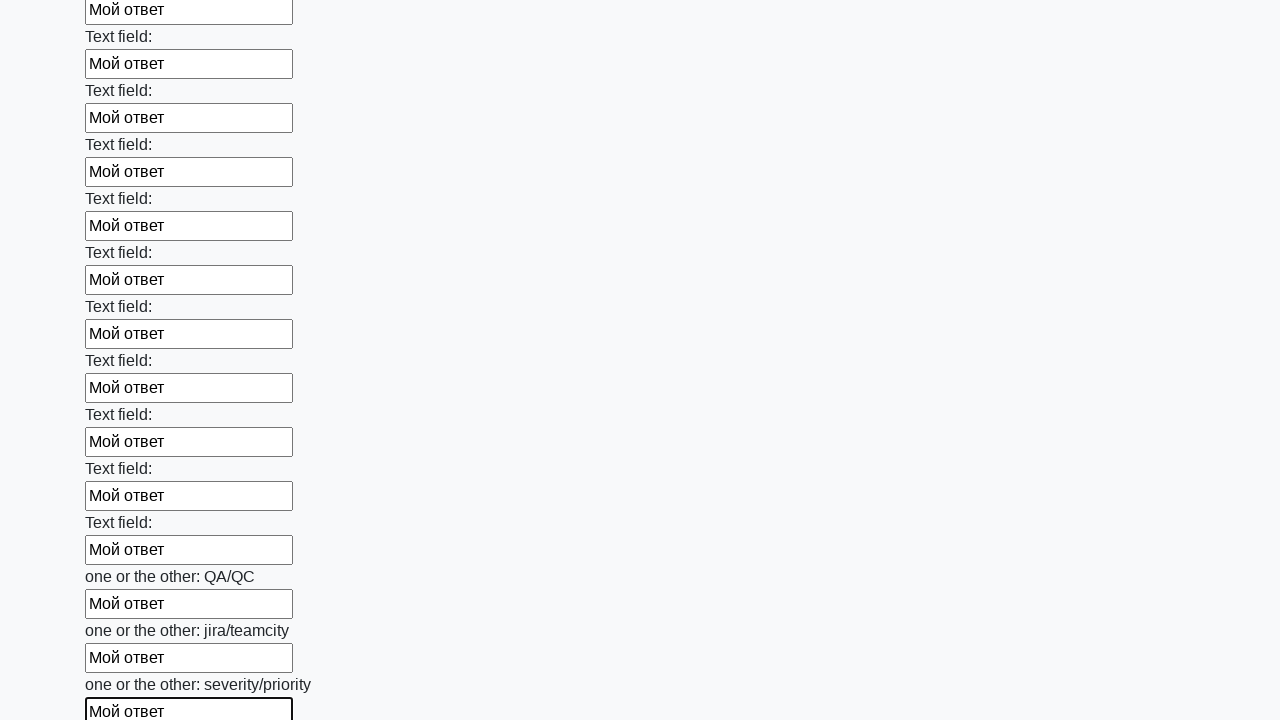

Filled an input field with 'Мой ответ' on input >> nth=90
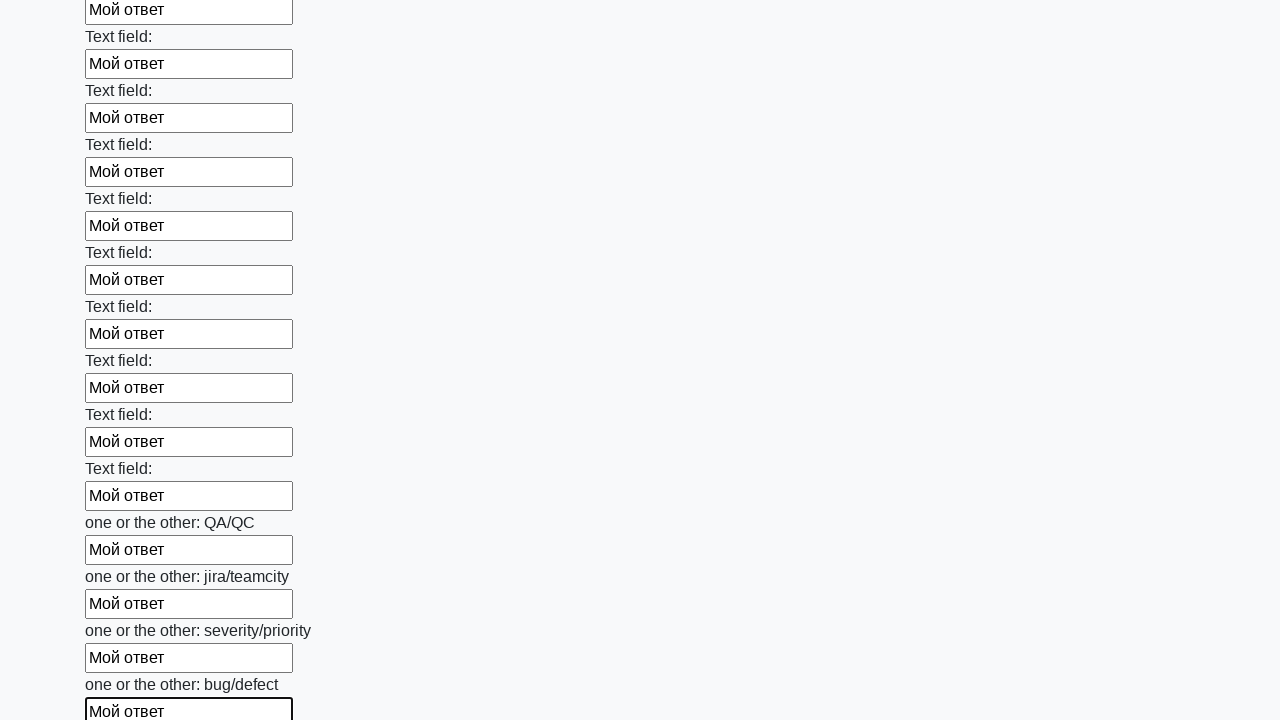

Filled an input field with 'Мой ответ' on input >> nth=91
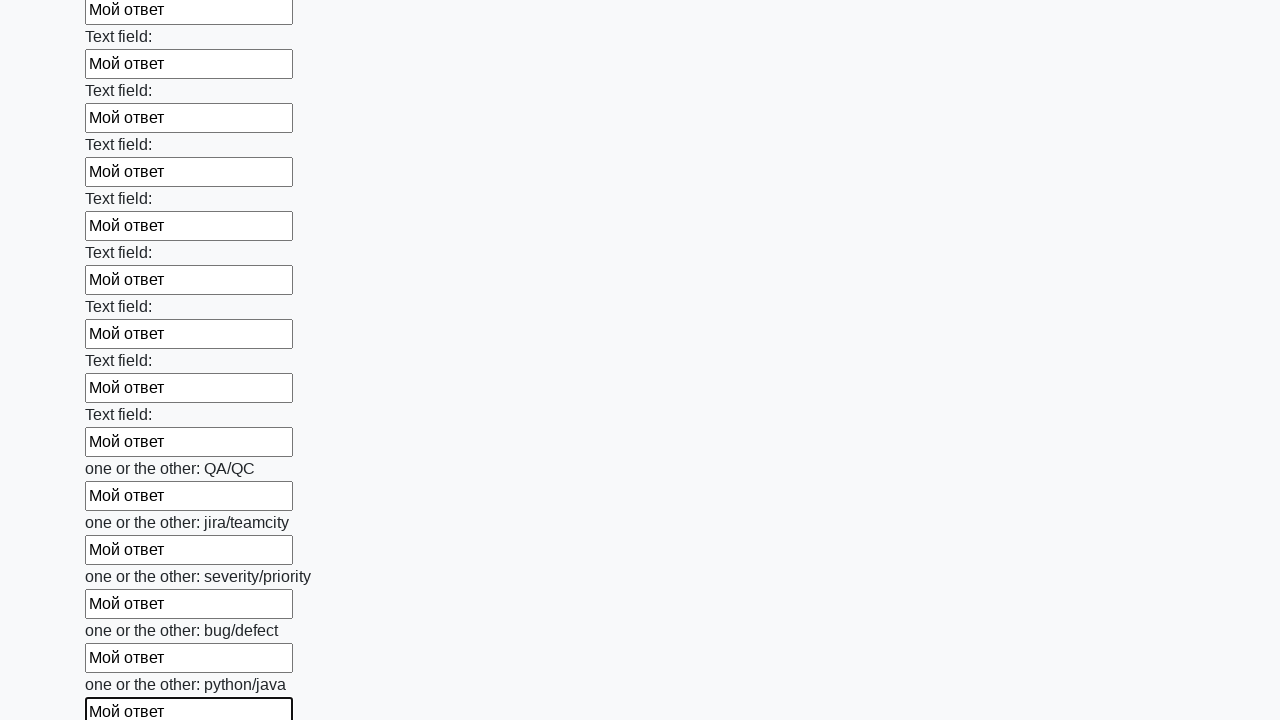

Filled an input field with 'Мой ответ' on input >> nth=92
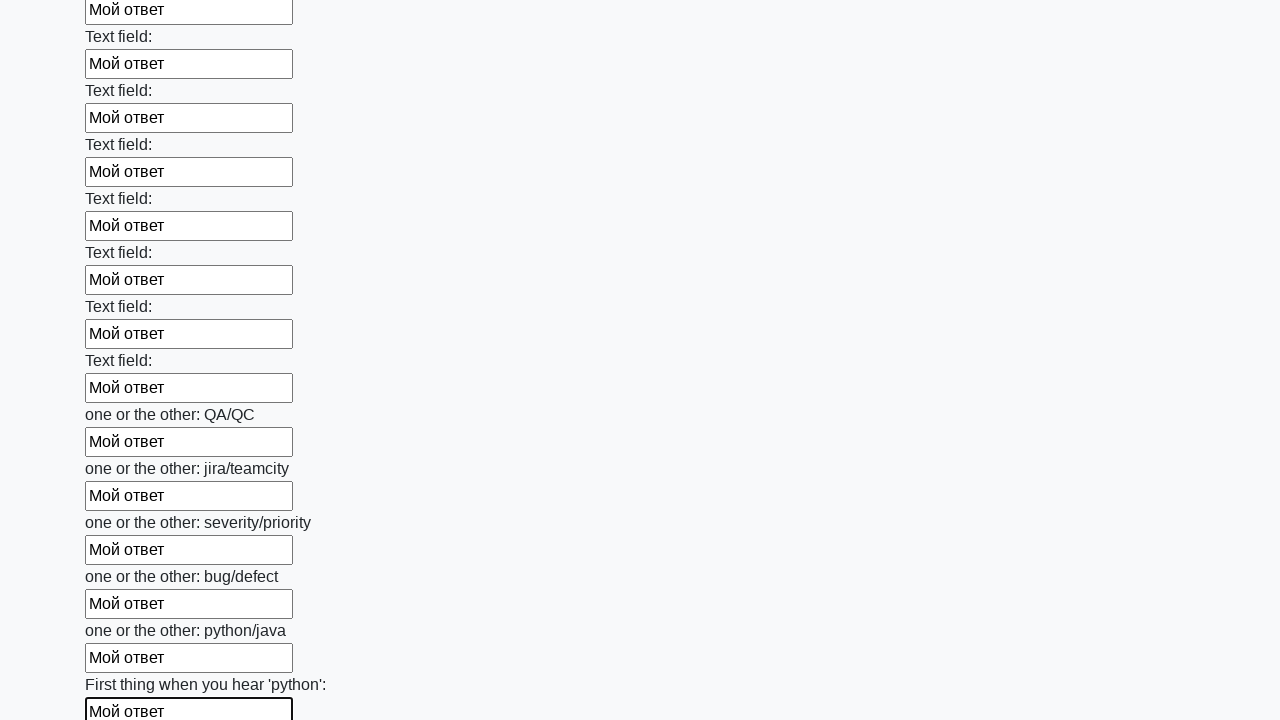

Filled an input field with 'Мой ответ' on input >> nth=93
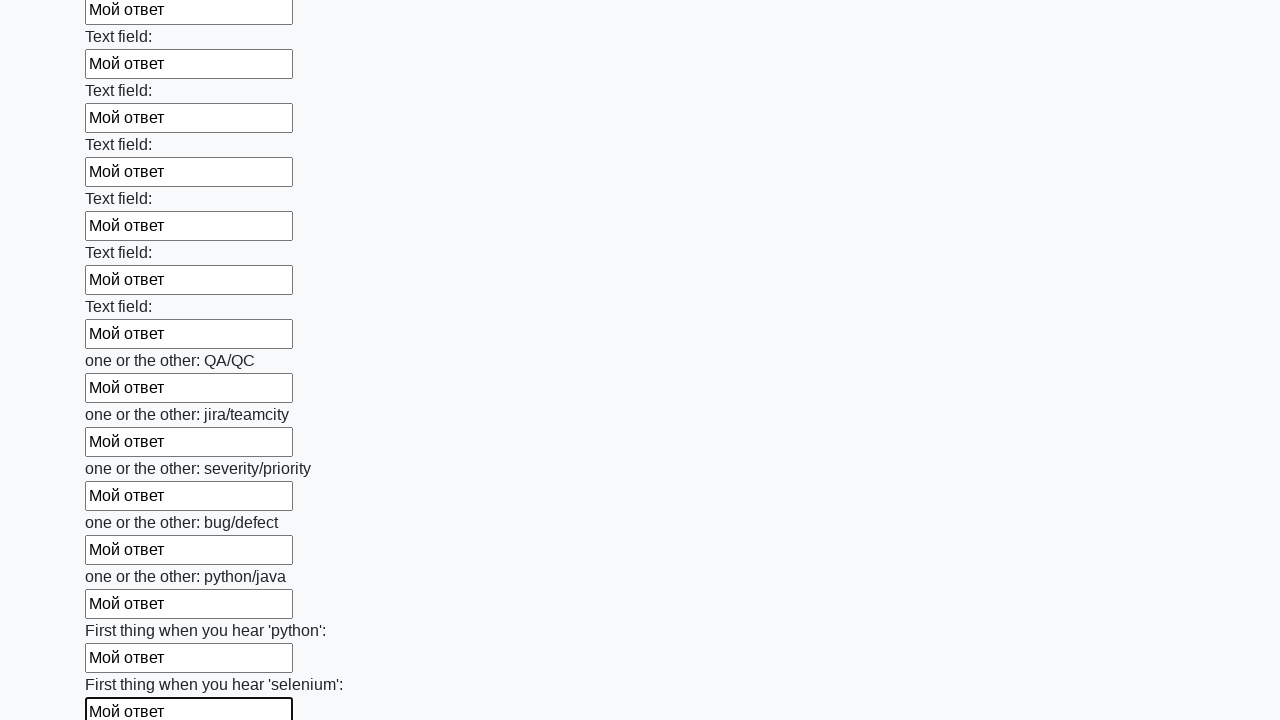

Filled an input field with 'Мой ответ' on input >> nth=94
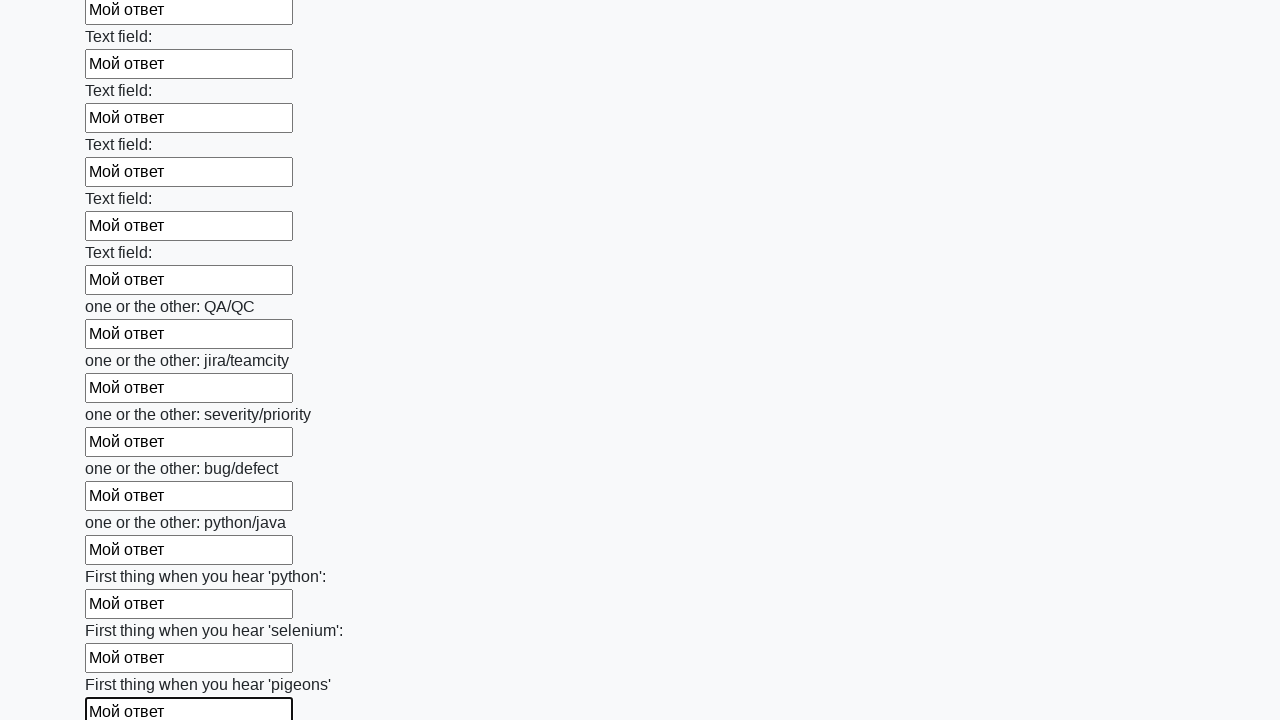

Filled an input field with 'Мой ответ' on input >> nth=95
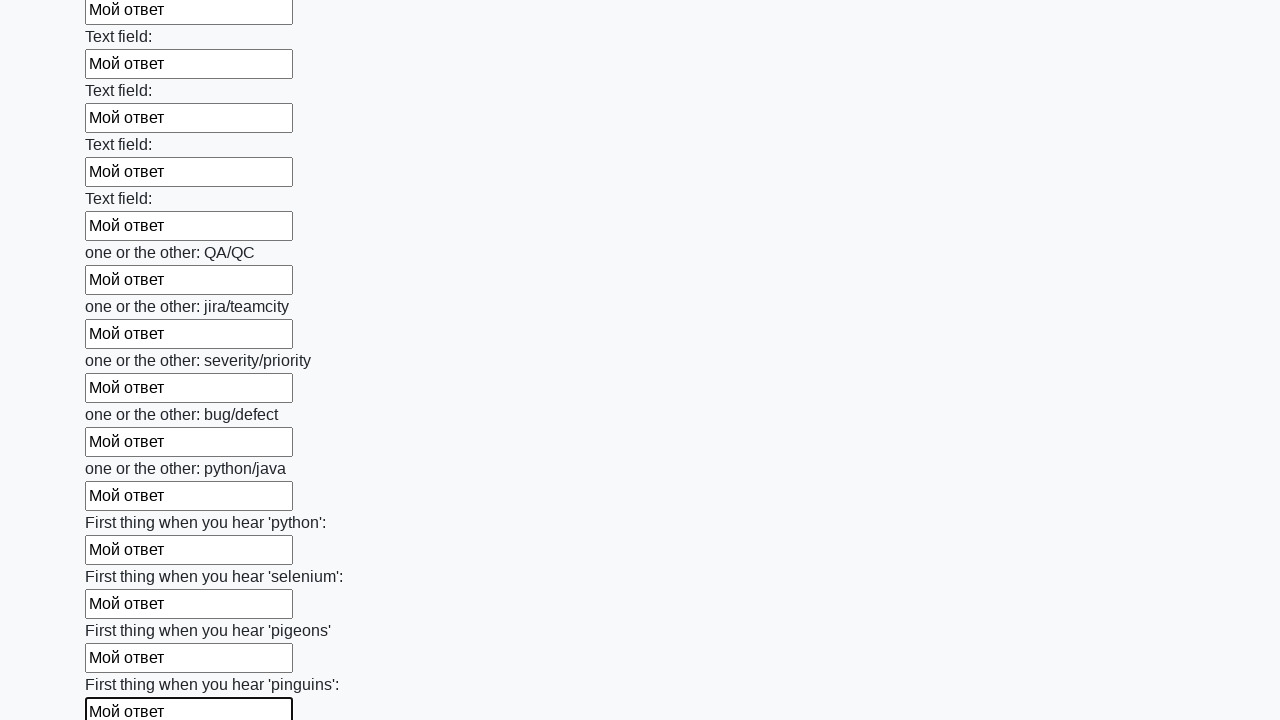

Filled an input field with 'Мой ответ' on input >> nth=96
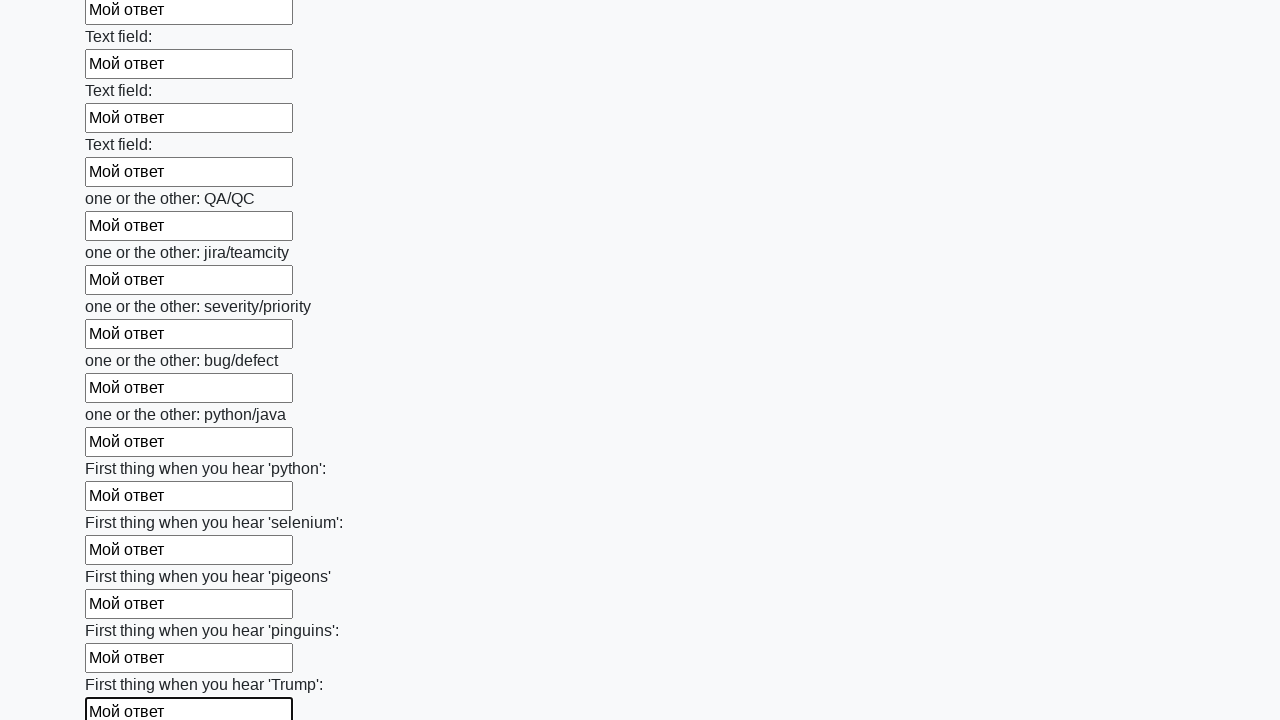

Filled an input field with 'Мой ответ' on input >> nth=97
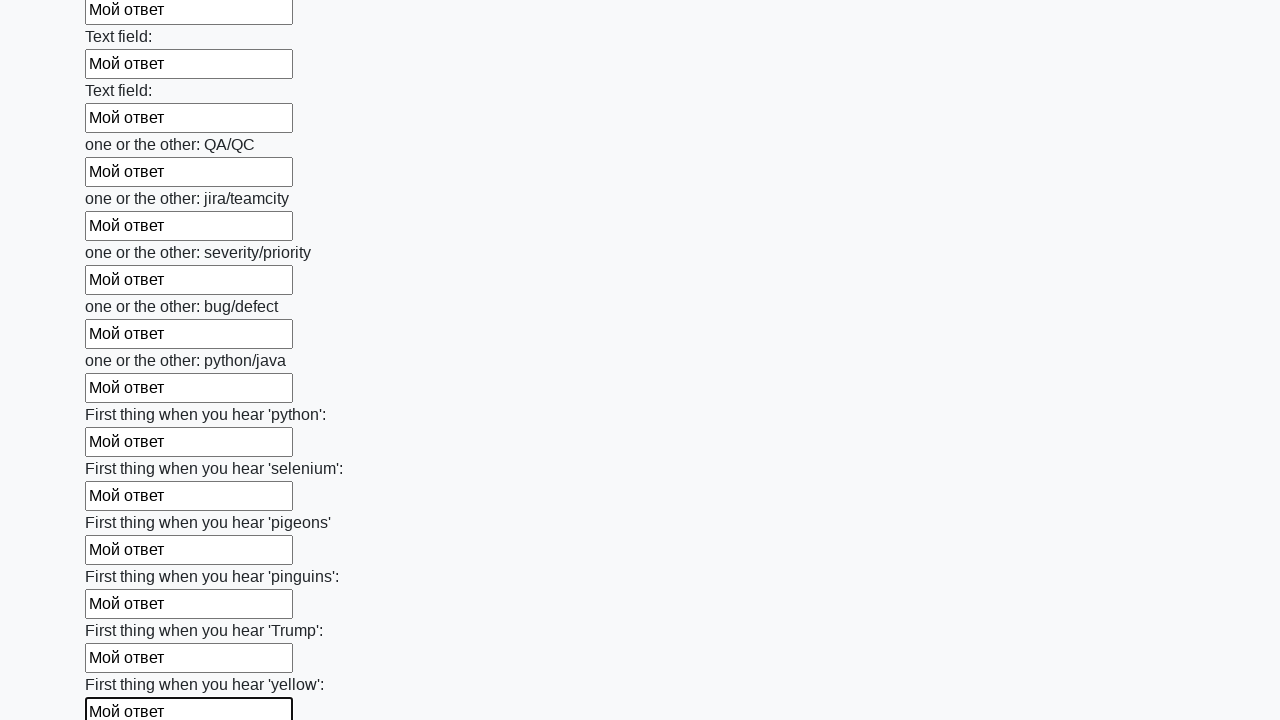

Filled an input field with 'Мой ответ' on input >> nth=98
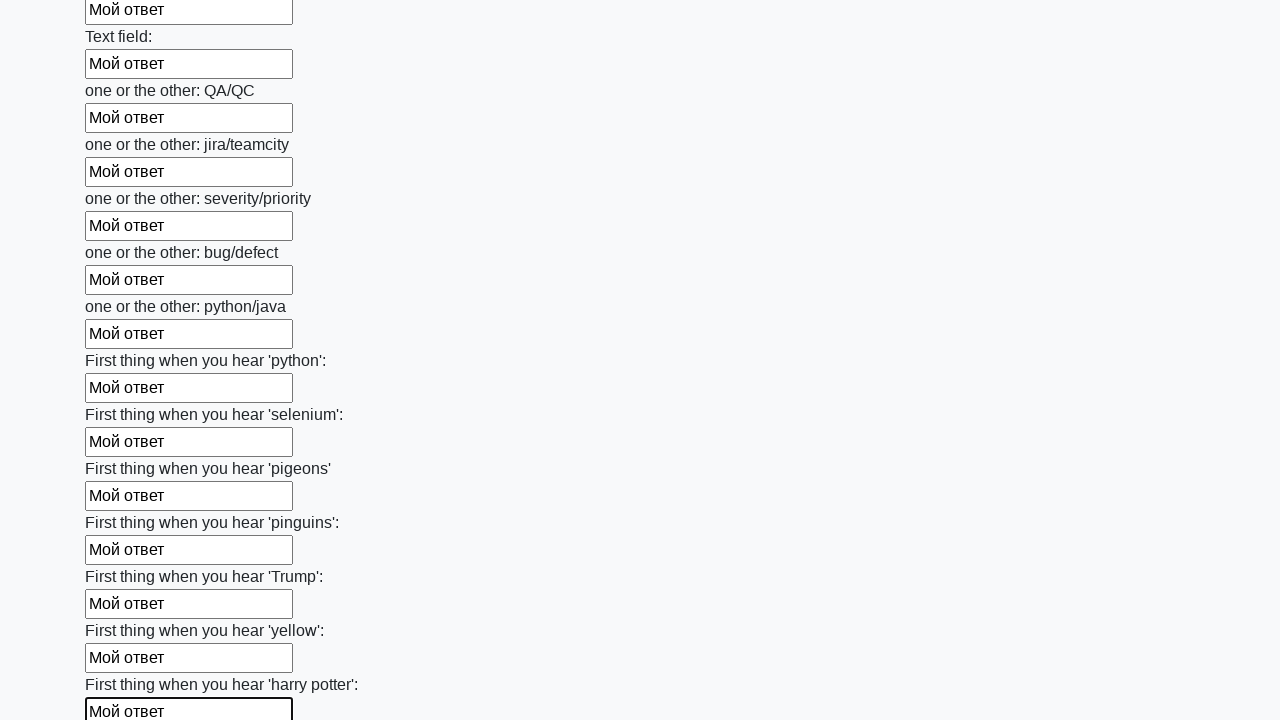

Filled an input field with 'Мой ответ' on input >> nth=99
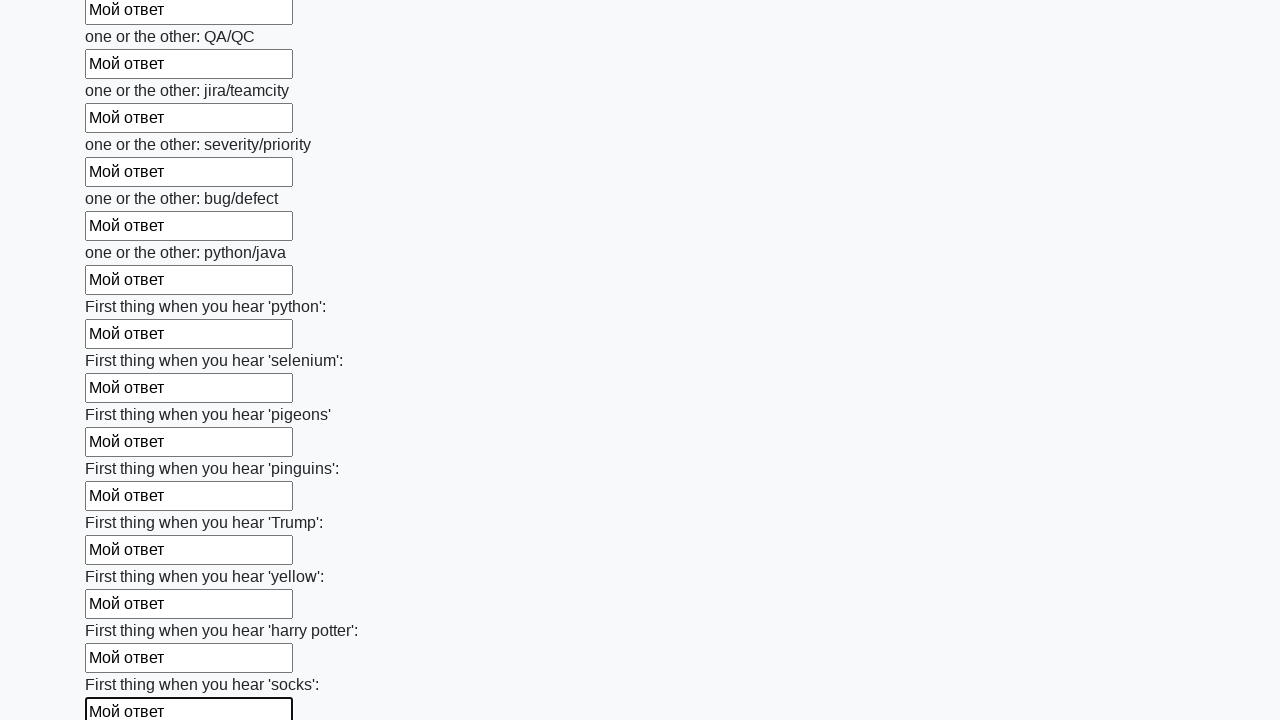

Clicked the submit button to submit the form at (123, 611) on button.btn
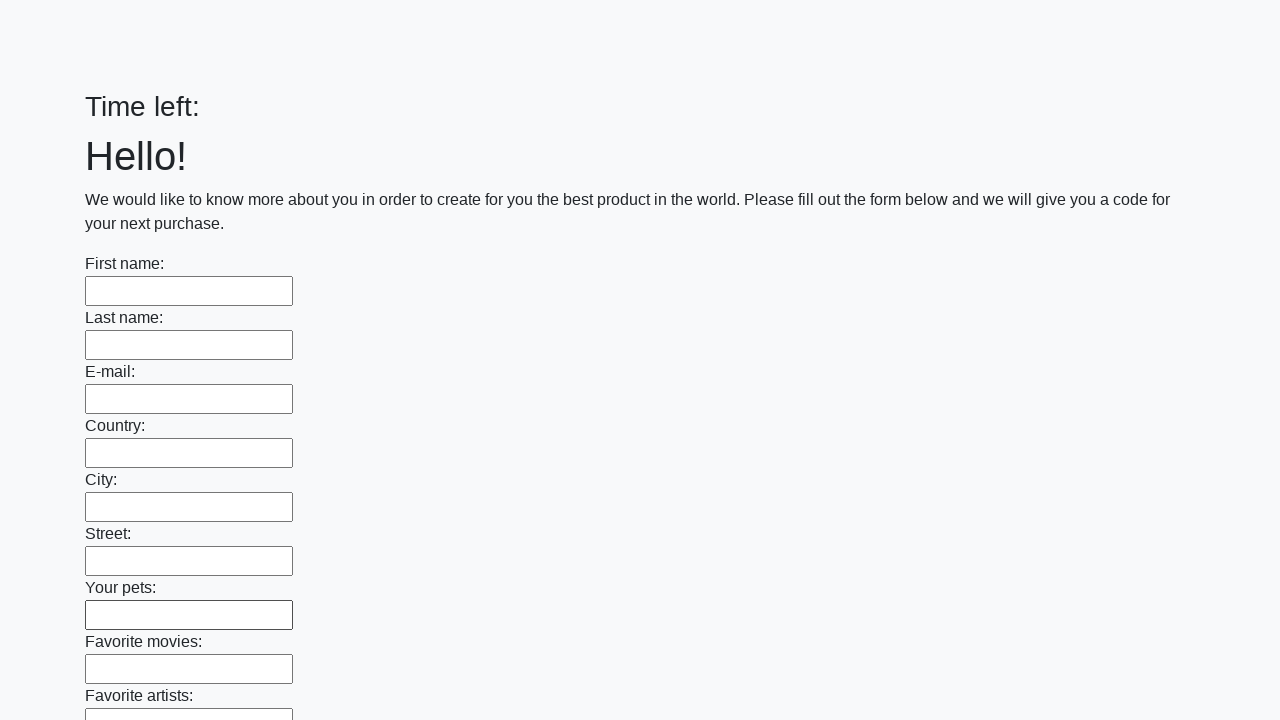

Waited 2 seconds for form submission to complete
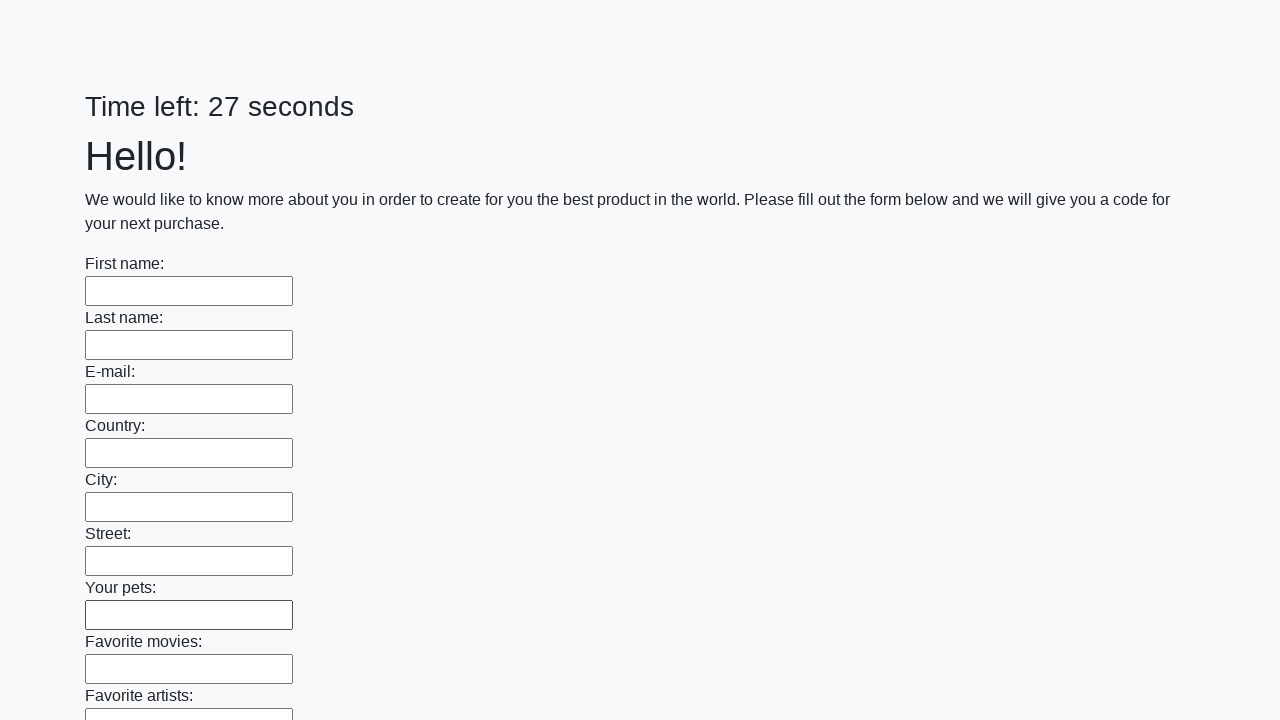

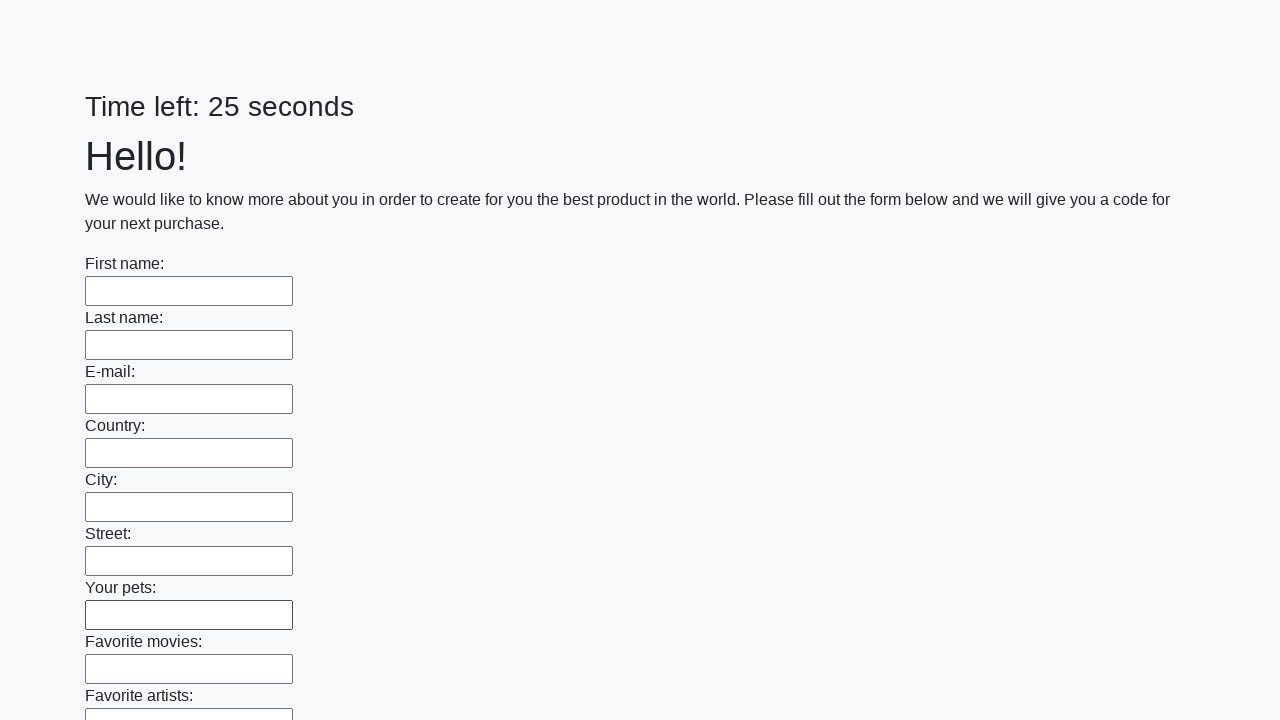